Tests checkbox interaction on GWT Showcase demo page by randomly clicking checkboxes in a loop until a specific checkbox (Friday) is clicked multiple times

Starting URL: http://samples.gwtproject.org/samples/Showcase/Showcase.html#!CwCheckBox

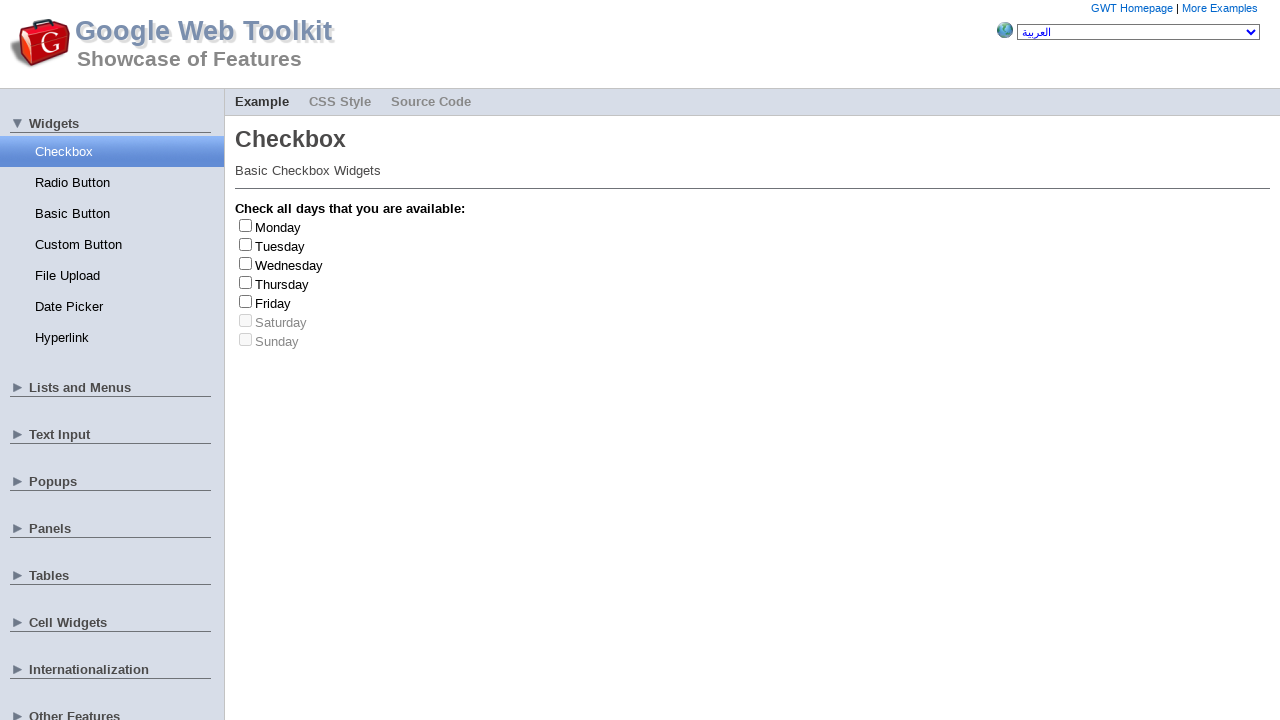

Waited for checkboxes to be available on GWT Showcase page
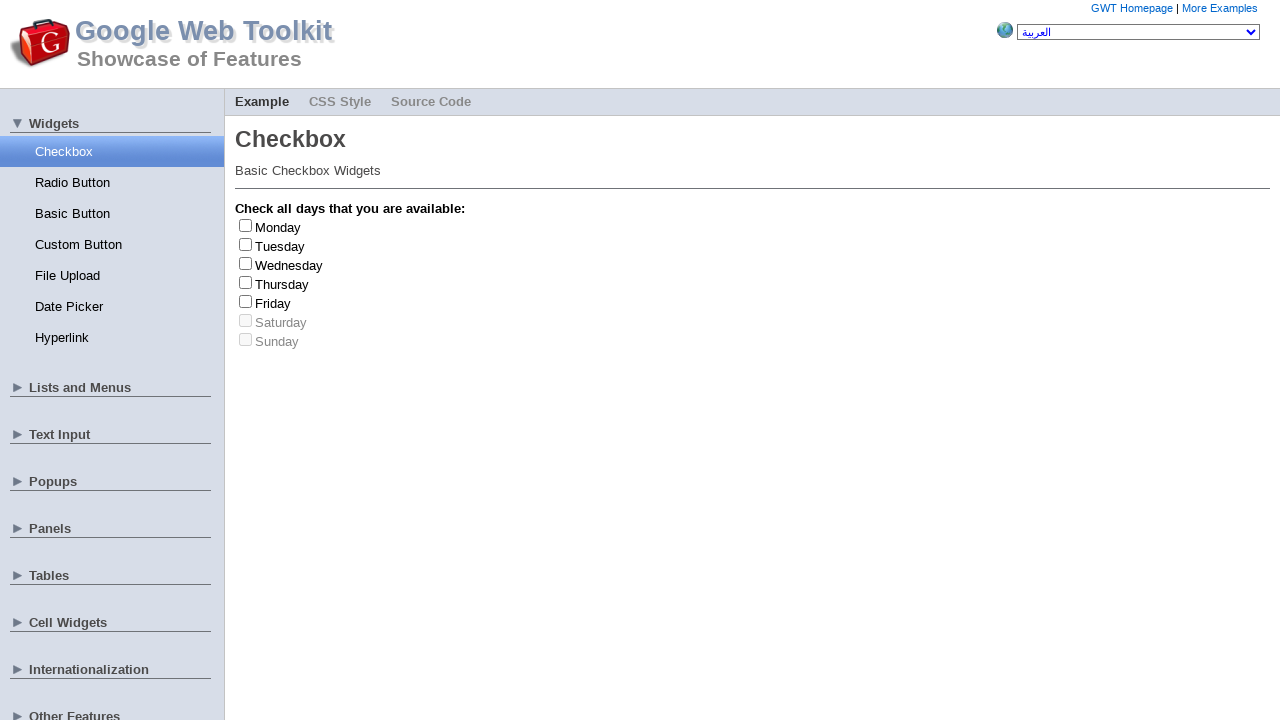

Waited 1 second before next checkbox interaction
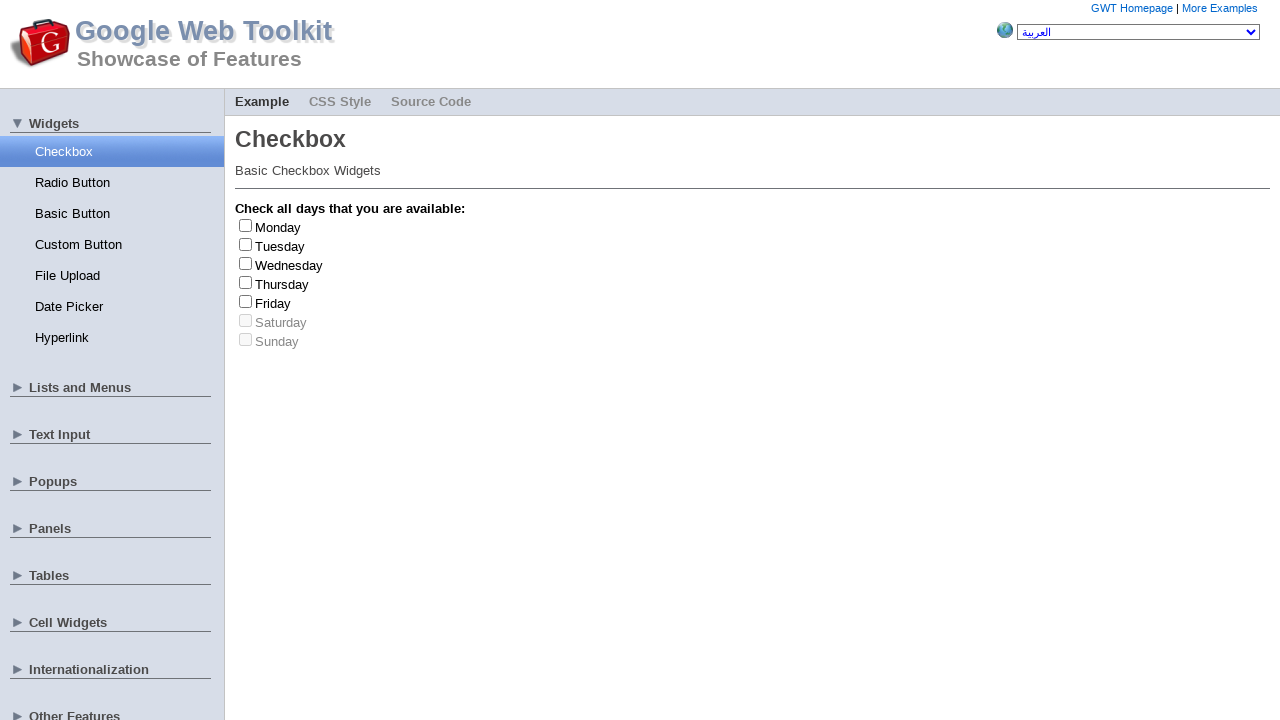

Retrieved 7 checkbox elements from page
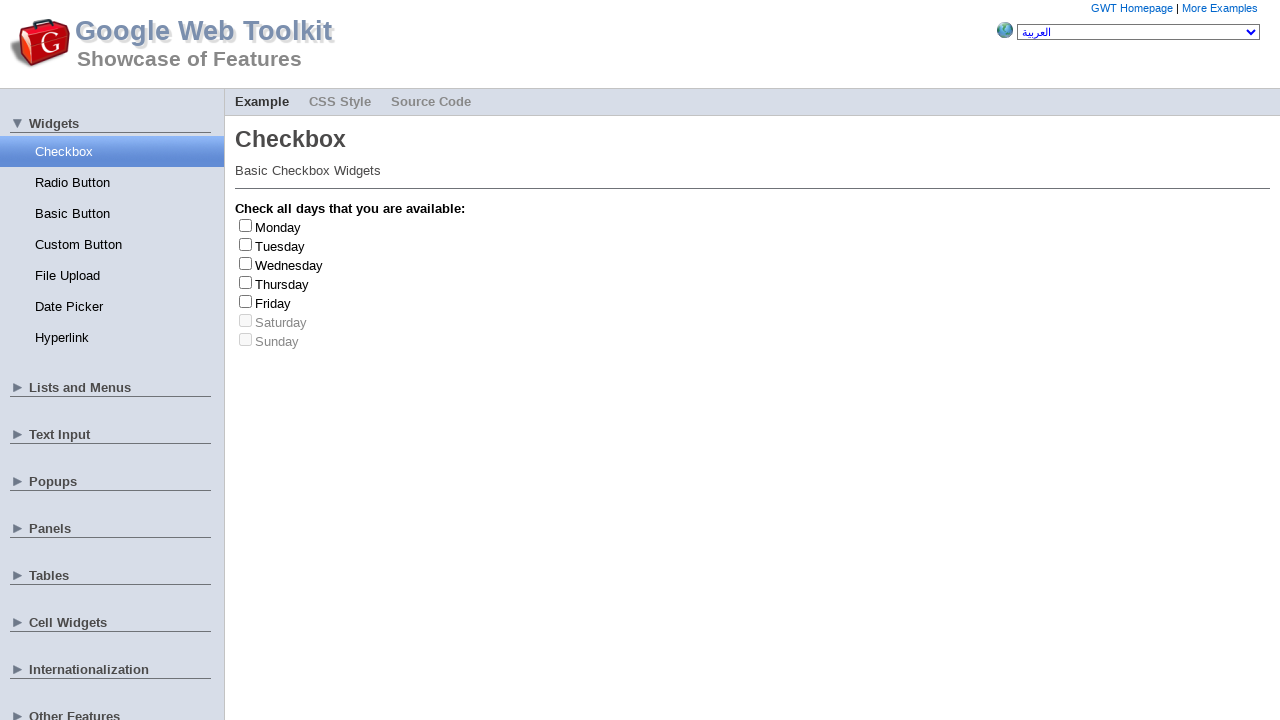

Randomly selected checkbox at index 3
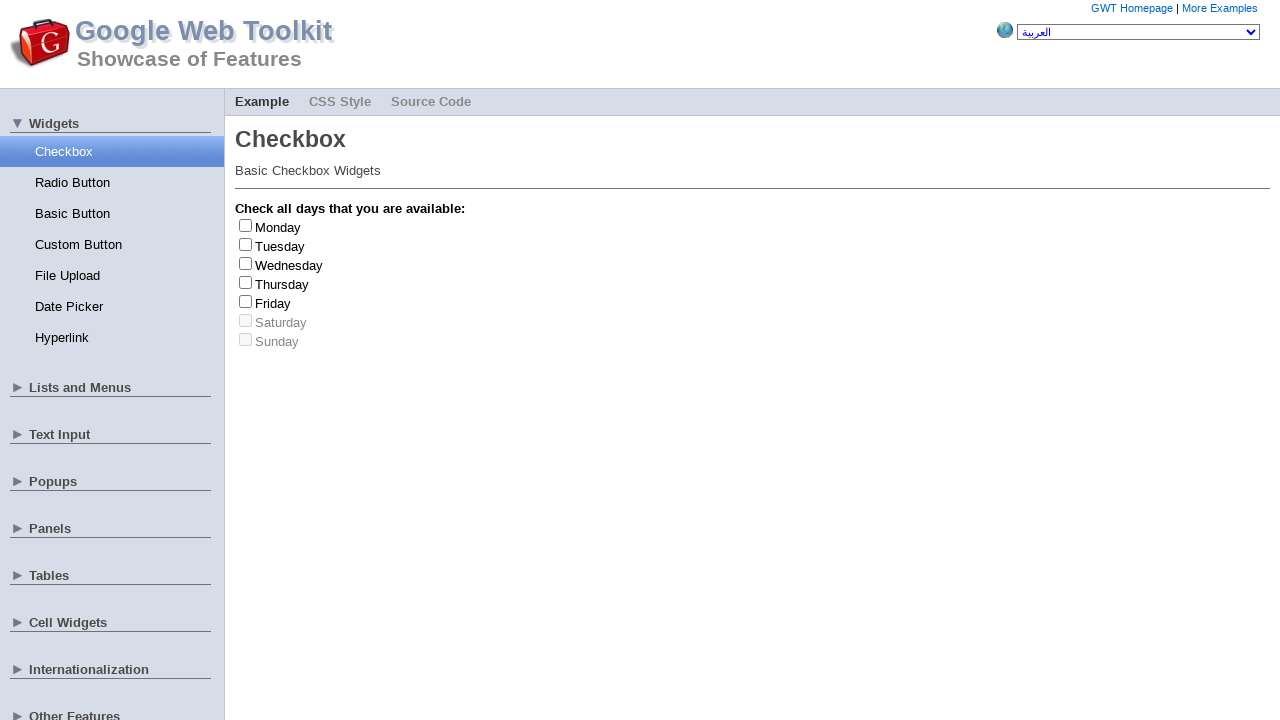

Clicked checkbox at index 3 at (246, 282) on input[type='checkbox'] >> nth=3
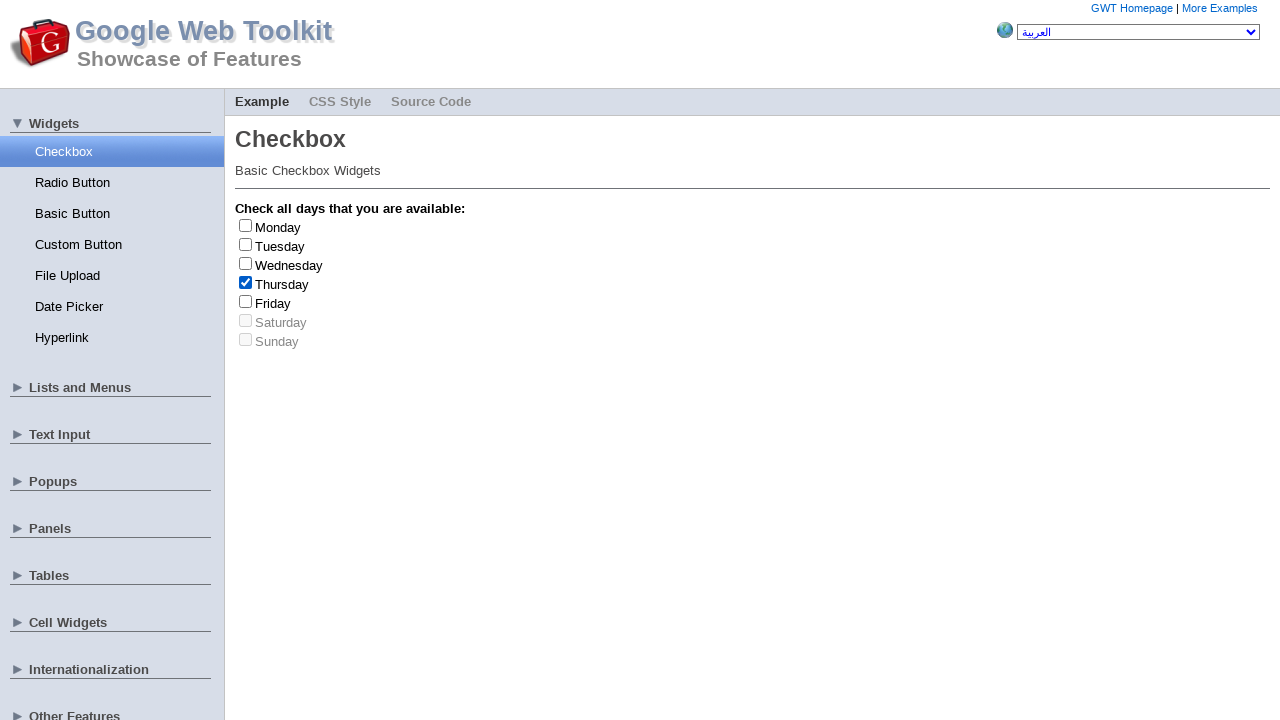

Retrieved checkbox label text: Thursday
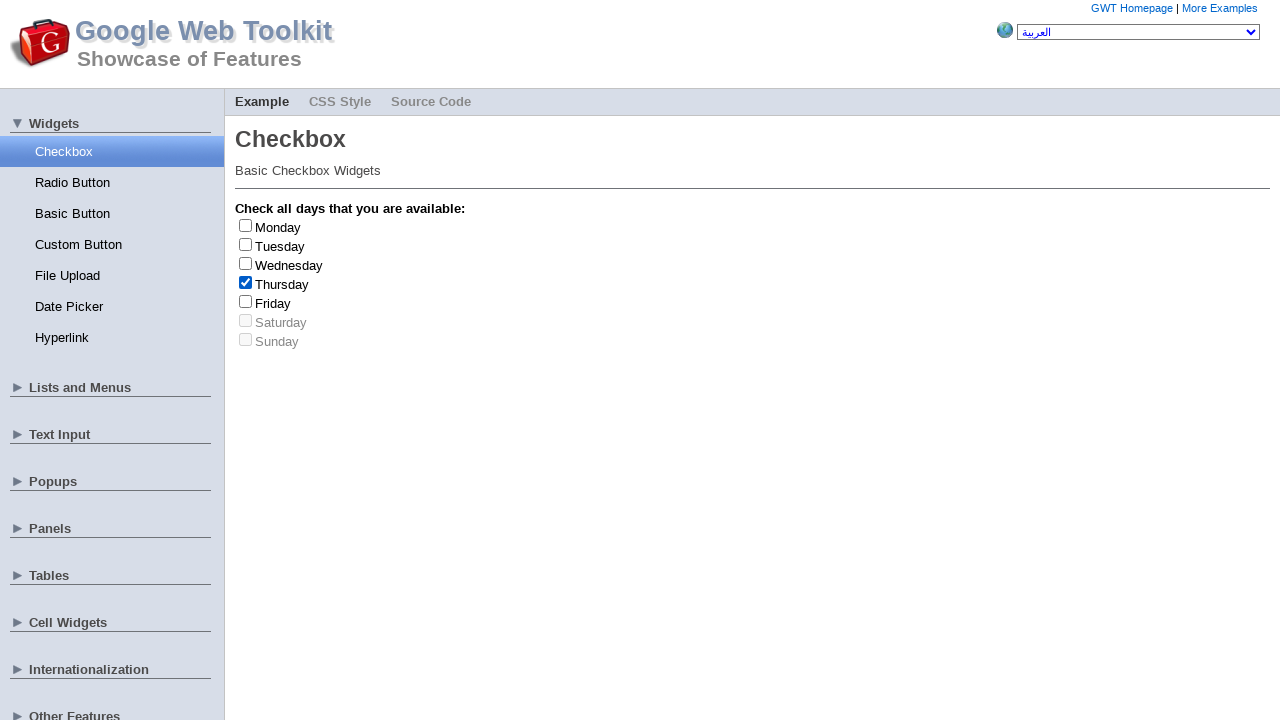

Waited 1 second before next checkbox interaction
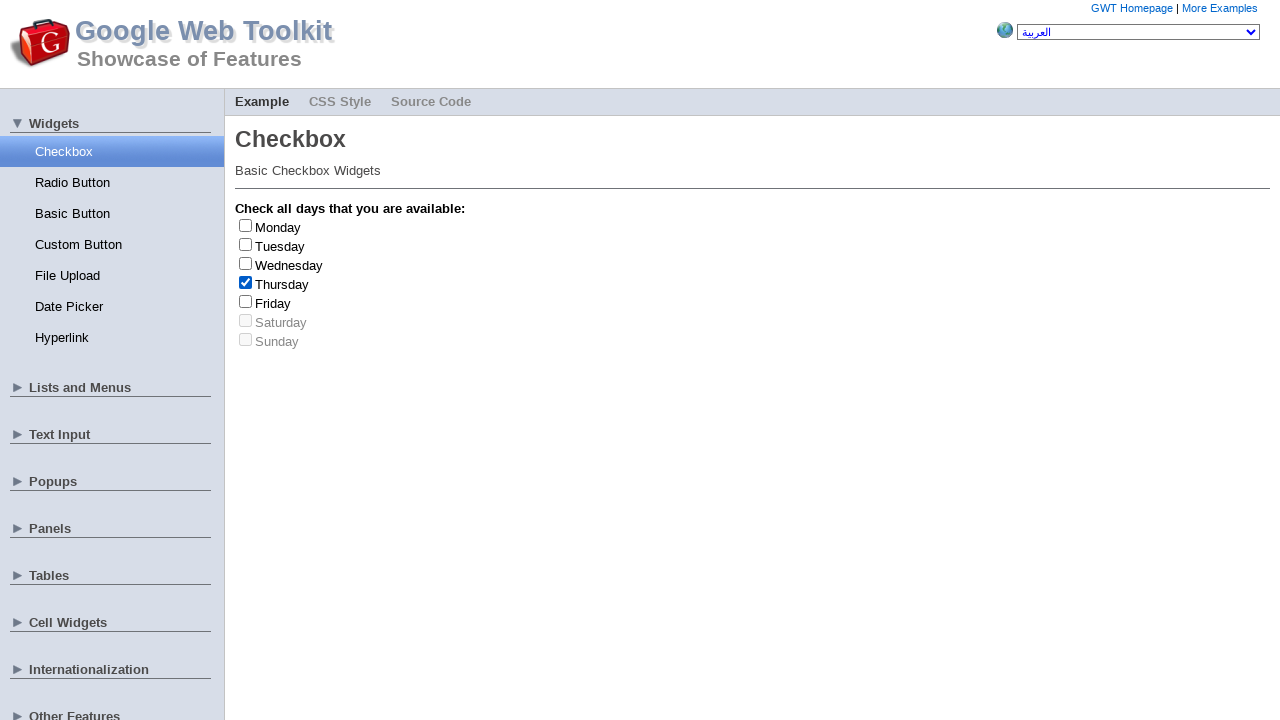

Retrieved 7 checkbox elements from page
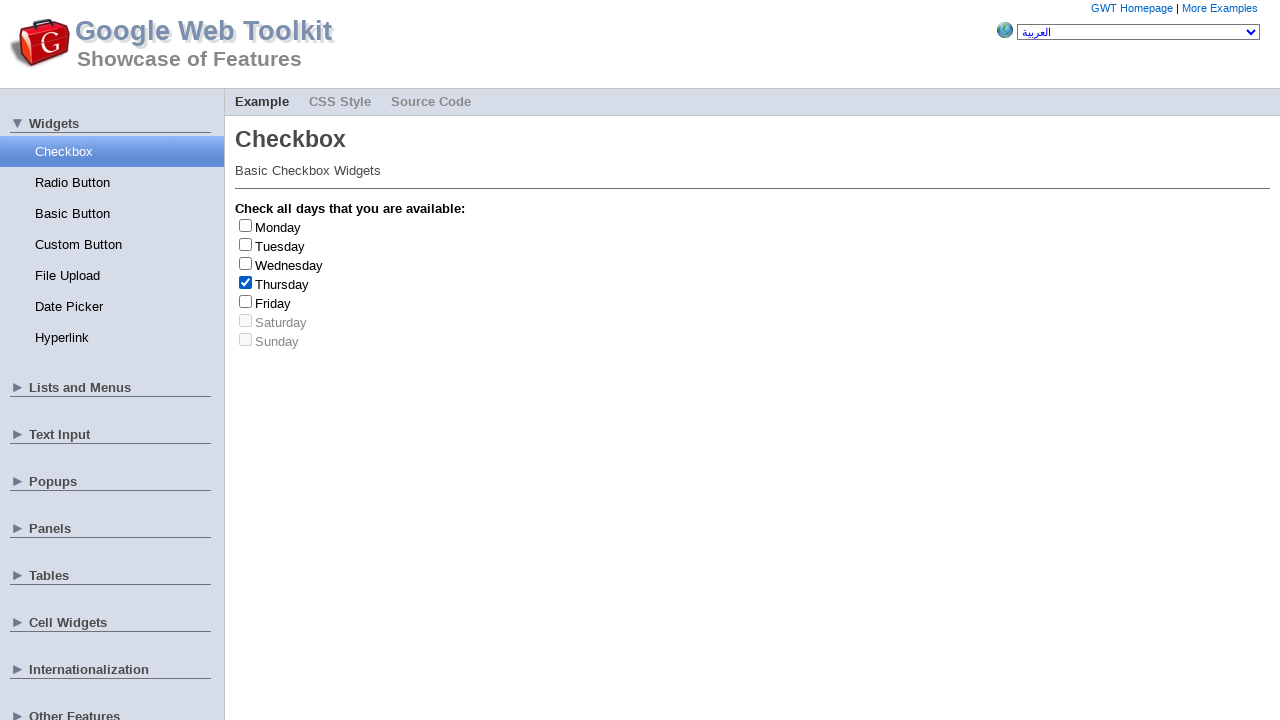

Randomly selected checkbox at index 1
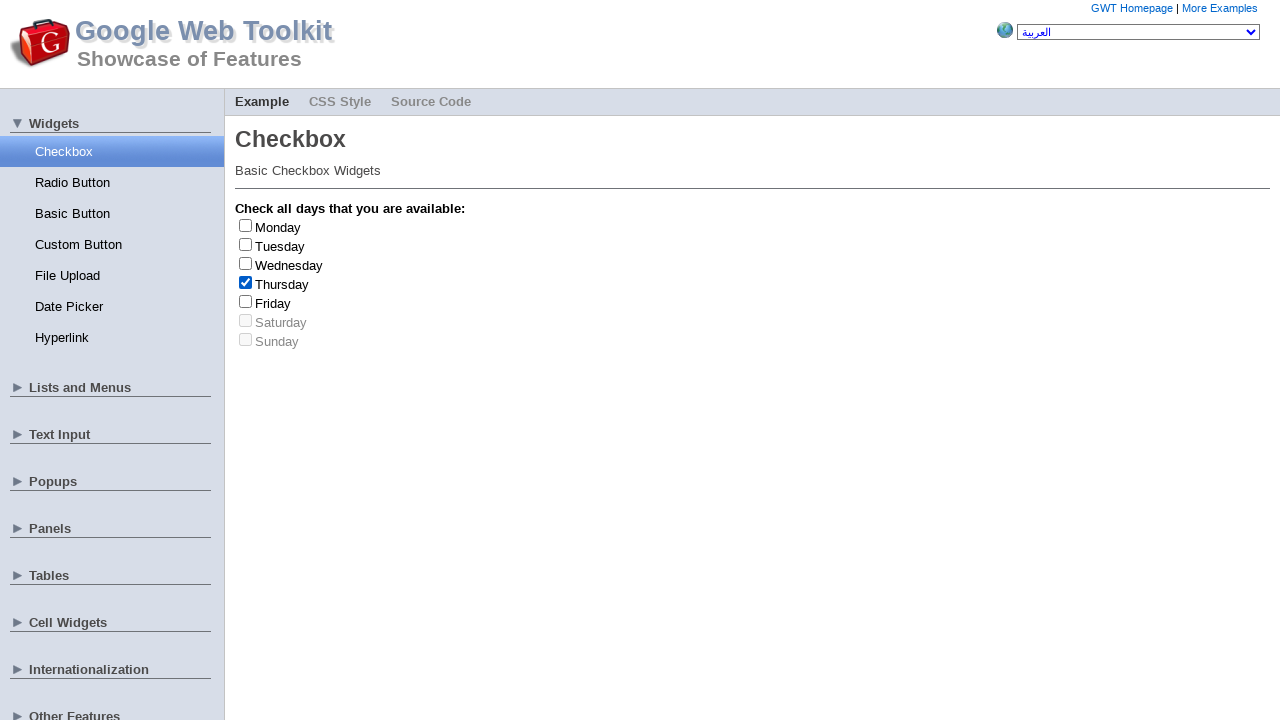

Clicked checkbox at index 1 at (246, 244) on input[type='checkbox'] >> nth=1
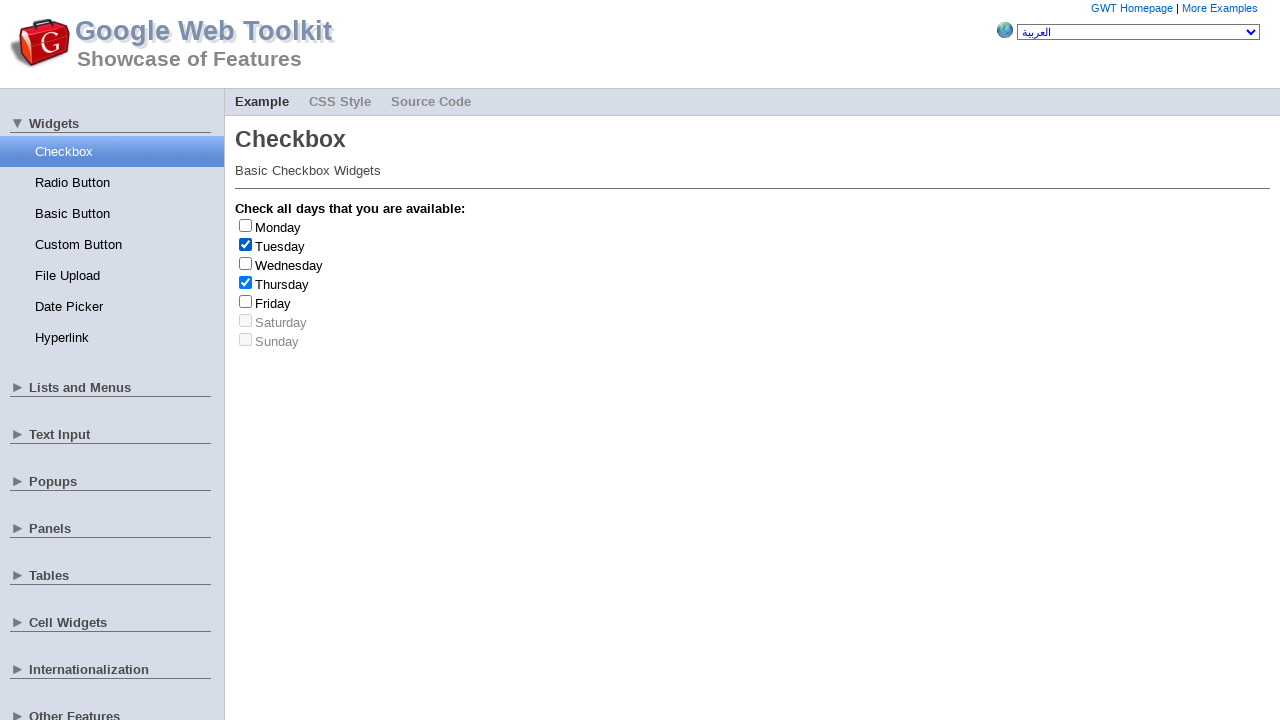

Retrieved checkbox label text: Tuesday
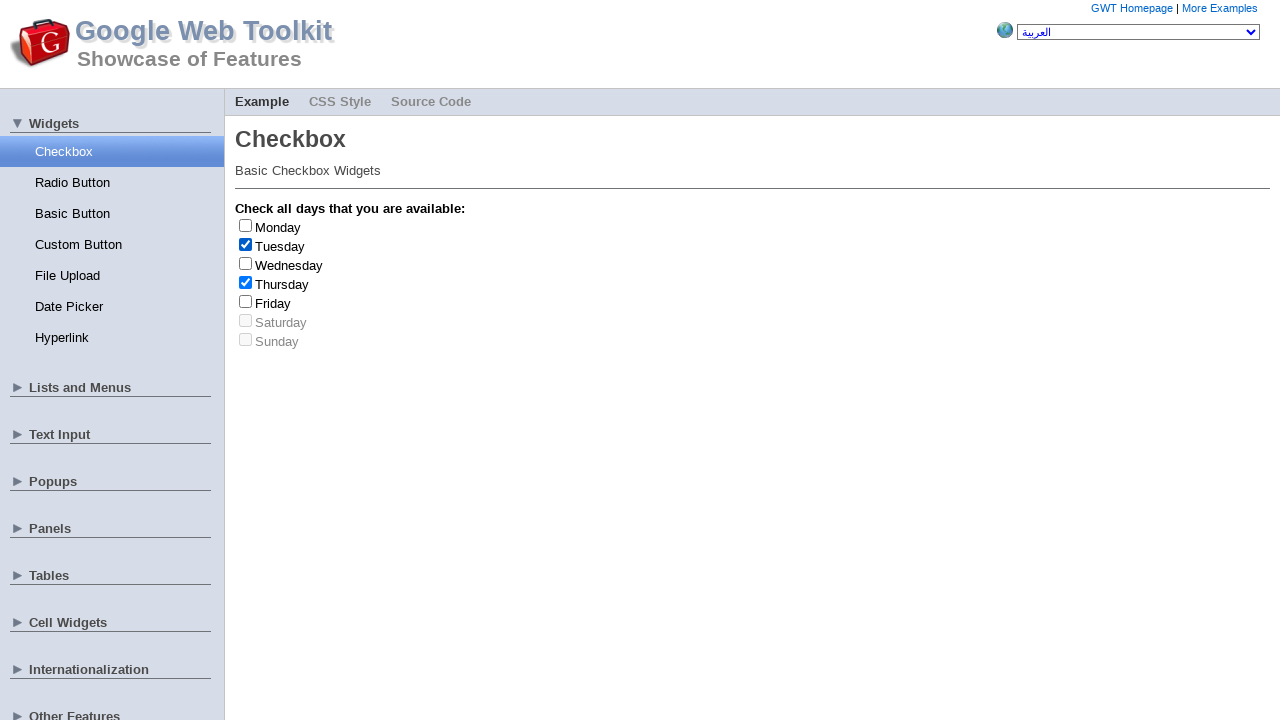

Waited 1 second before next checkbox interaction
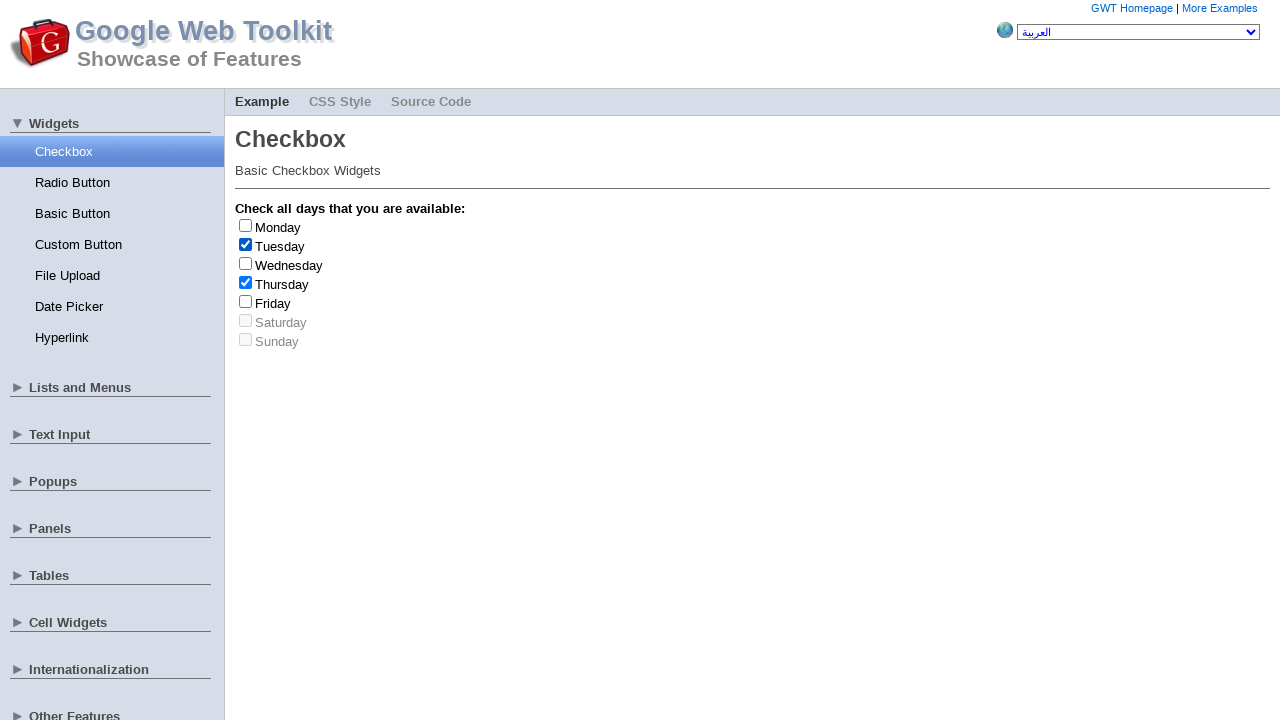

Retrieved 7 checkbox elements from page
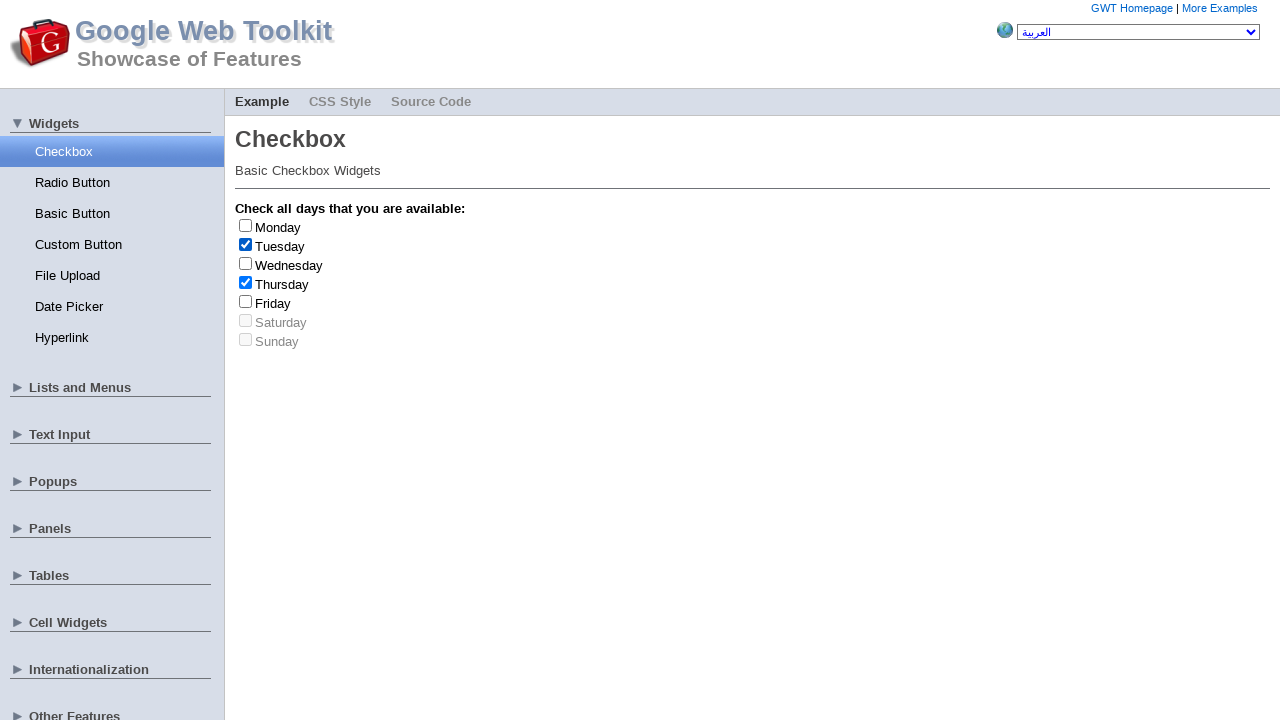

Randomly selected checkbox at index 1
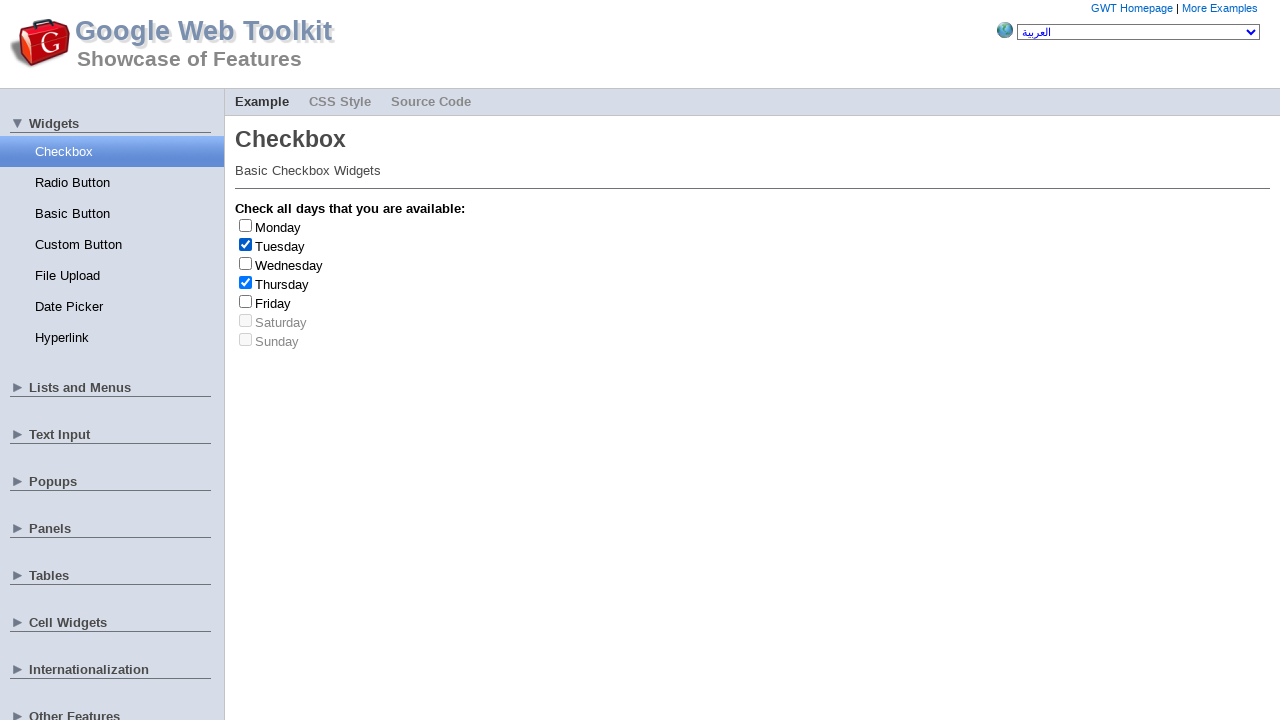

Clicked checkbox at index 1 at (246, 244) on input[type='checkbox'] >> nth=1
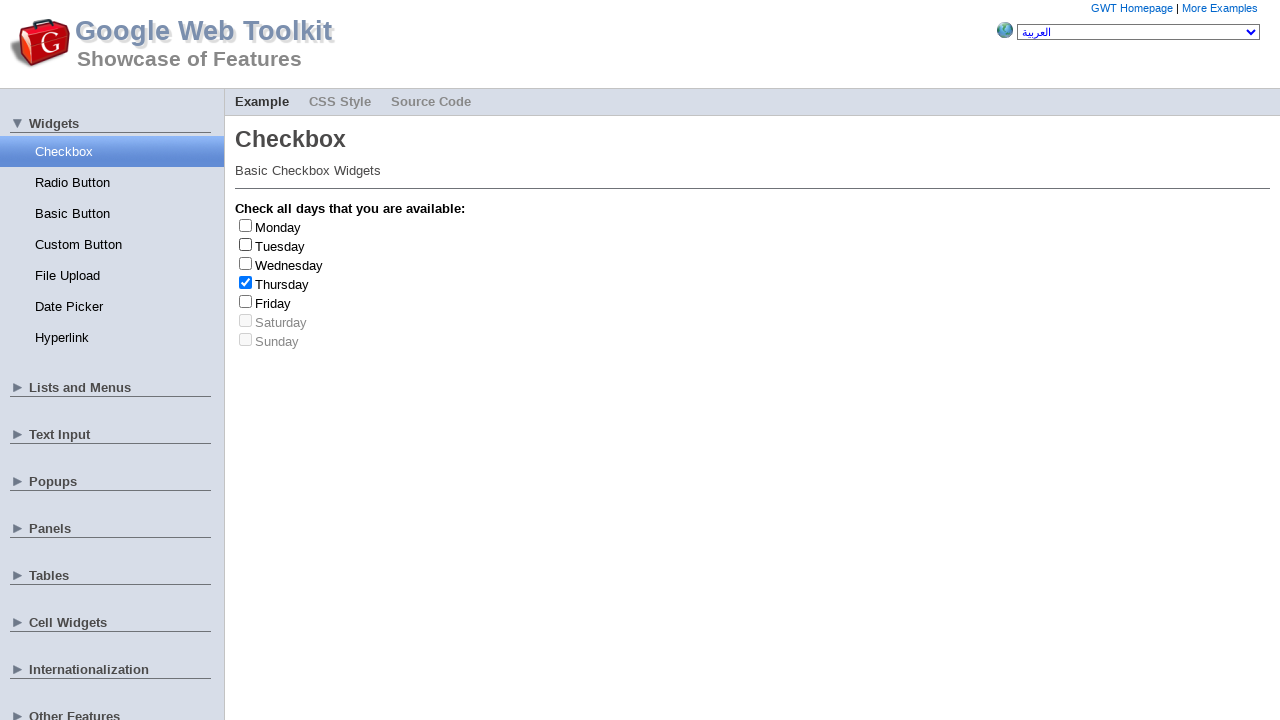

Retrieved checkbox label text: Tuesday
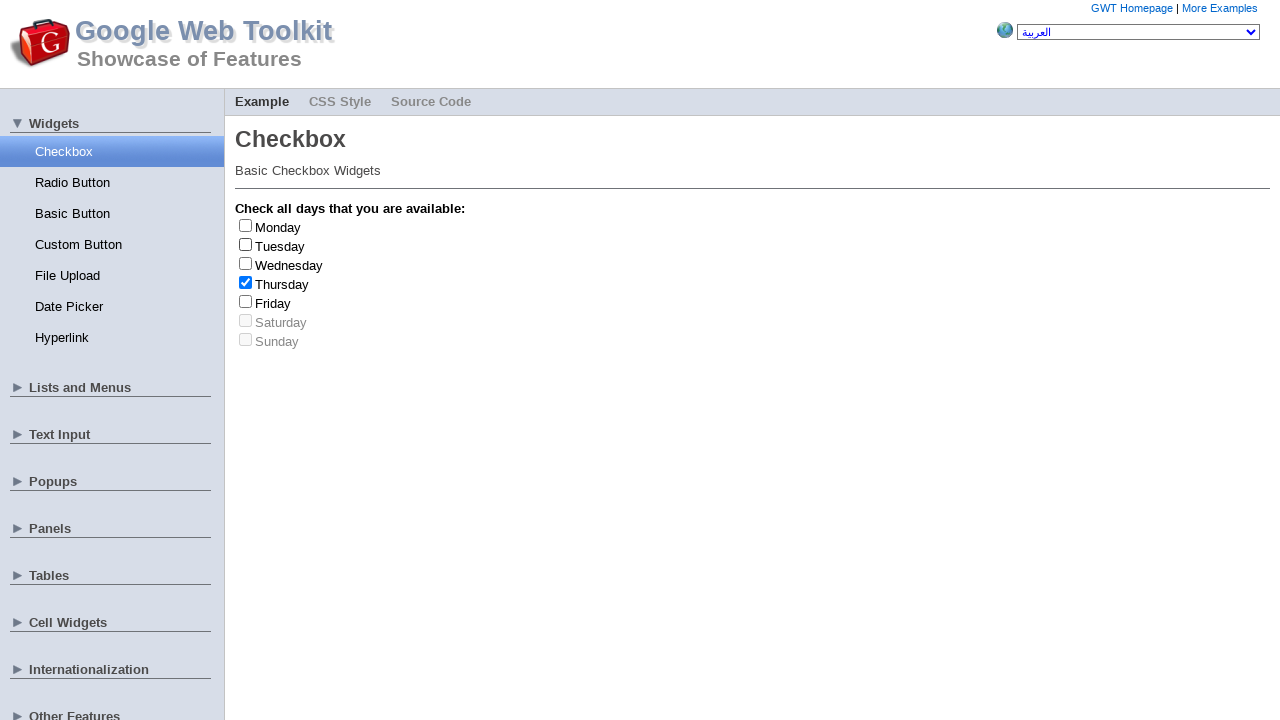

Waited 1 second before next checkbox interaction
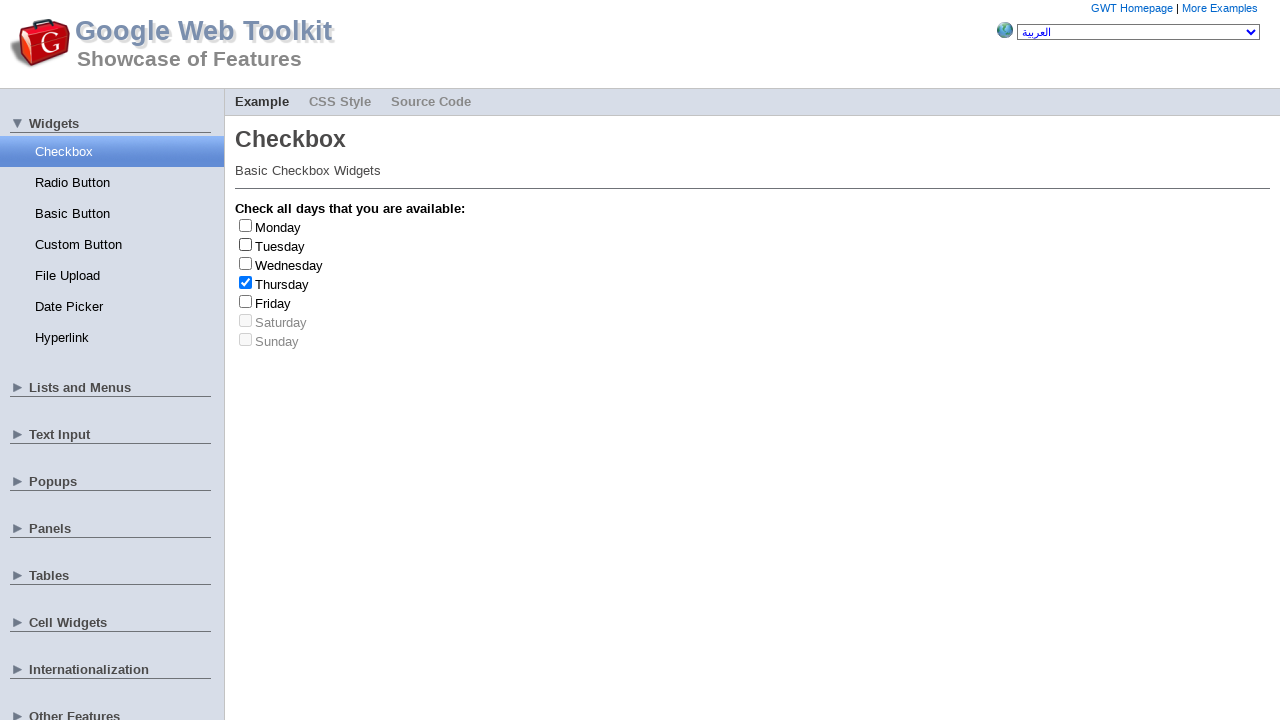

Retrieved 7 checkbox elements from page
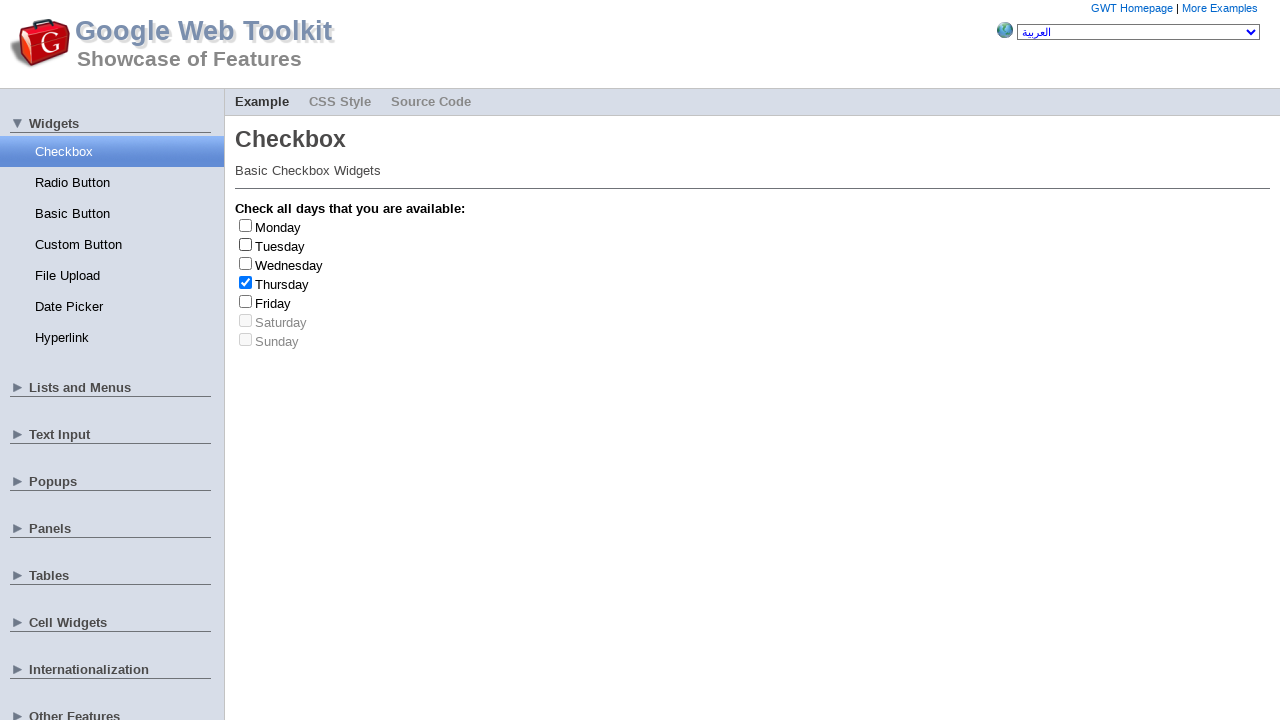

Randomly selected checkbox at index 0
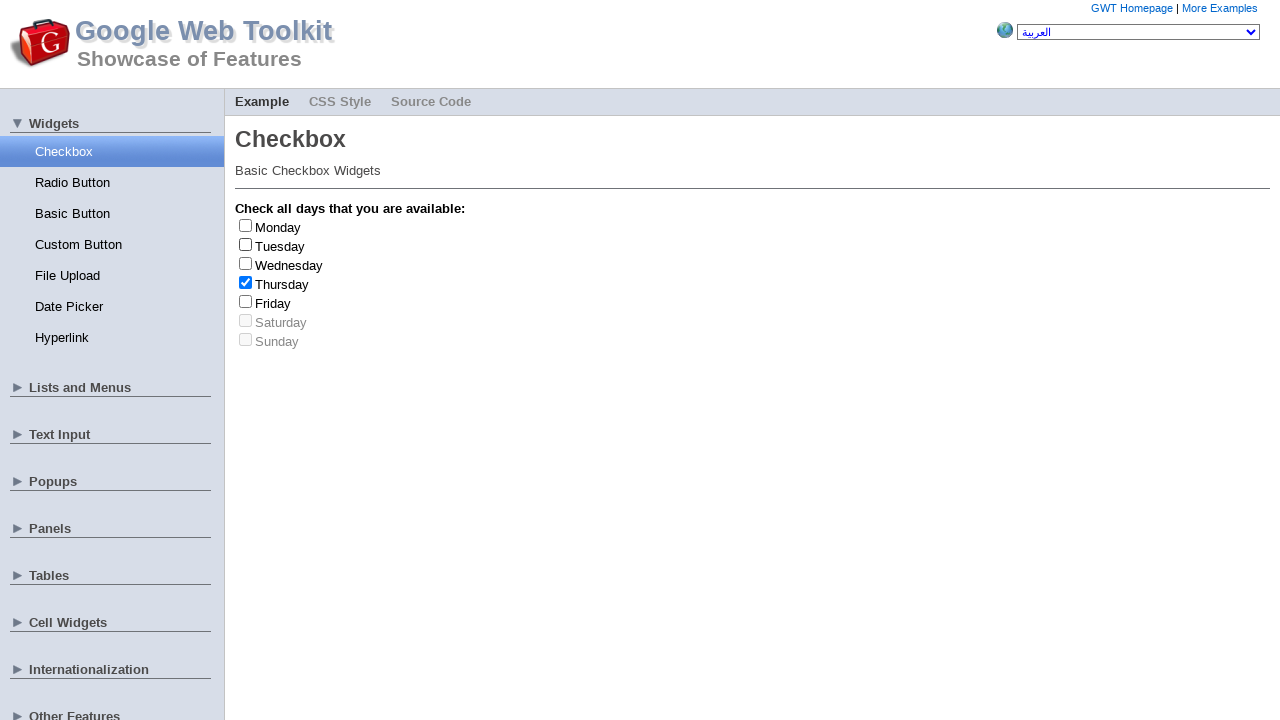

Clicked checkbox at index 0 at (246, 225) on input[type='checkbox'] >> nth=0
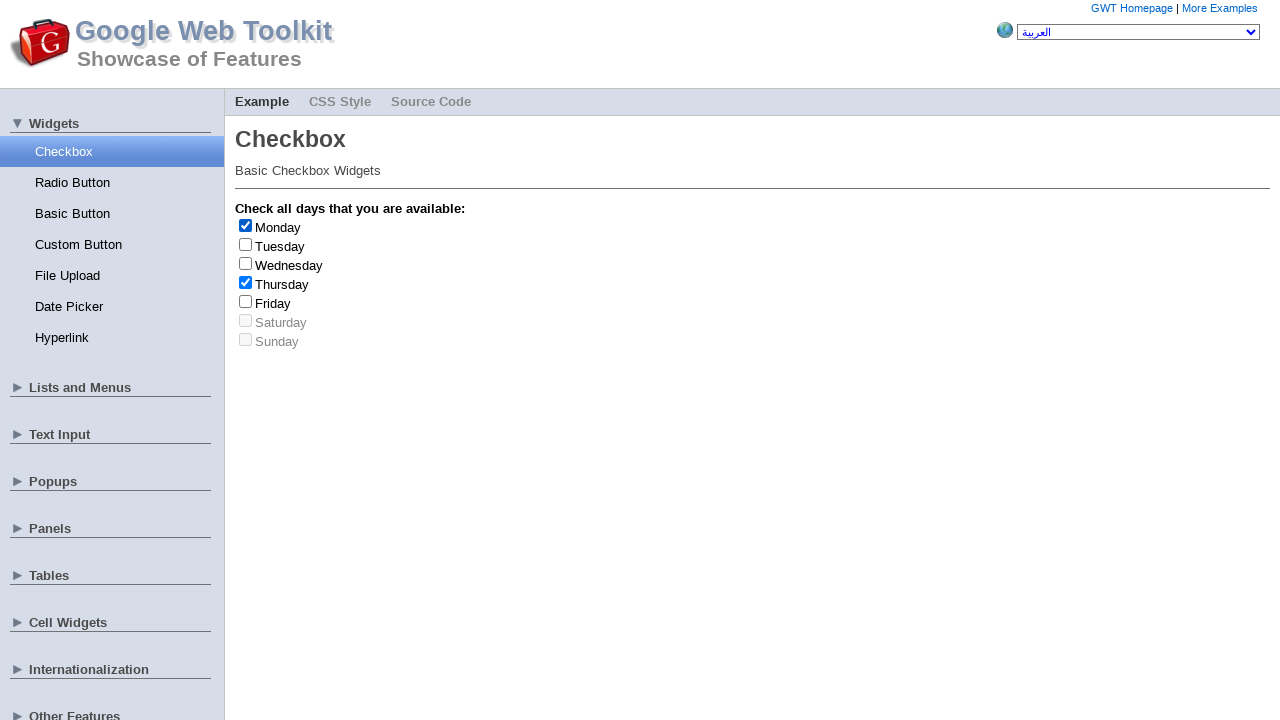

Retrieved checkbox label text: Monday
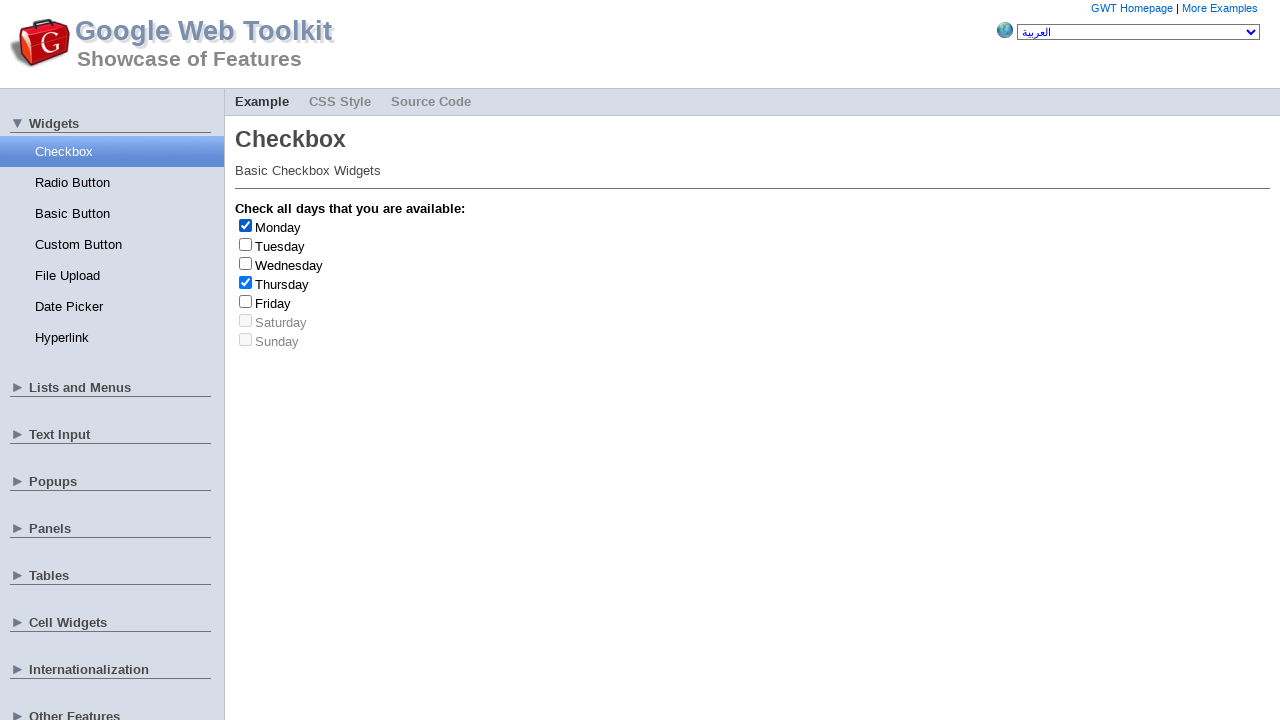

Waited 1 second before next checkbox interaction
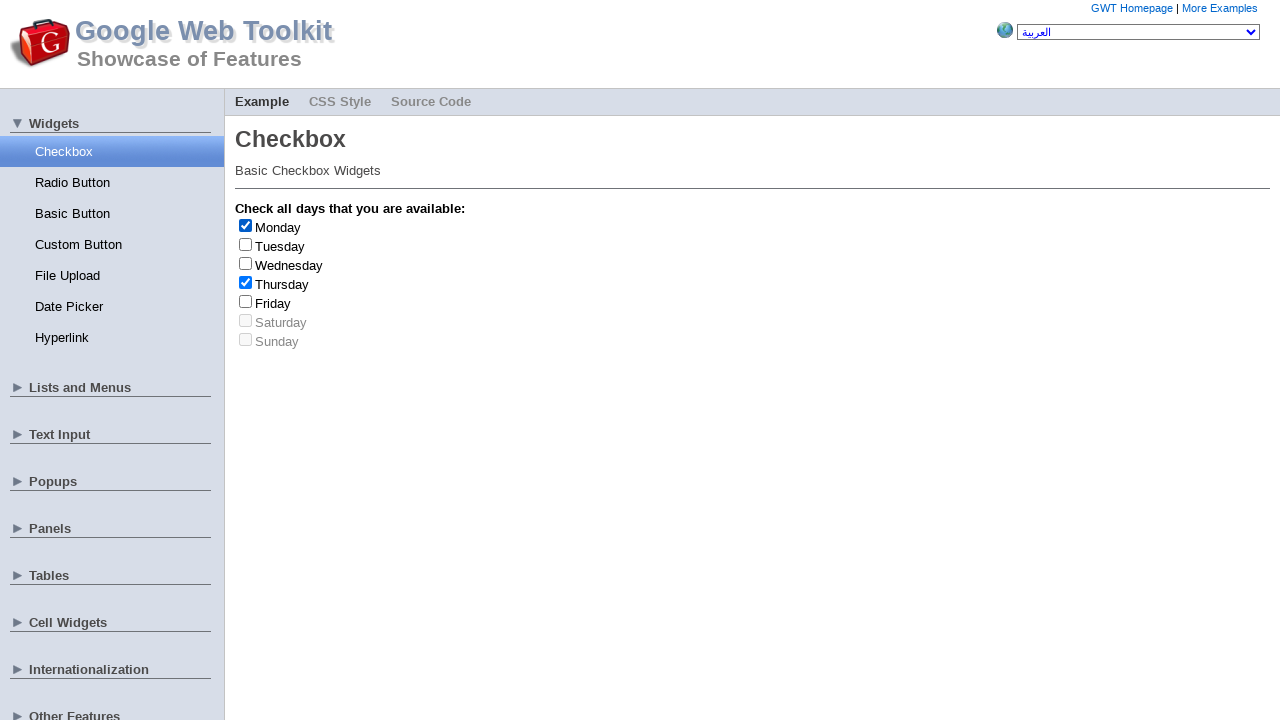

Retrieved 7 checkbox elements from page
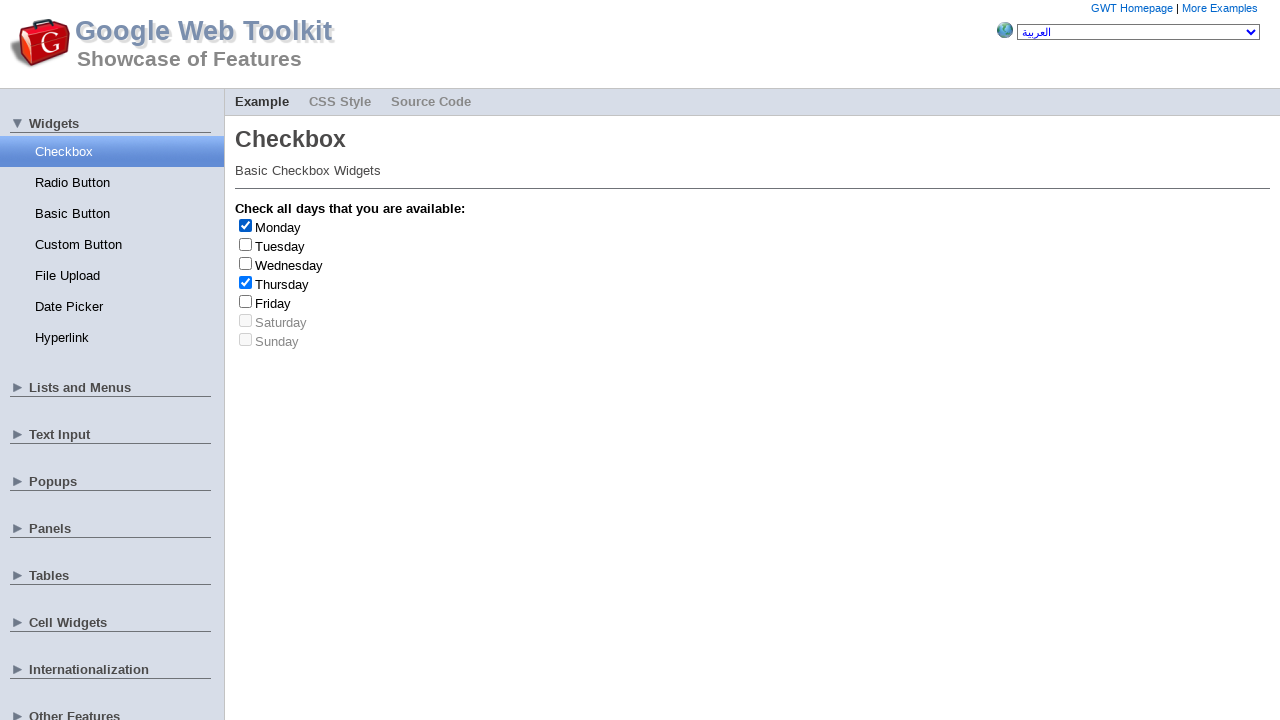

Randomly selected checkbox at index 2
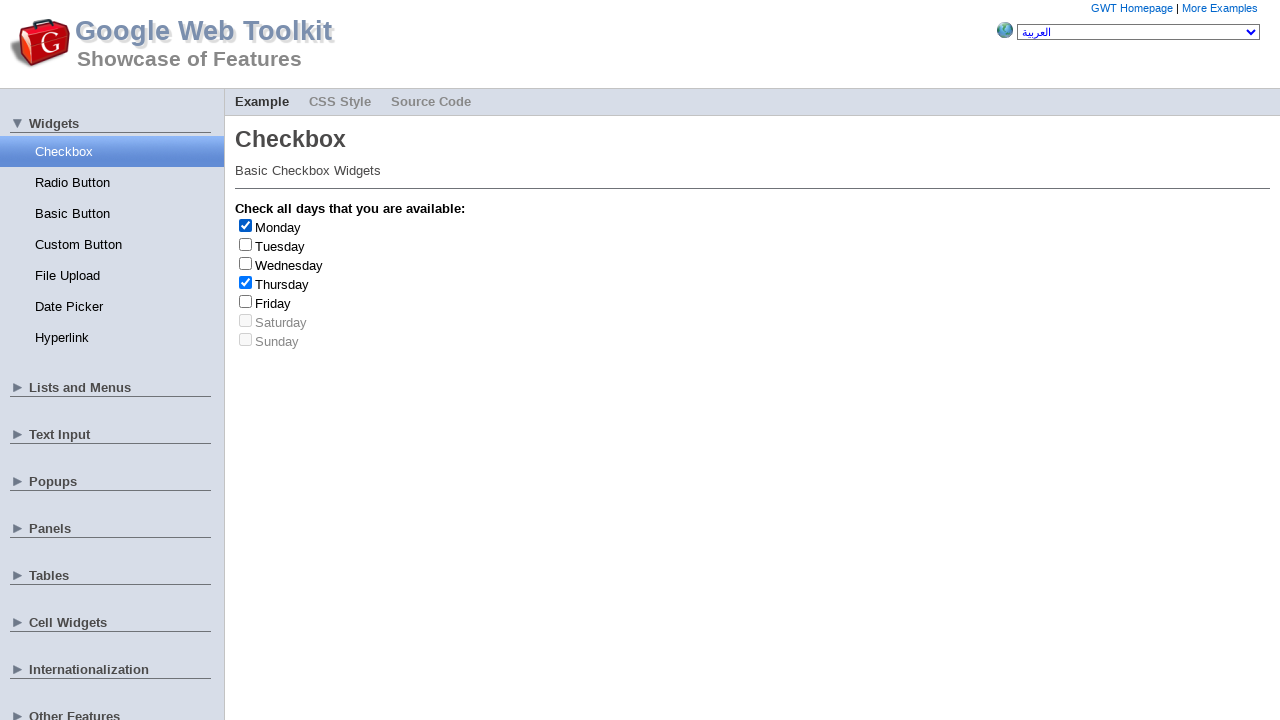

Clicked checkbox at index 2 at (246, 263) on input[type='checkbox'] >> nth=2
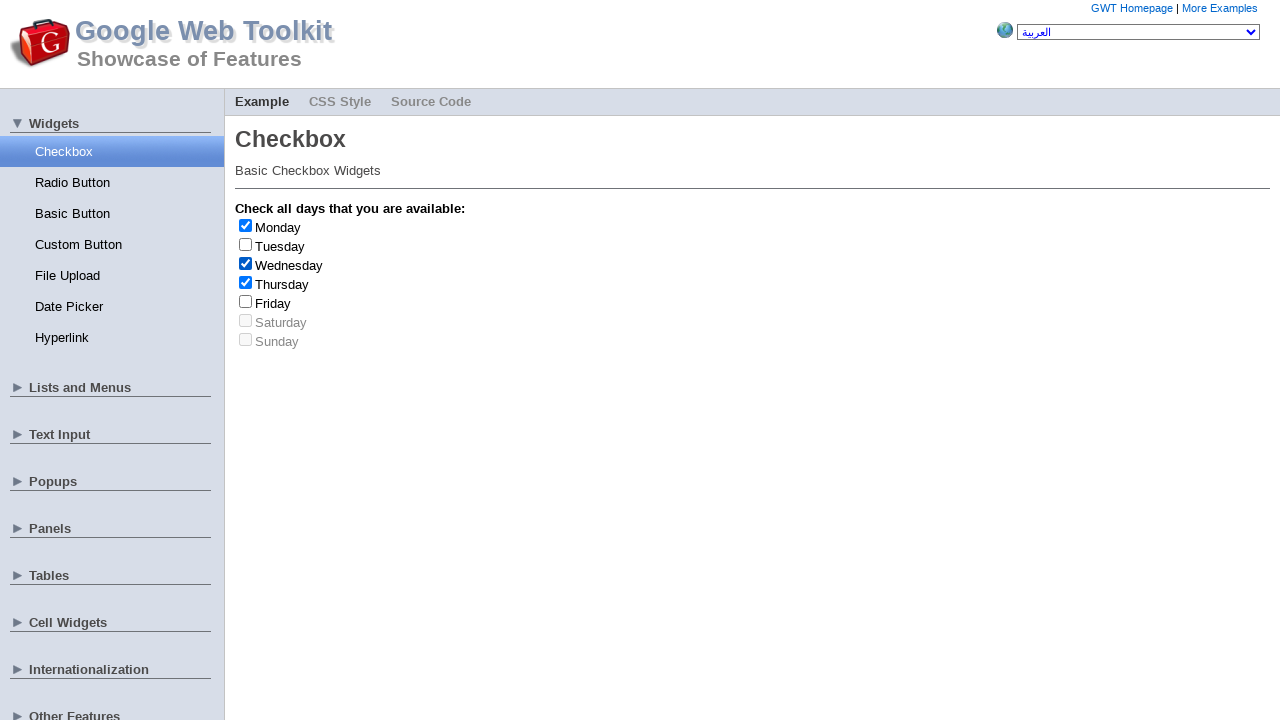

Retrieved checkbox label text: Wednesday
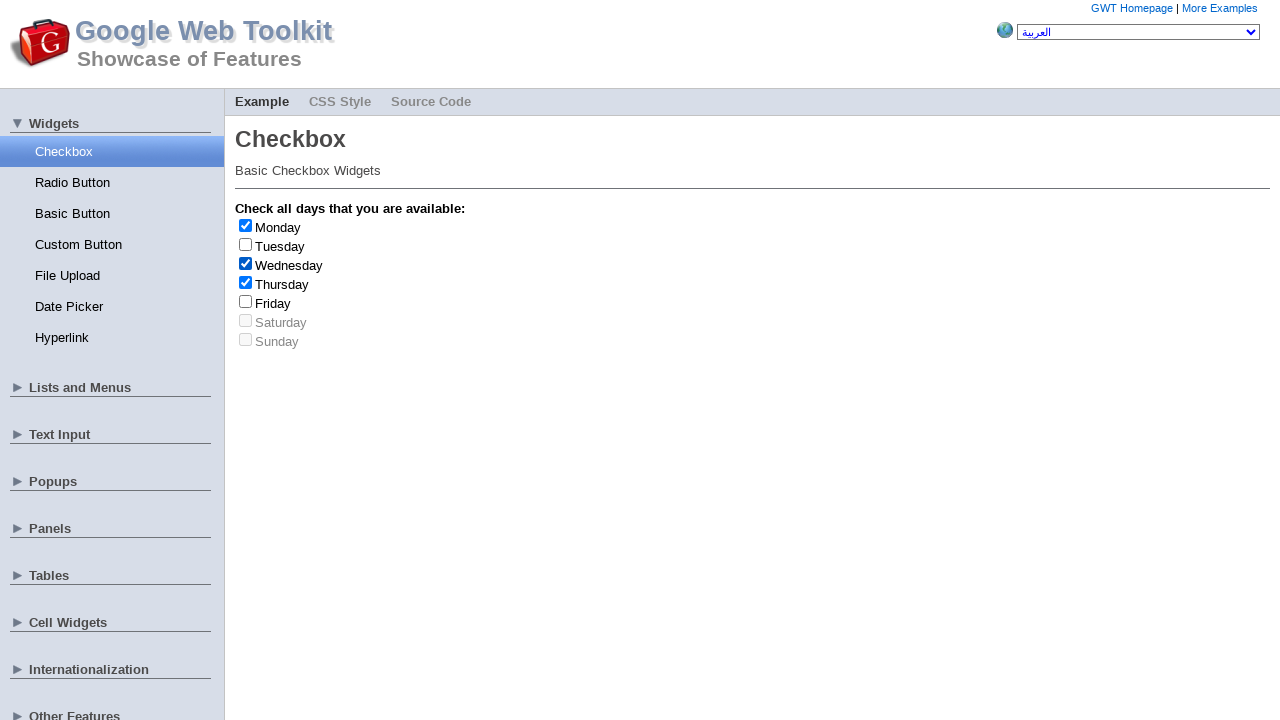

Waited 1 second before next checkbox interaction
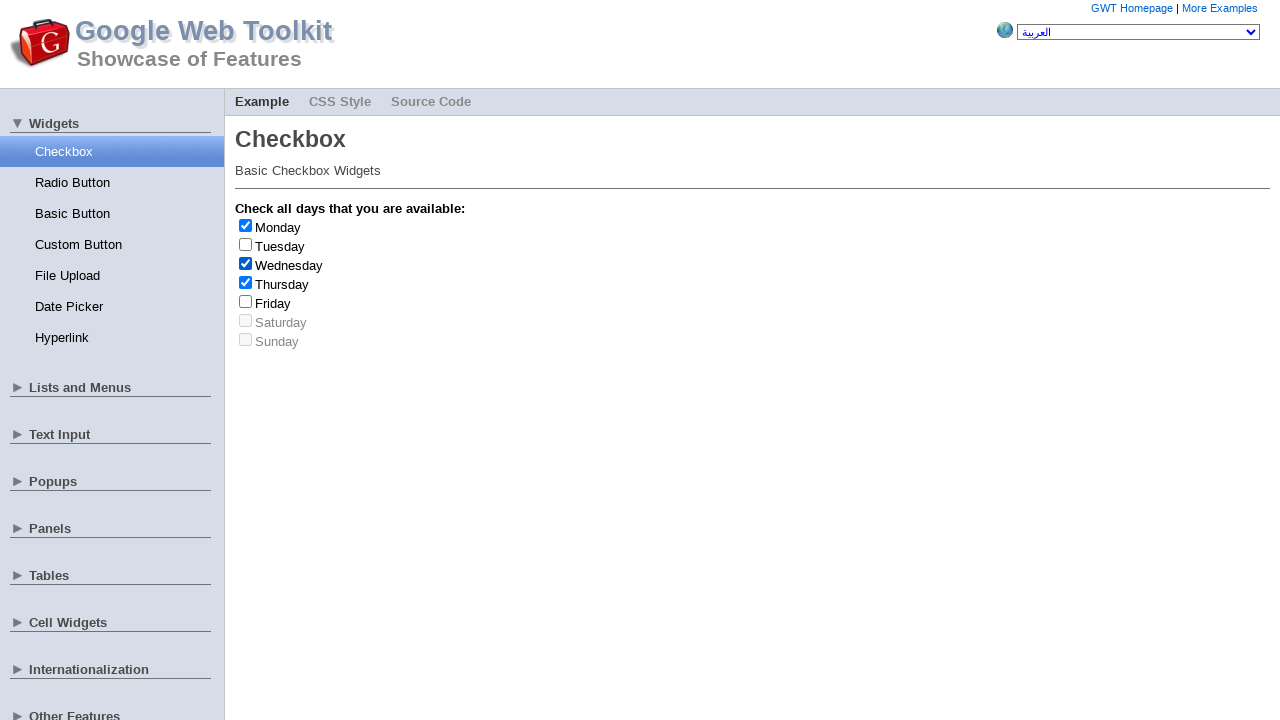

Retrieved 7 checkbox elements from page
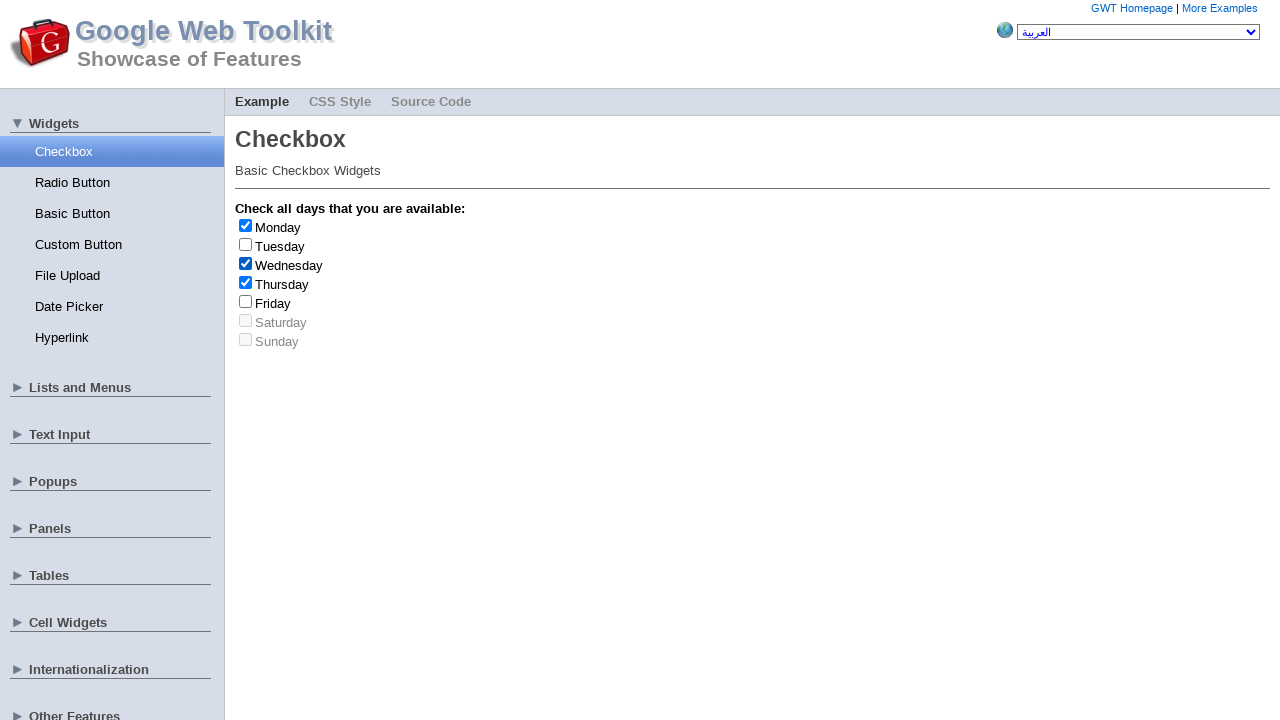

Randomly selected checkbox at index 3
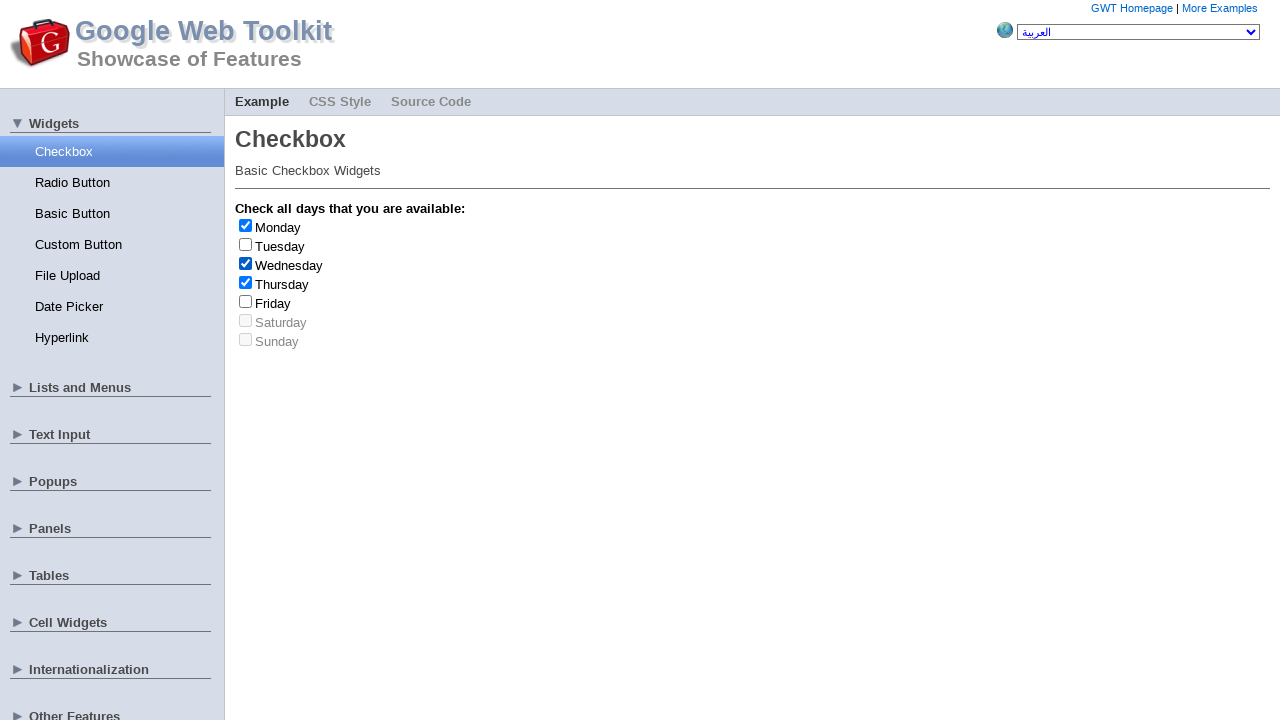

Clicked checkbox at index 3 at (246, 282) on input[type='checkbox'] >> nth=3
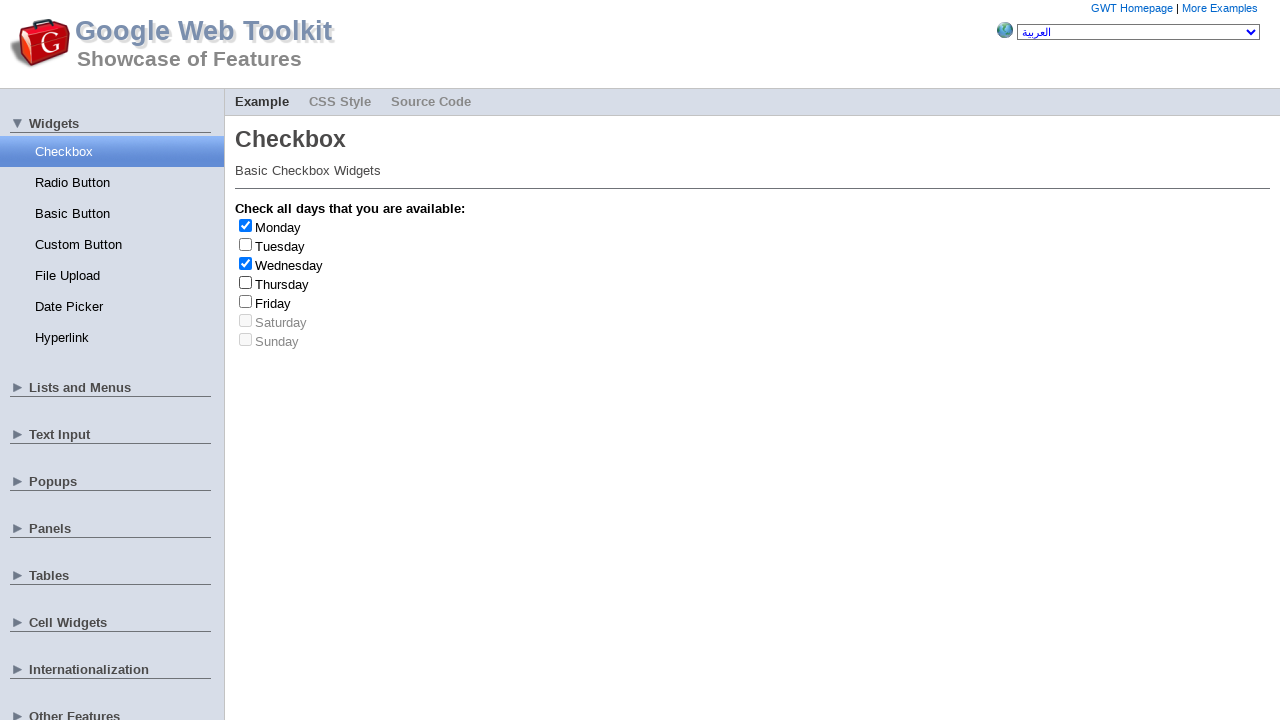

Retrieved checkbox label text: Thursday
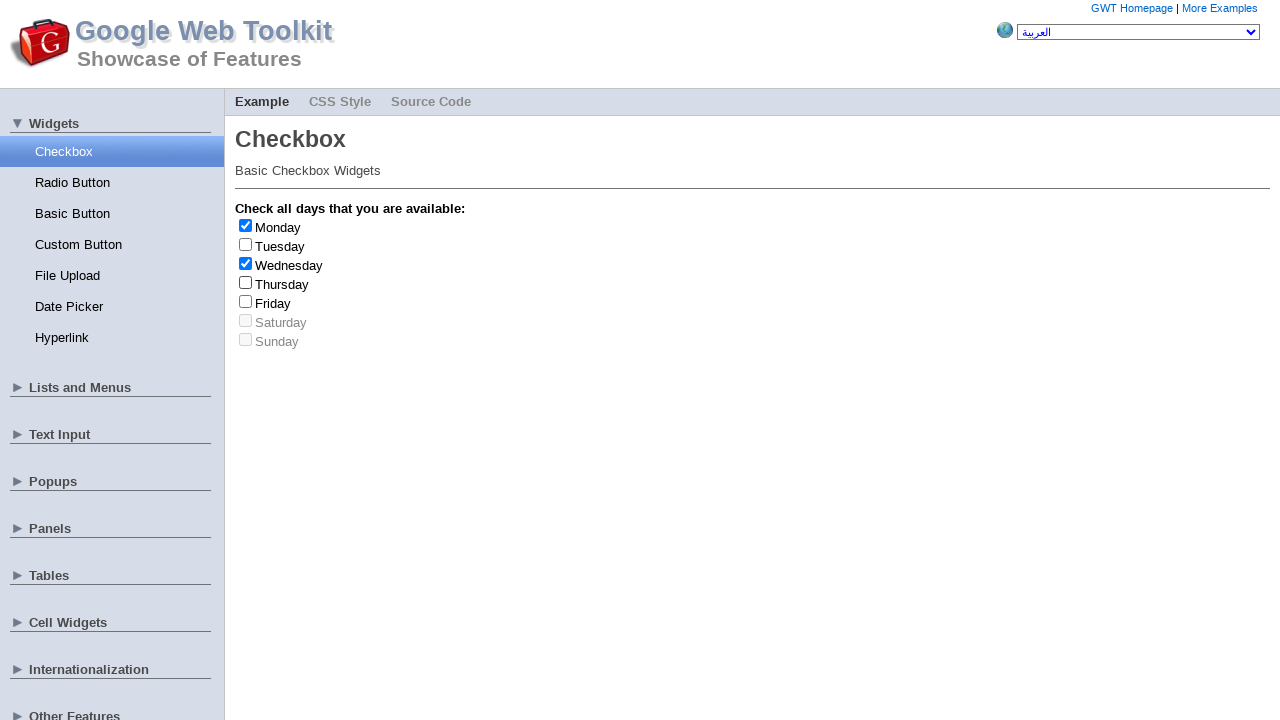

Waited 1 second before next checkbox interaction
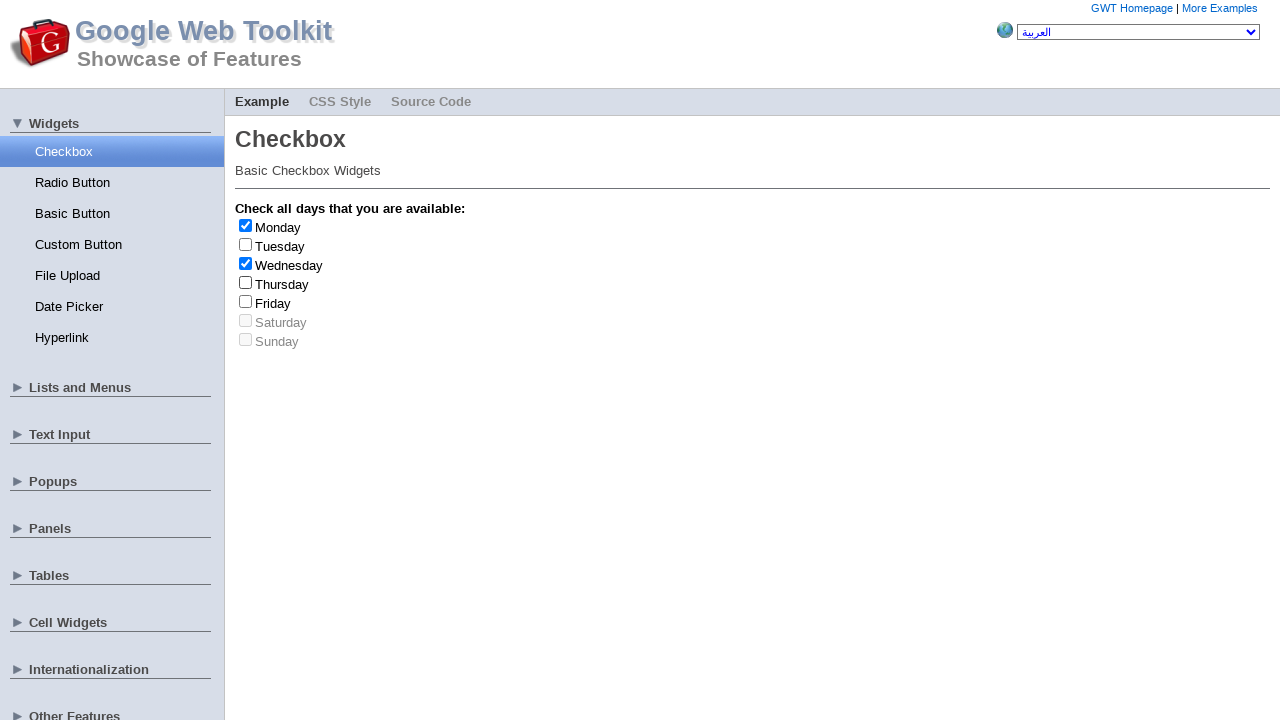

Retrieved 7 checkbox elements from page
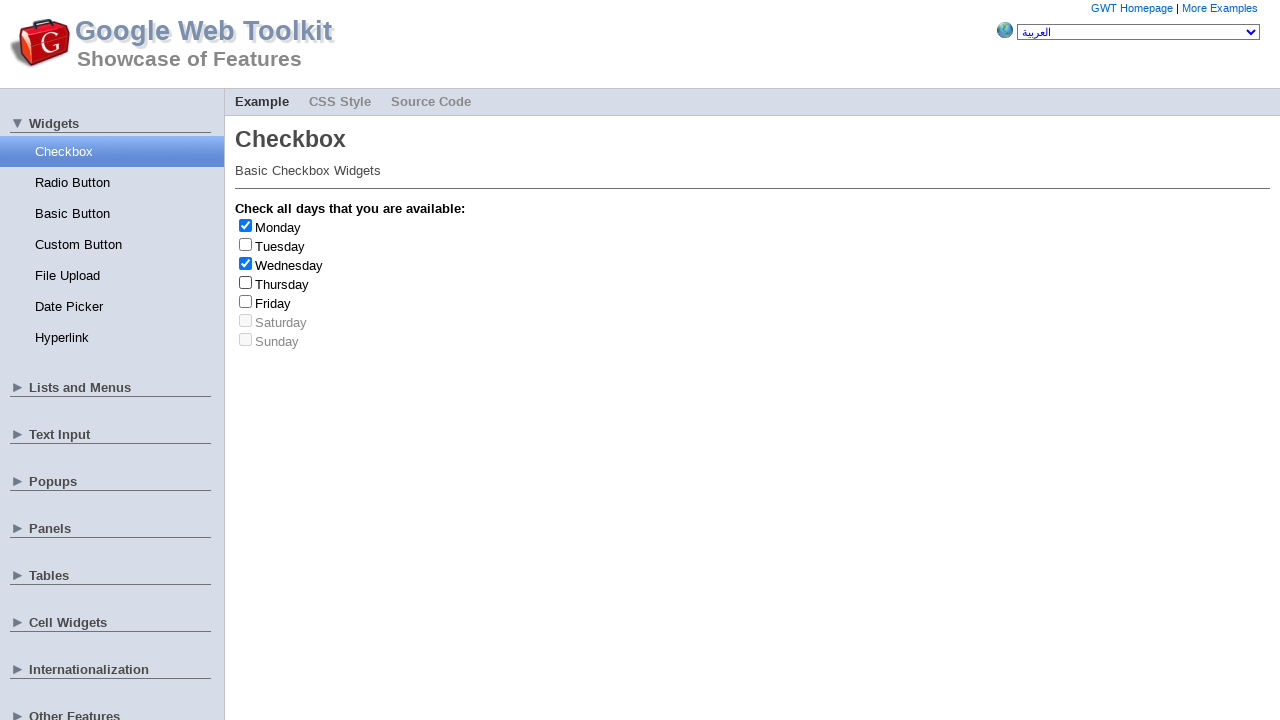

Randomly selected checkbox at index 4
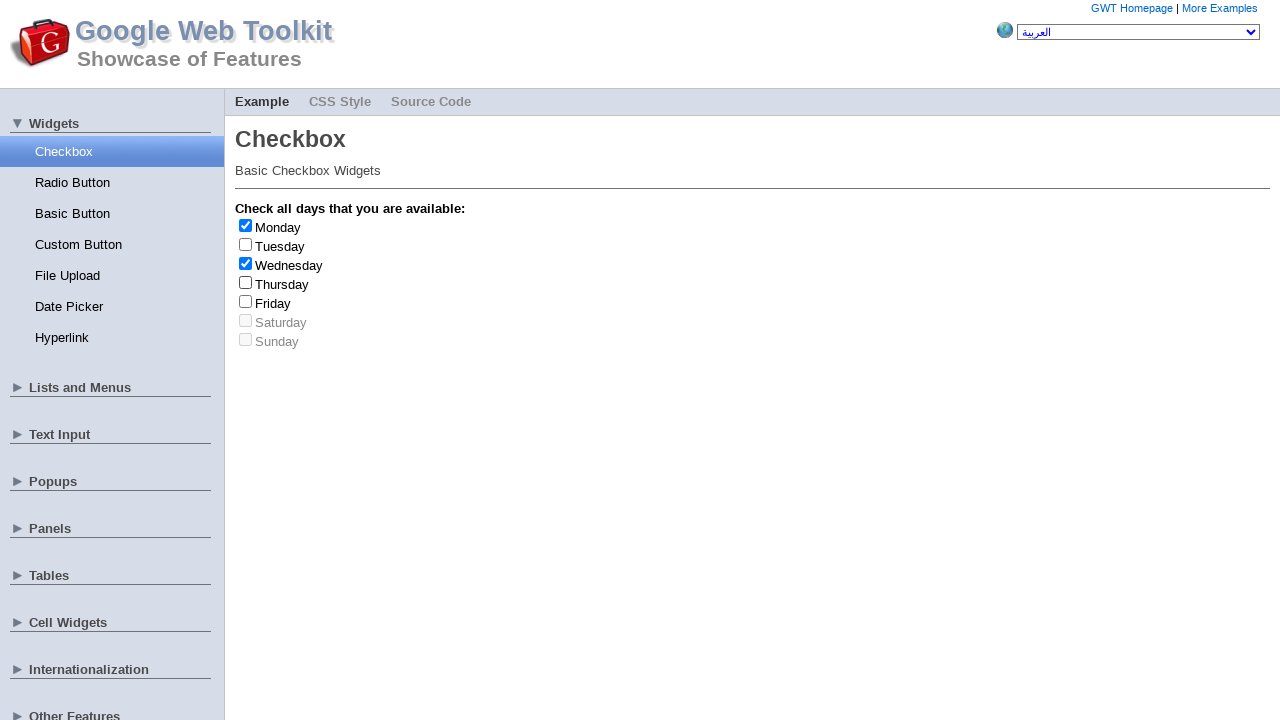

Clicked checkbox at index 4 at (246, 301) on input[type='checkbox'] >> nth=4
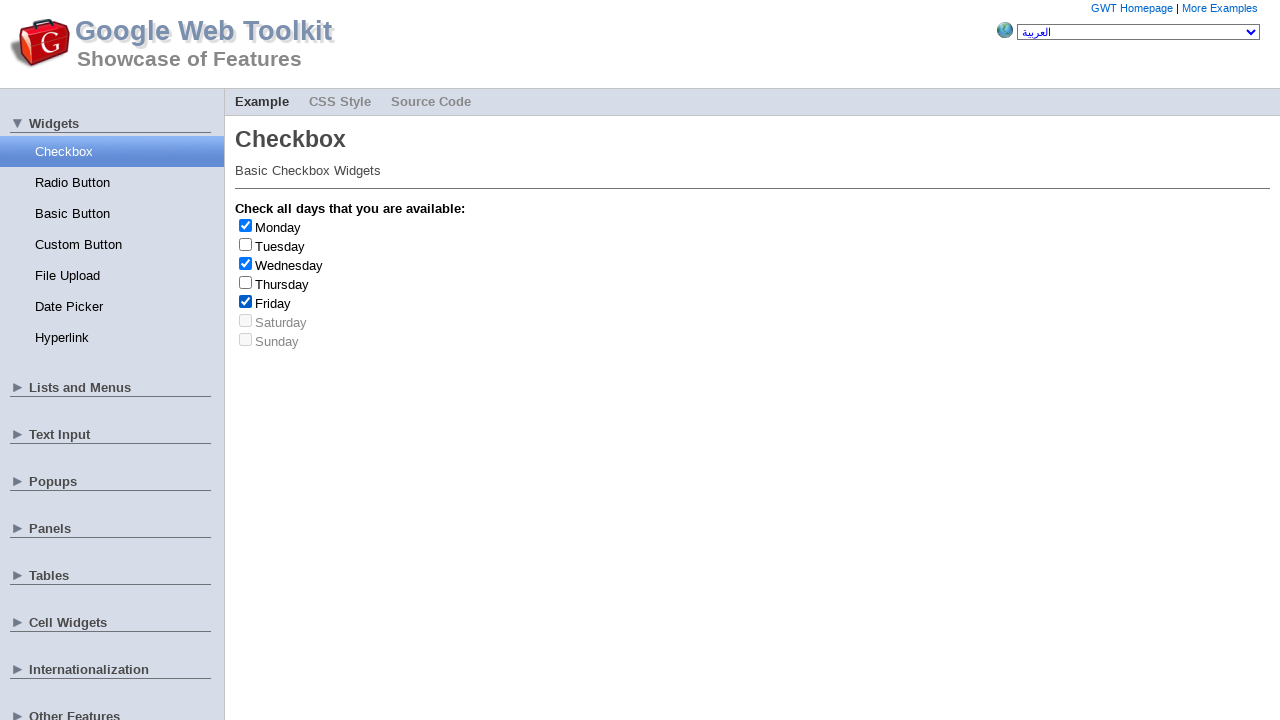

Retrieved checkbox label text: Friday
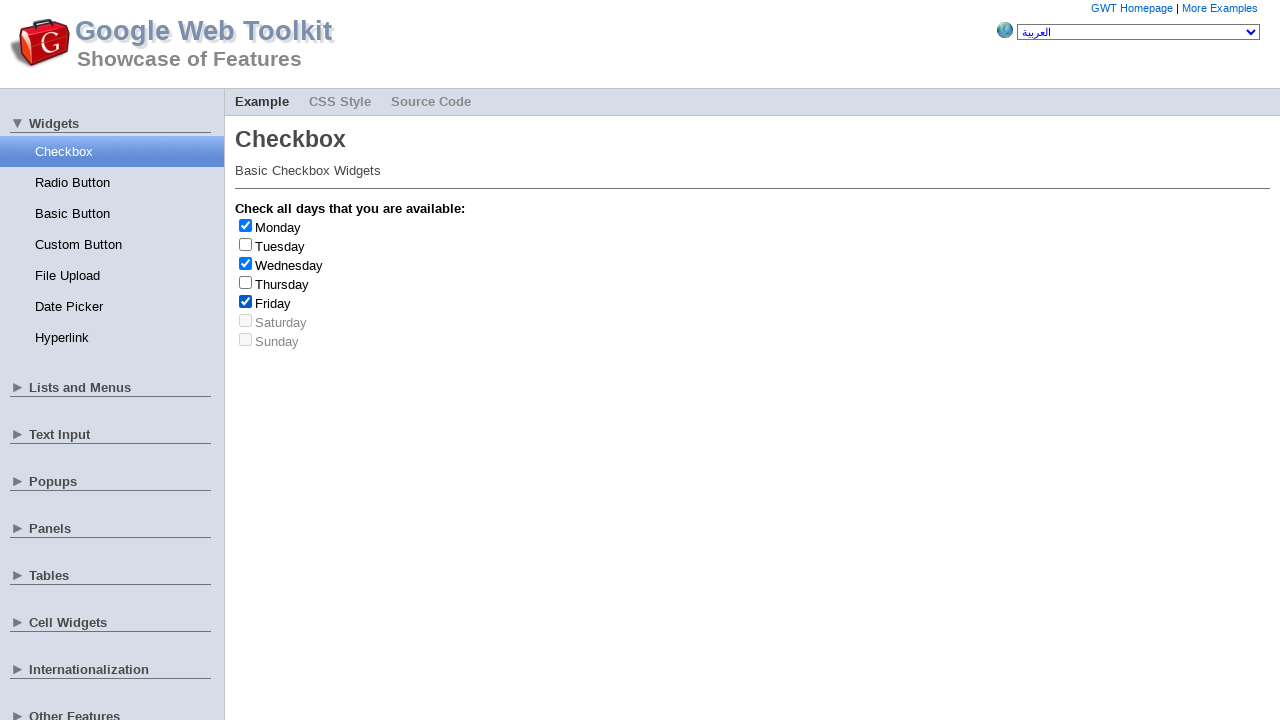

Friday checkbox clicked - count is now 1/4
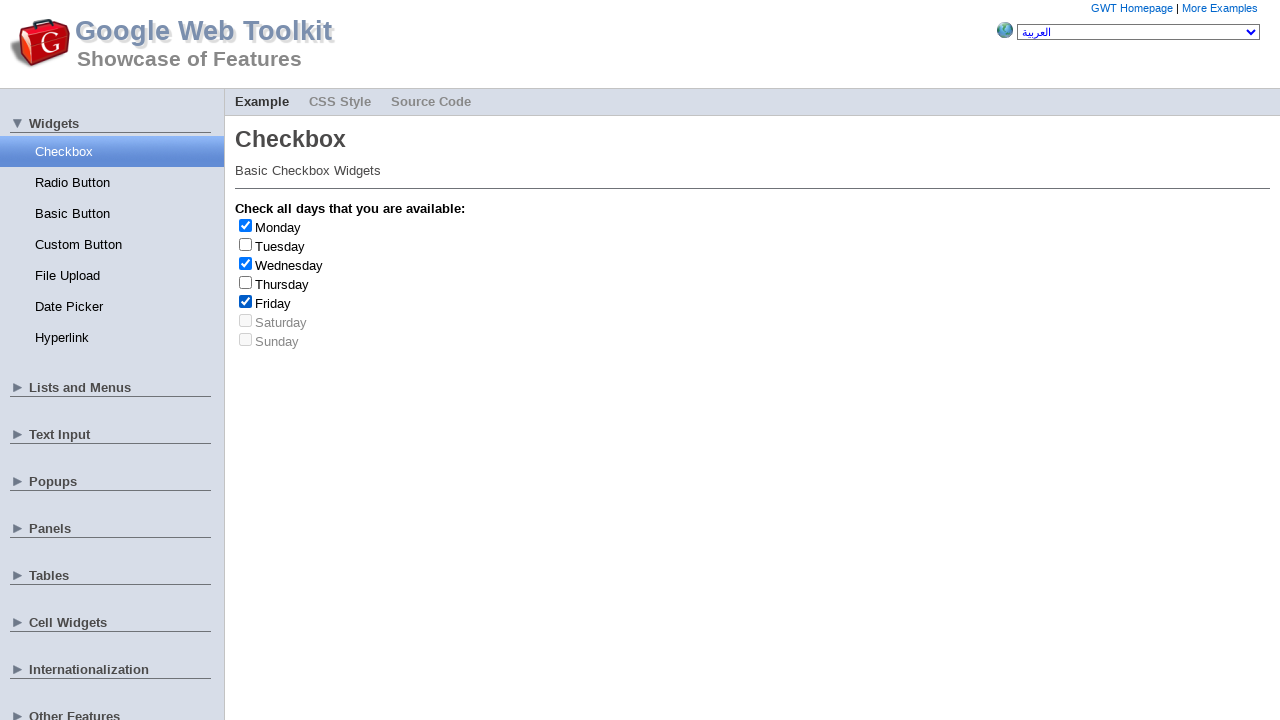

Waited 1 second before next checkbox interaction
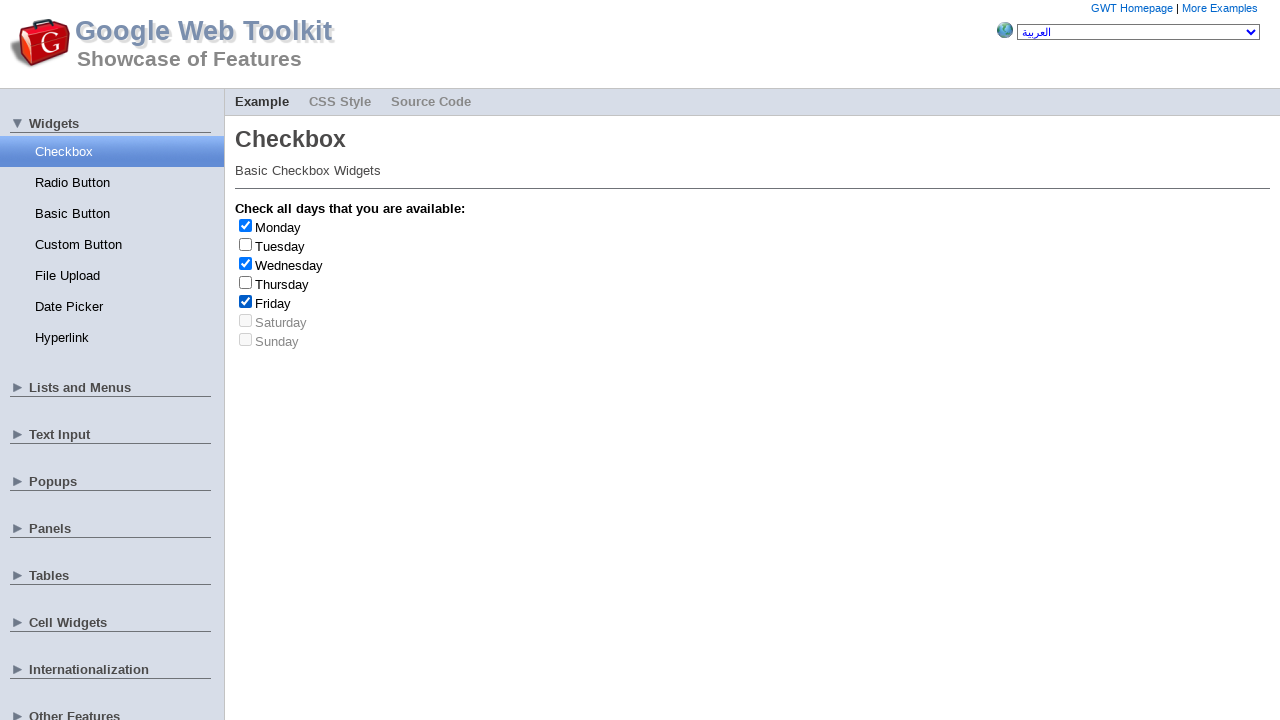

Retrieved 7 checkbox elements from page
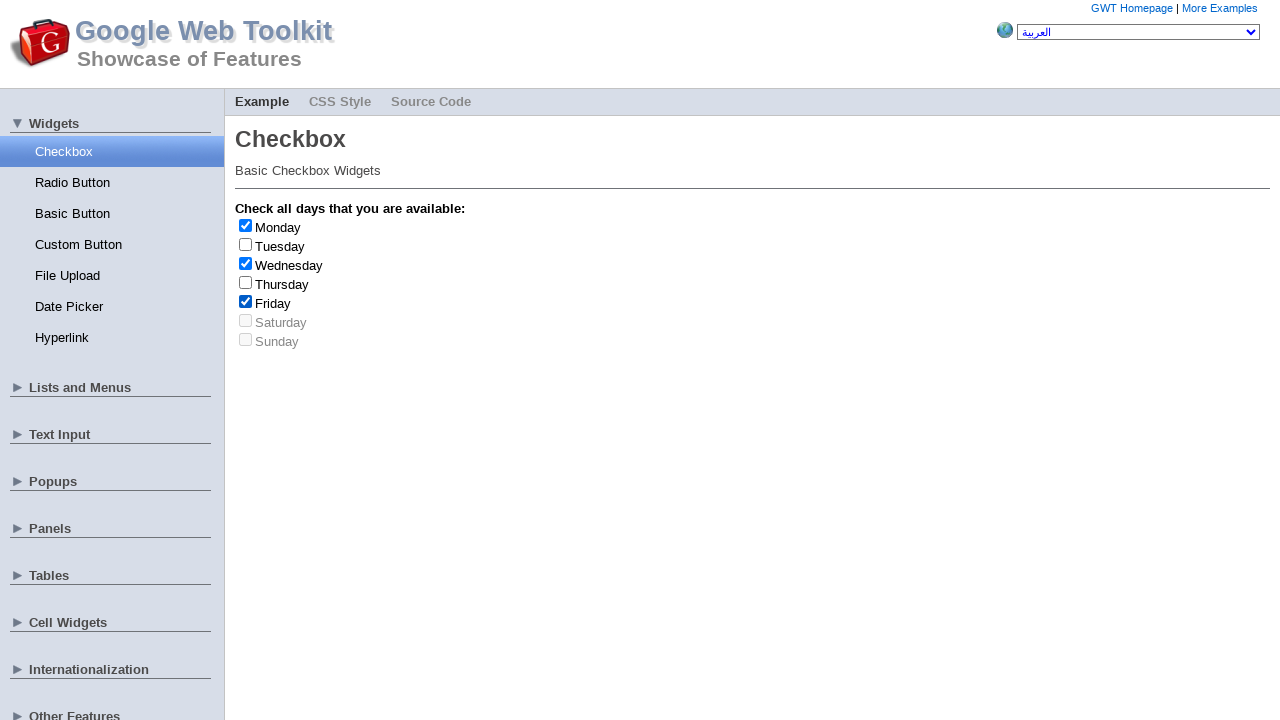

Randomly selected checkbox at index 3
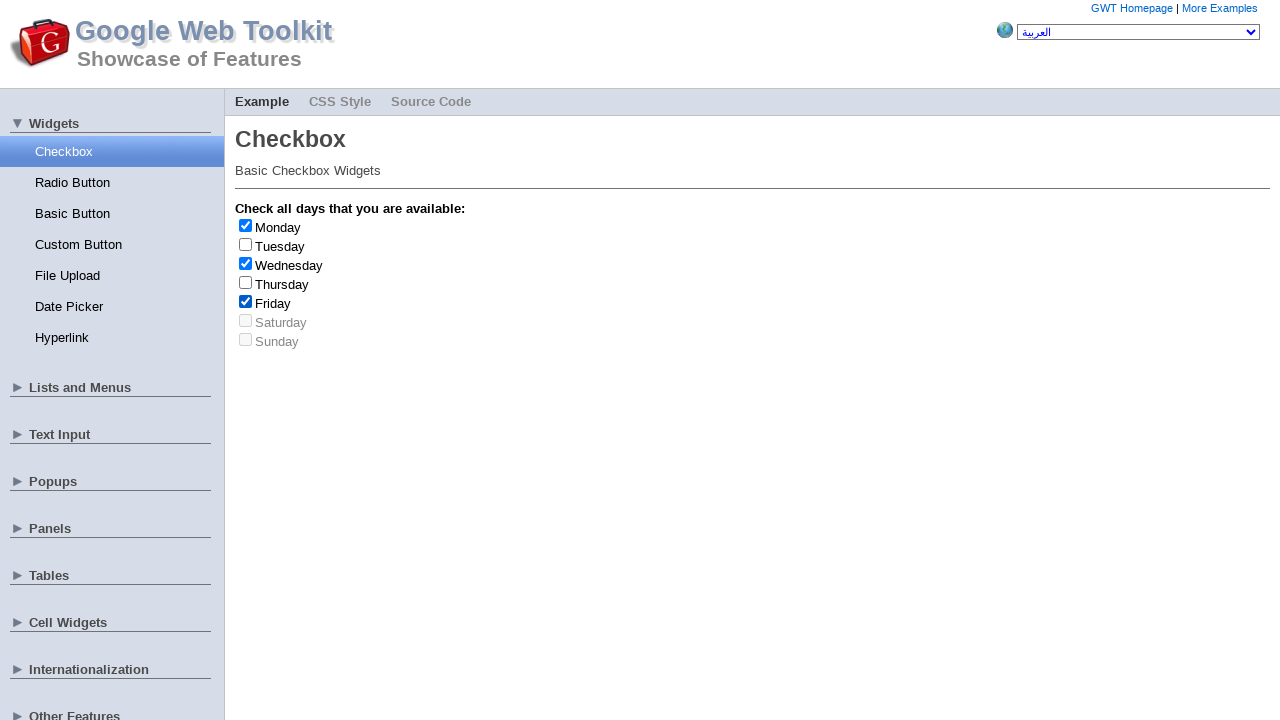

Clicked checkbox at index 3 at (246, 282) on input[type='checkbox'] >> nth=3
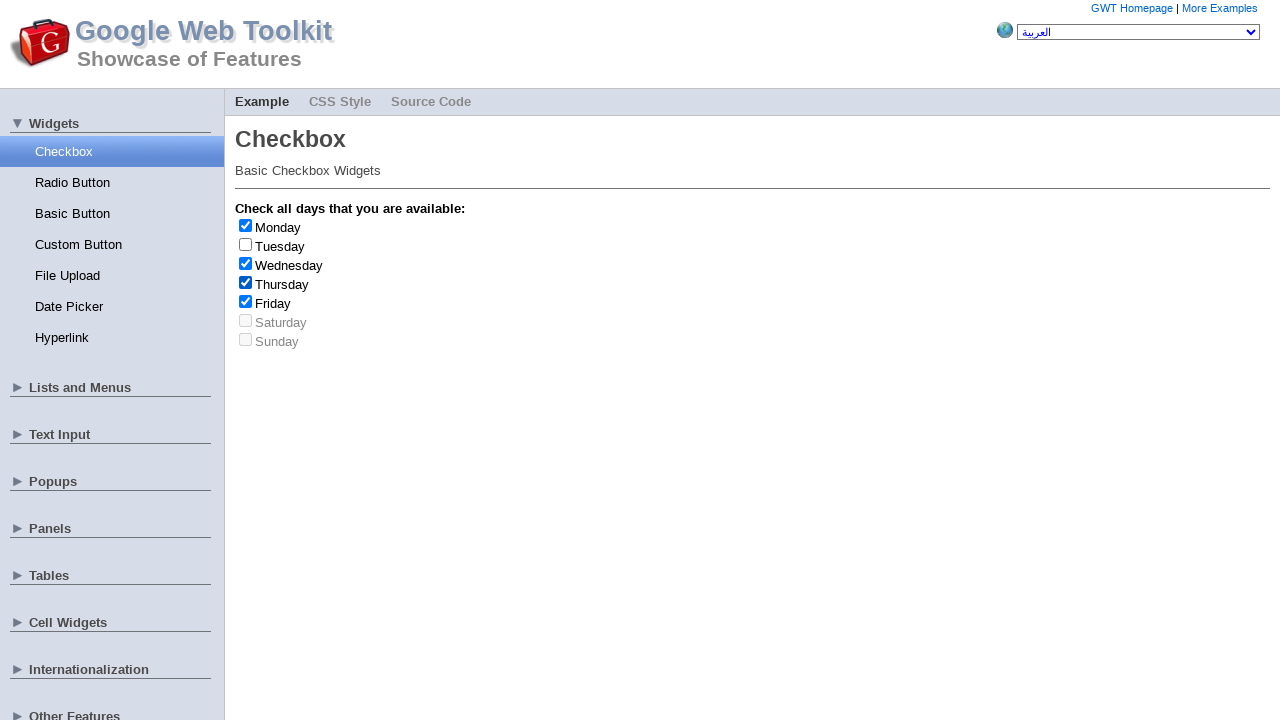

Retrieved checkbox label text: Thursday
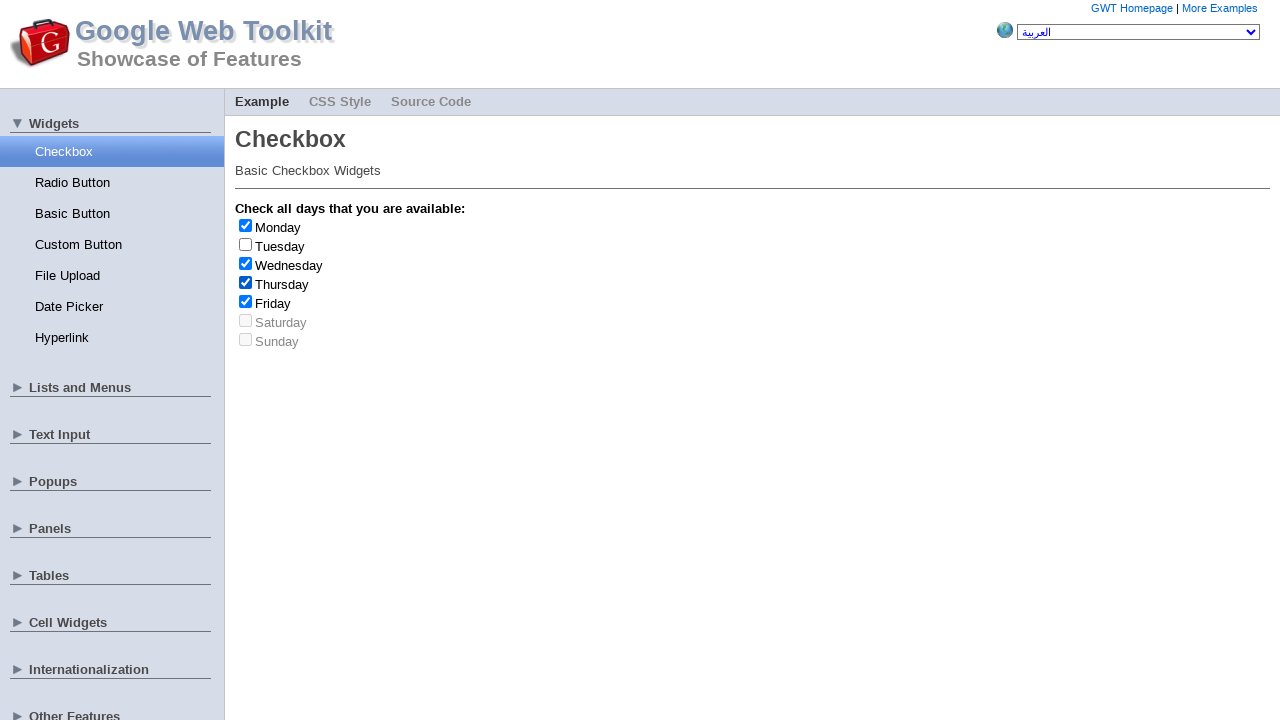

Waited 1 second before next checkbox interaction
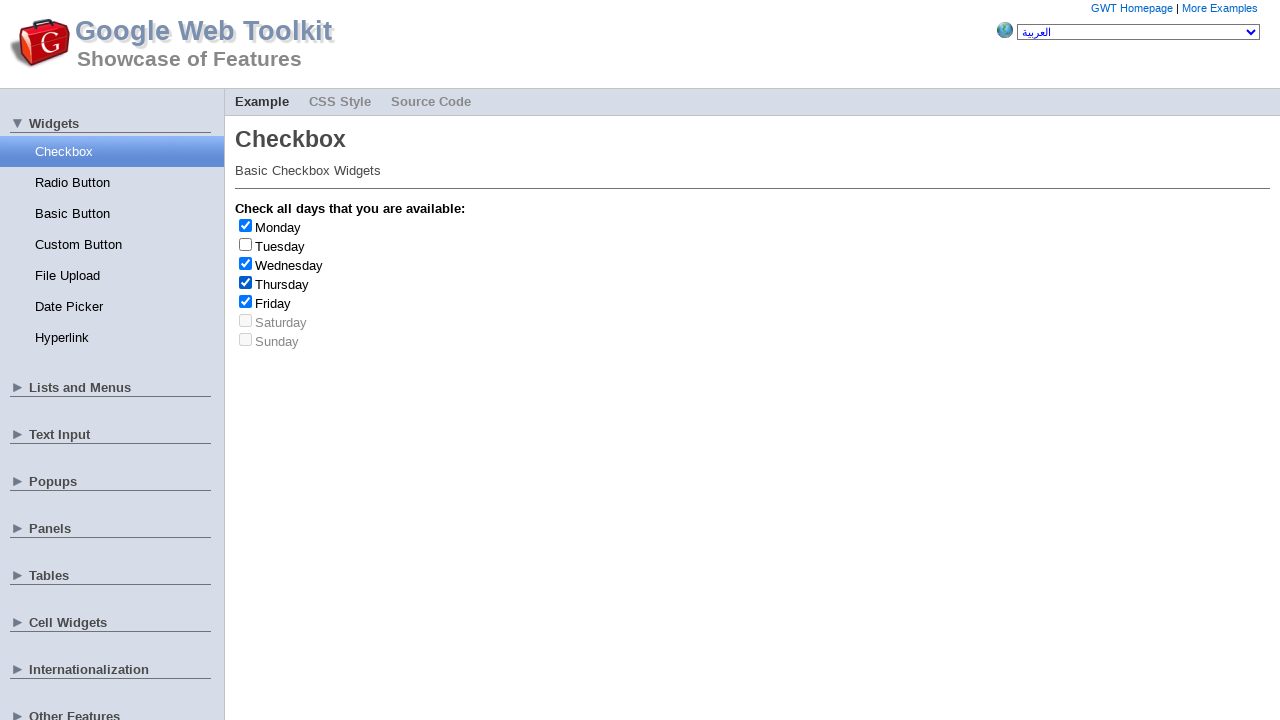

Retrieved 7 checkbox elements from page
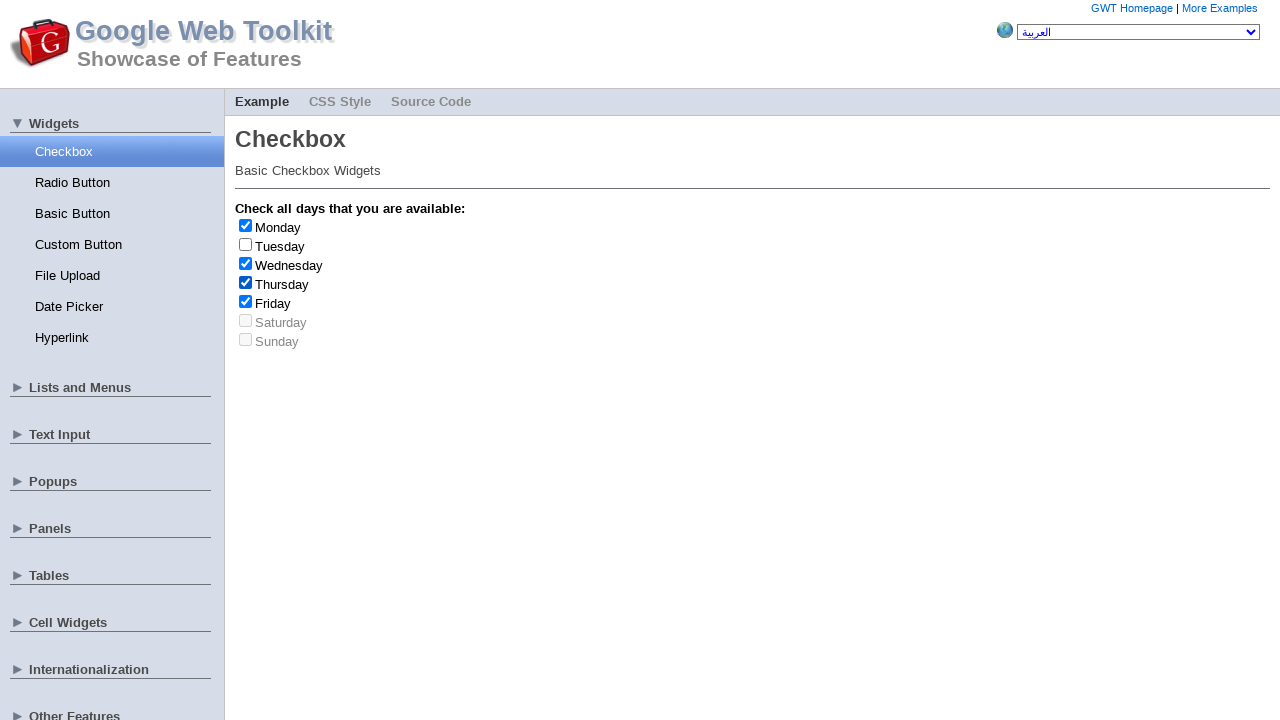

Randomly selected checkbox at index 2
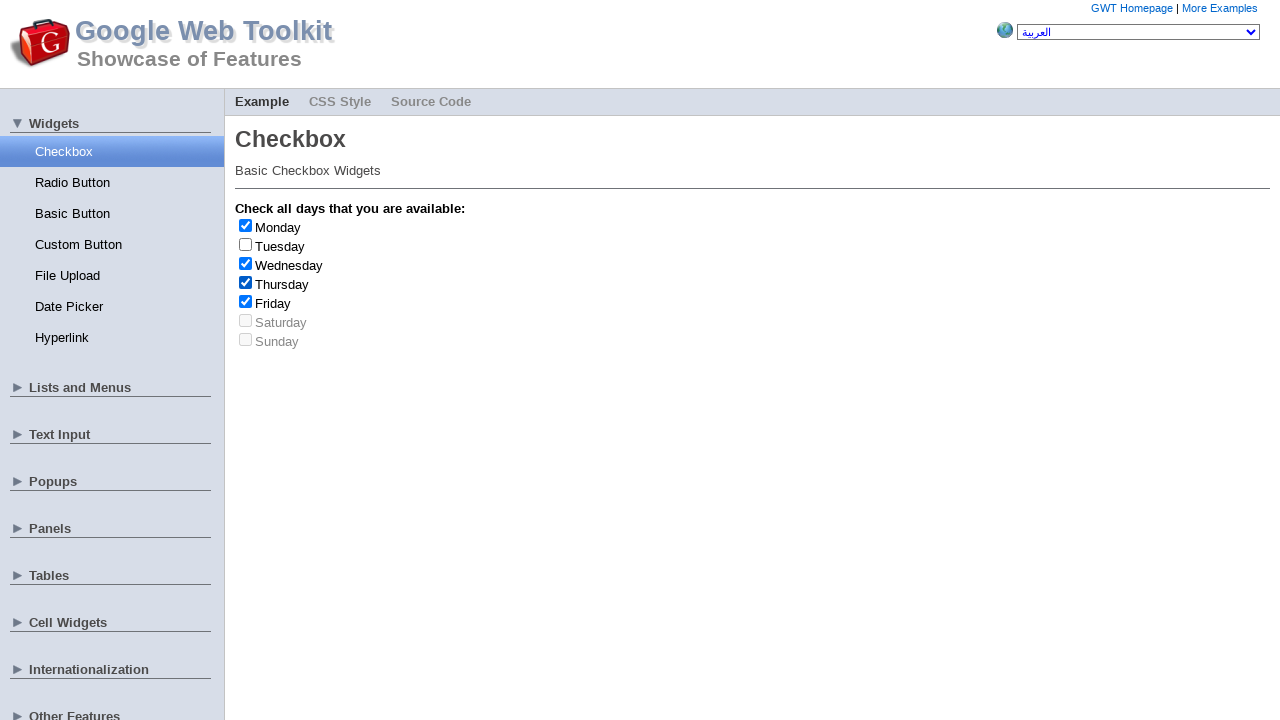

Clicked checkbox at index 2 at (246, 263) on input[type='checkbox'] >> nth=2
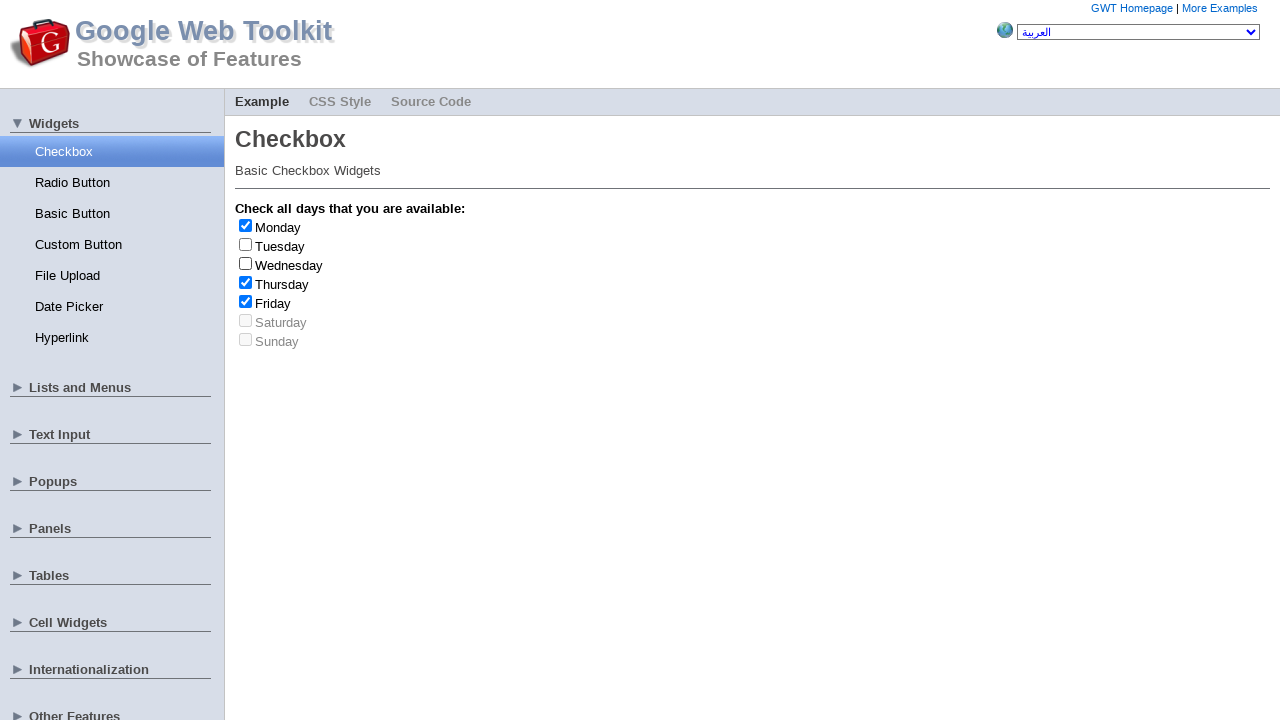

Retrieved checkbox label text: Wednesday
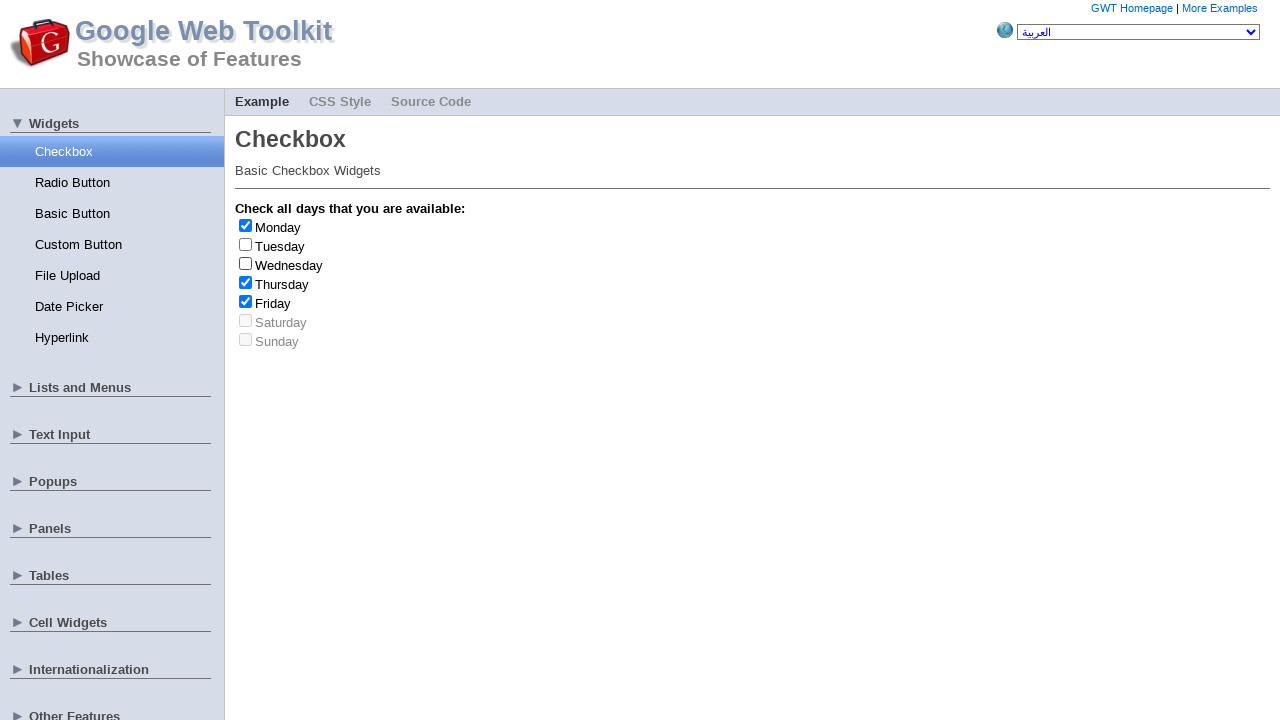

Waited 1 second before next checkbox interaction
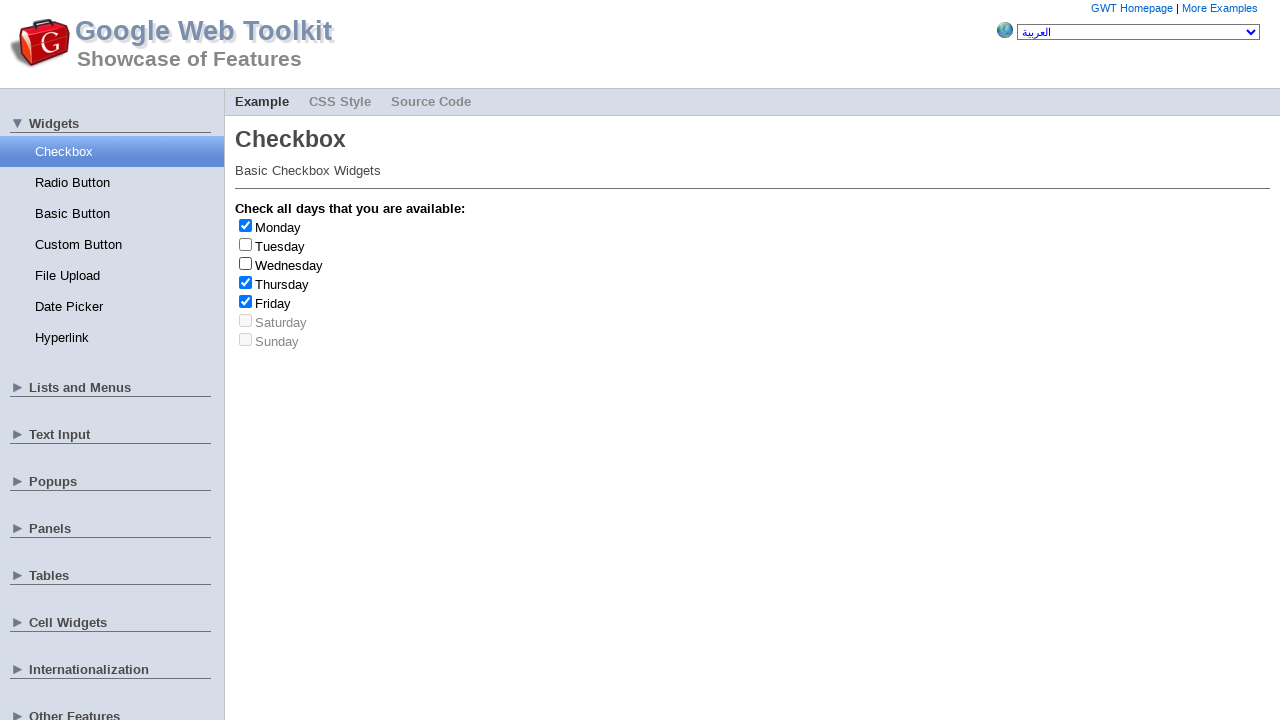

Retrieved 7 checkbox elements from page
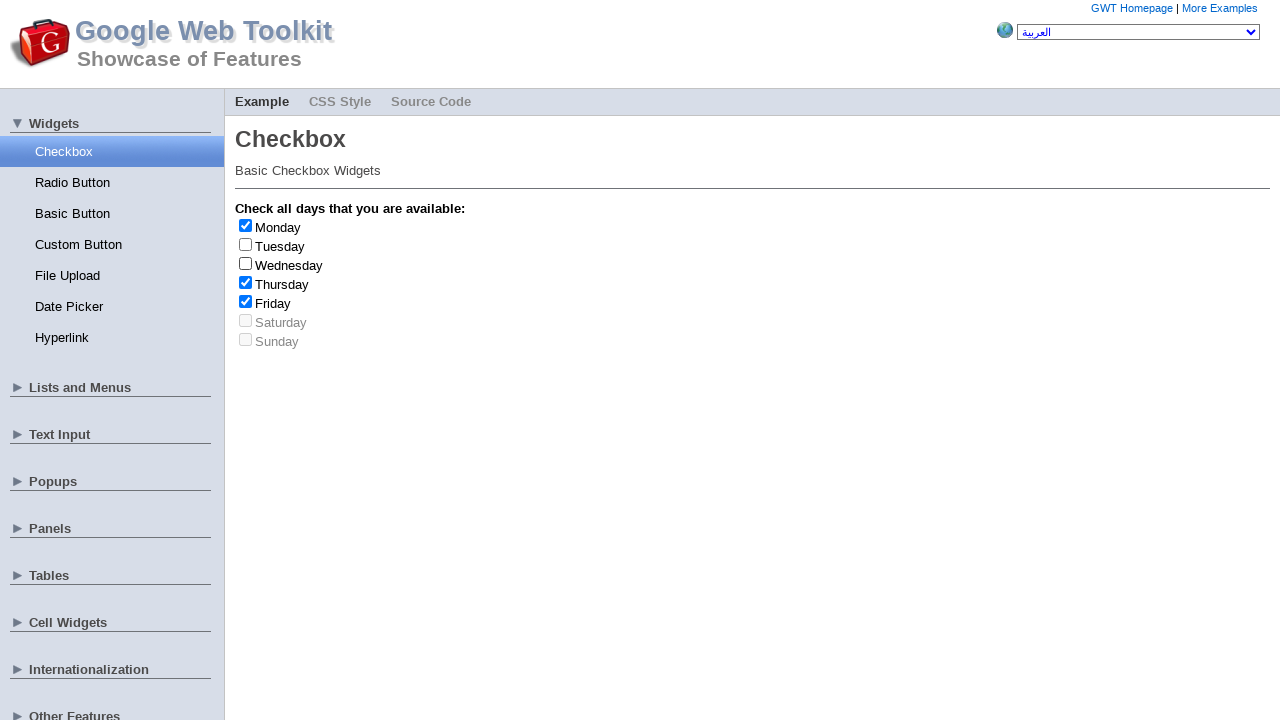

Randomly selected checkbox at index 4
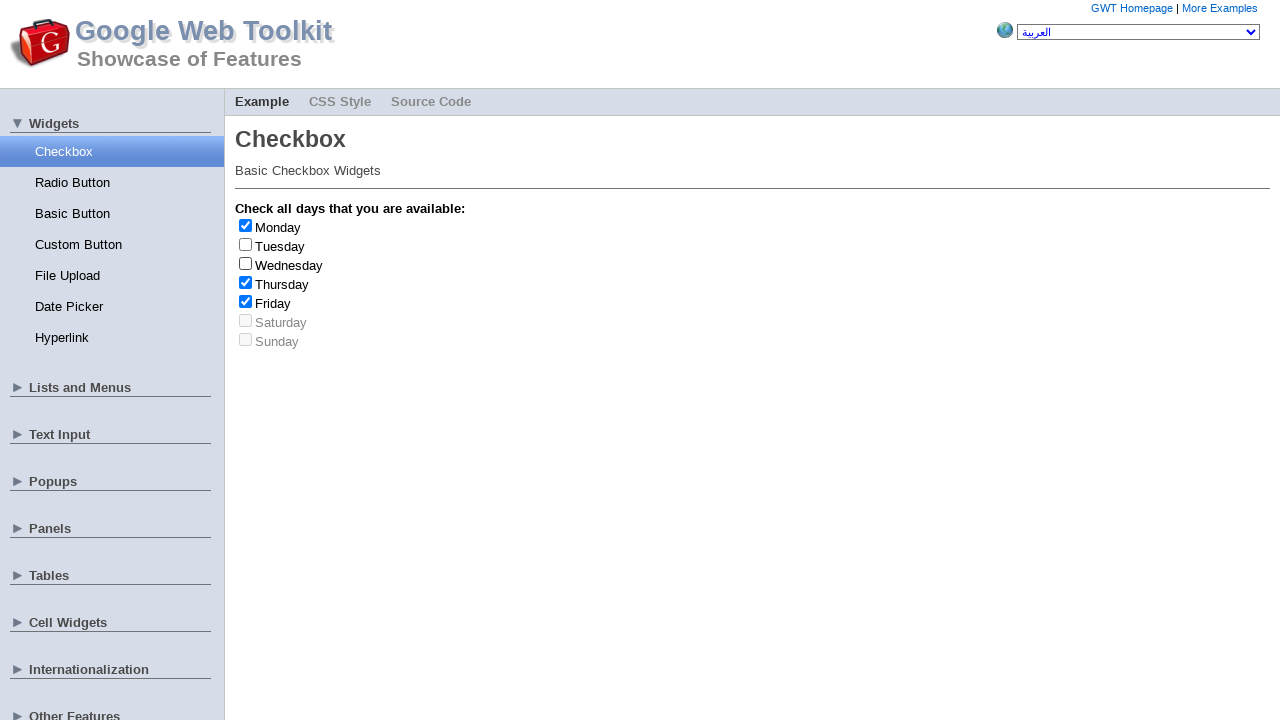

Clicked checkbox at index 4 at (246, 301) on input[type='checkbox'] >> nth=4
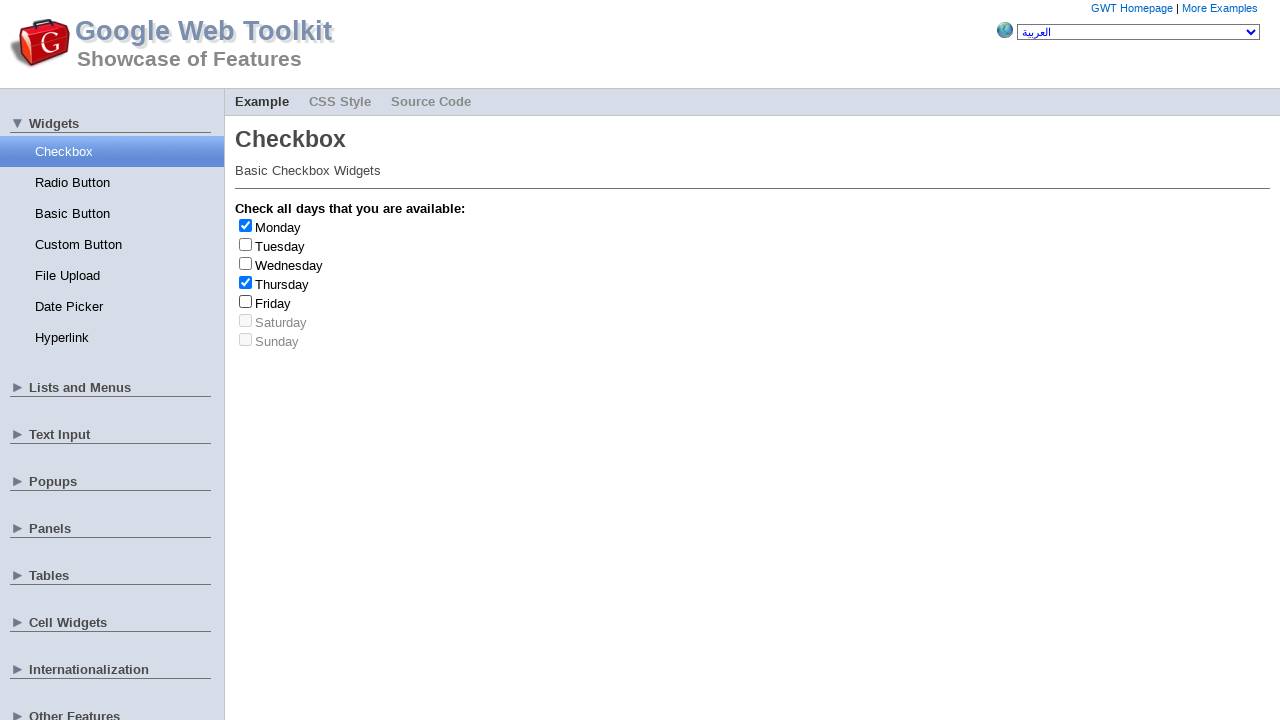

Retrieved checkbox label text: Friday
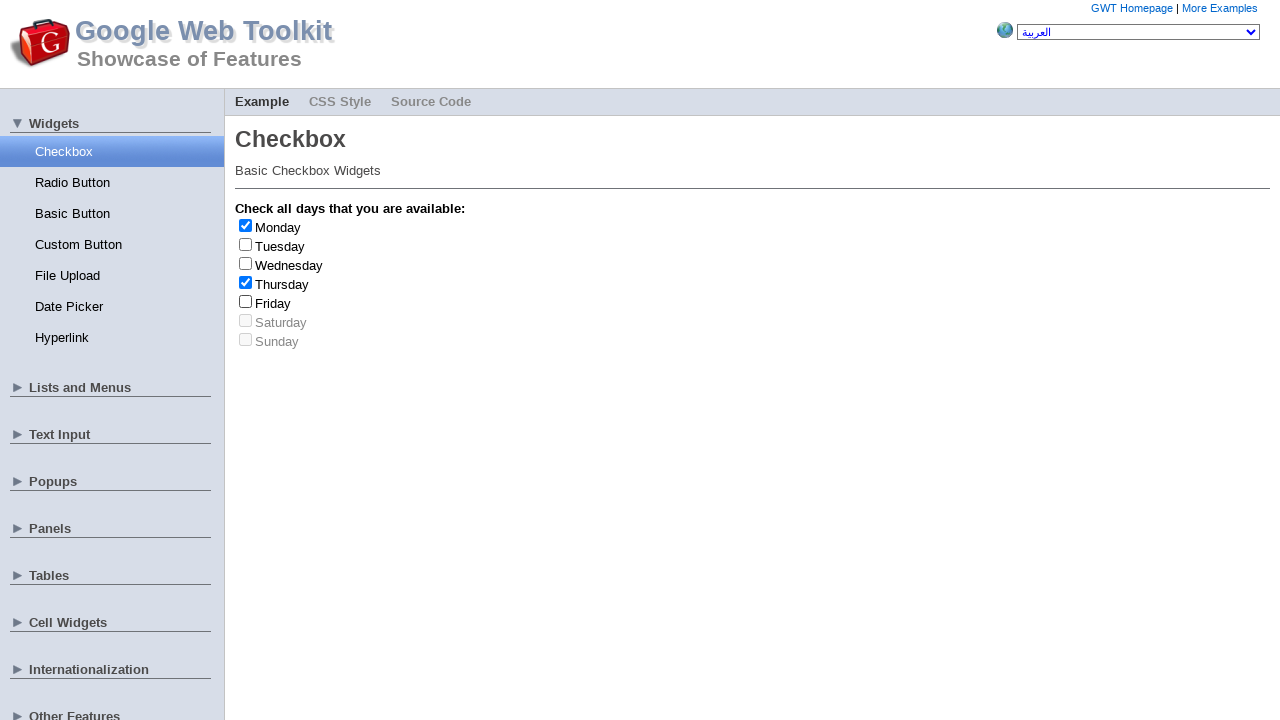

Friday checkbox clicked - count is now 2/4
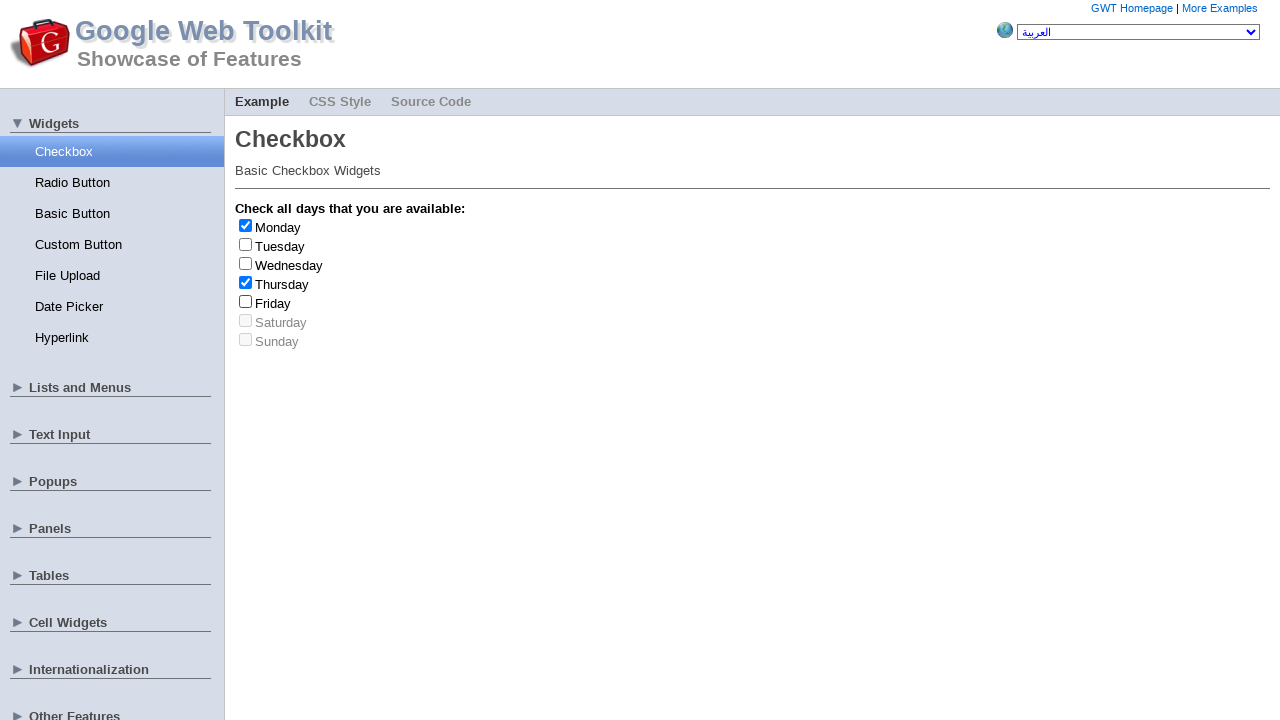

Waited 1 second before next checkbox interaction
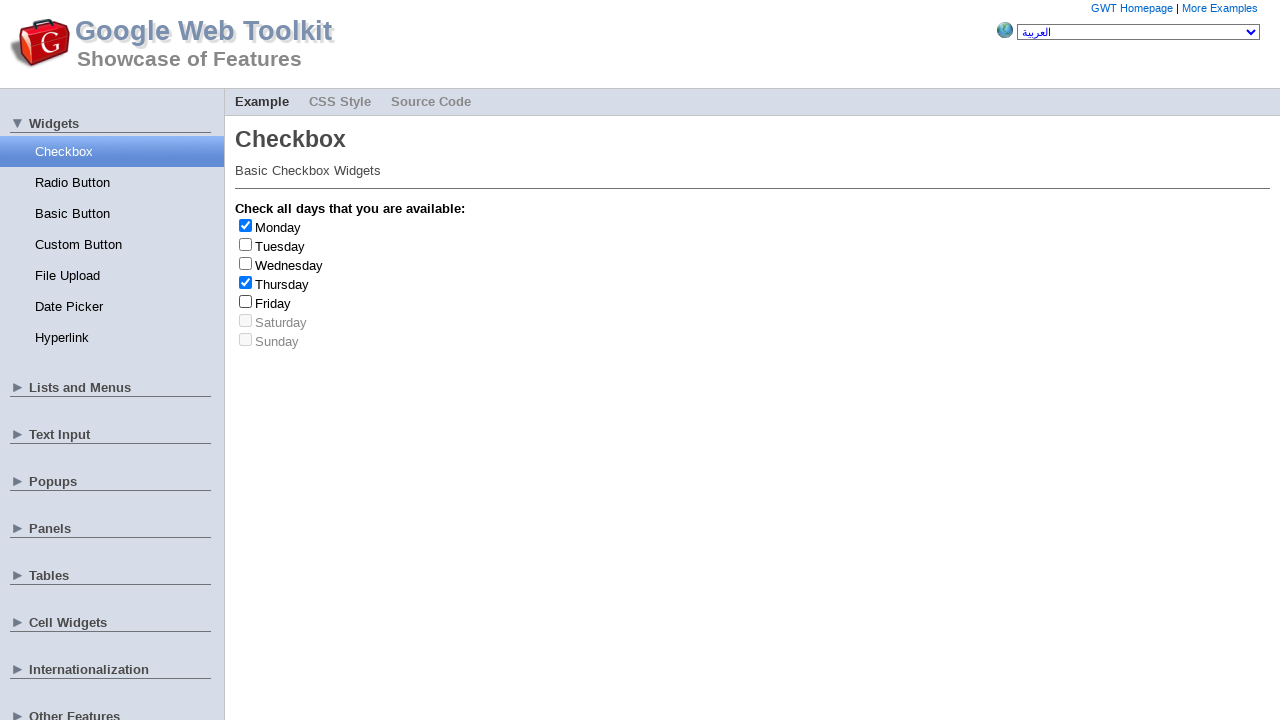

Retrieved 7 checkbox elements from page
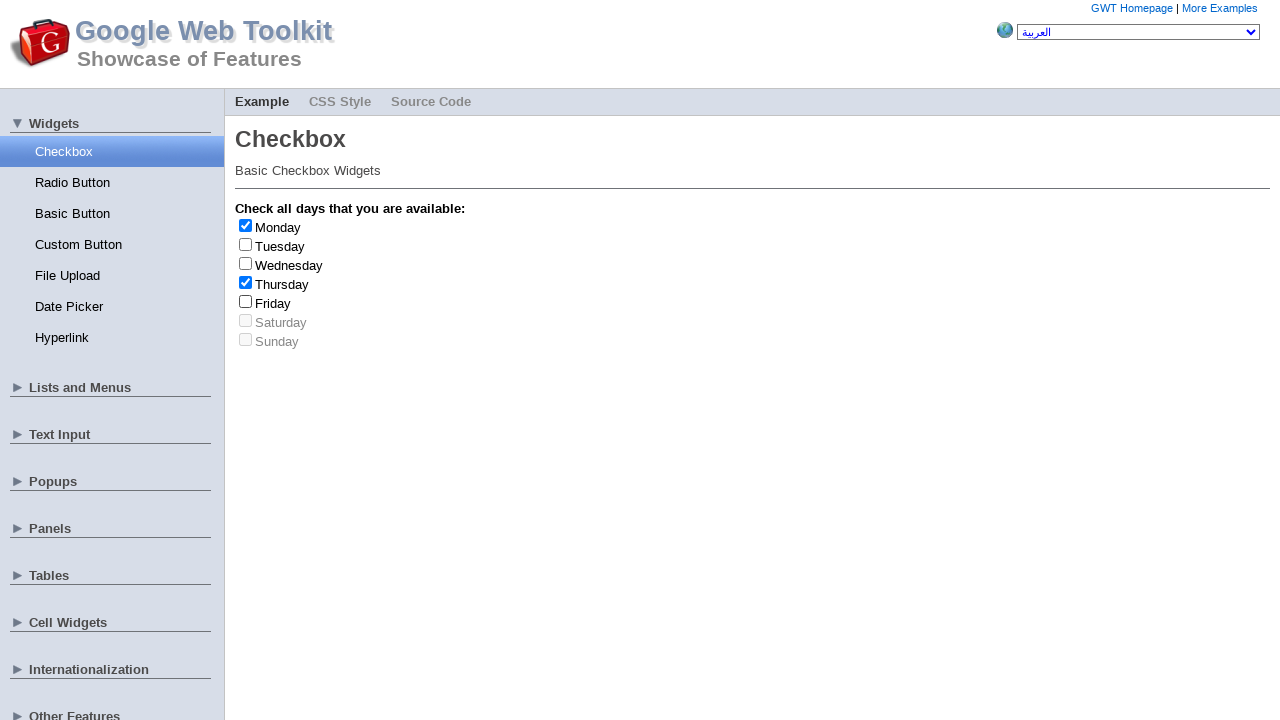

Randomly selected checkbox at index 3
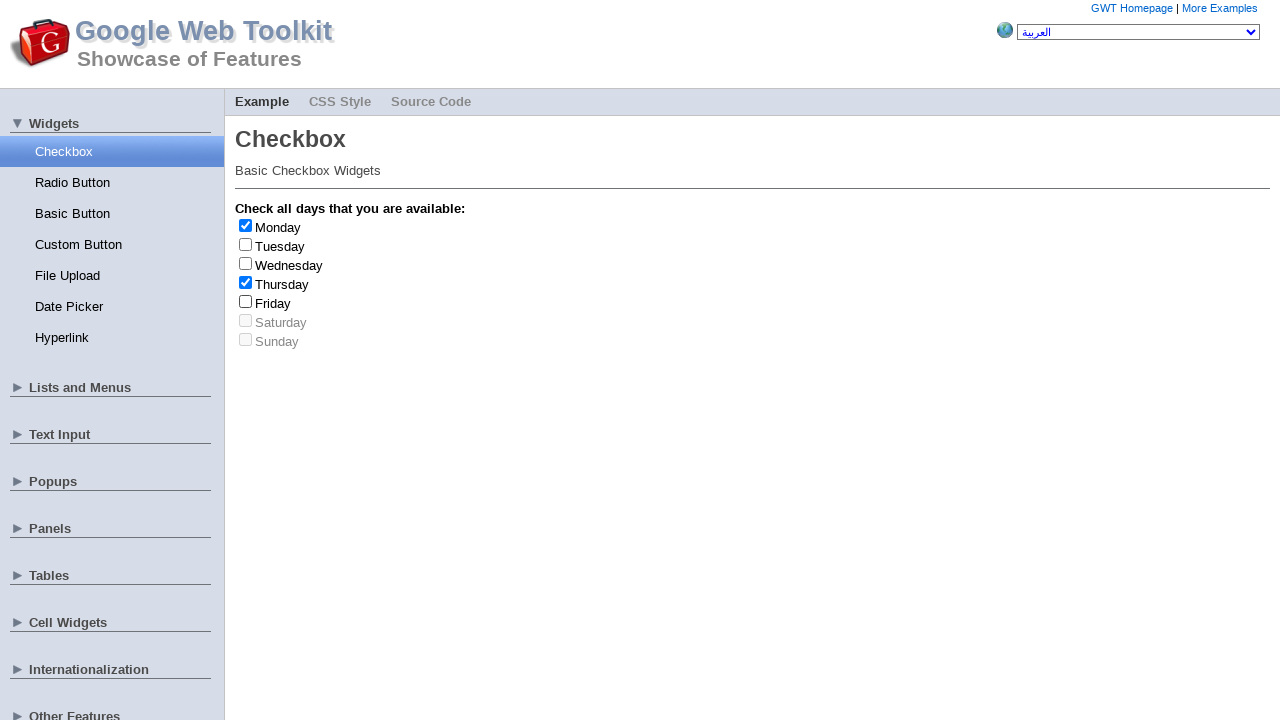

Clicked checkbox at index 3 at (246, 282) on input[type='checkbox'] >> nth=3
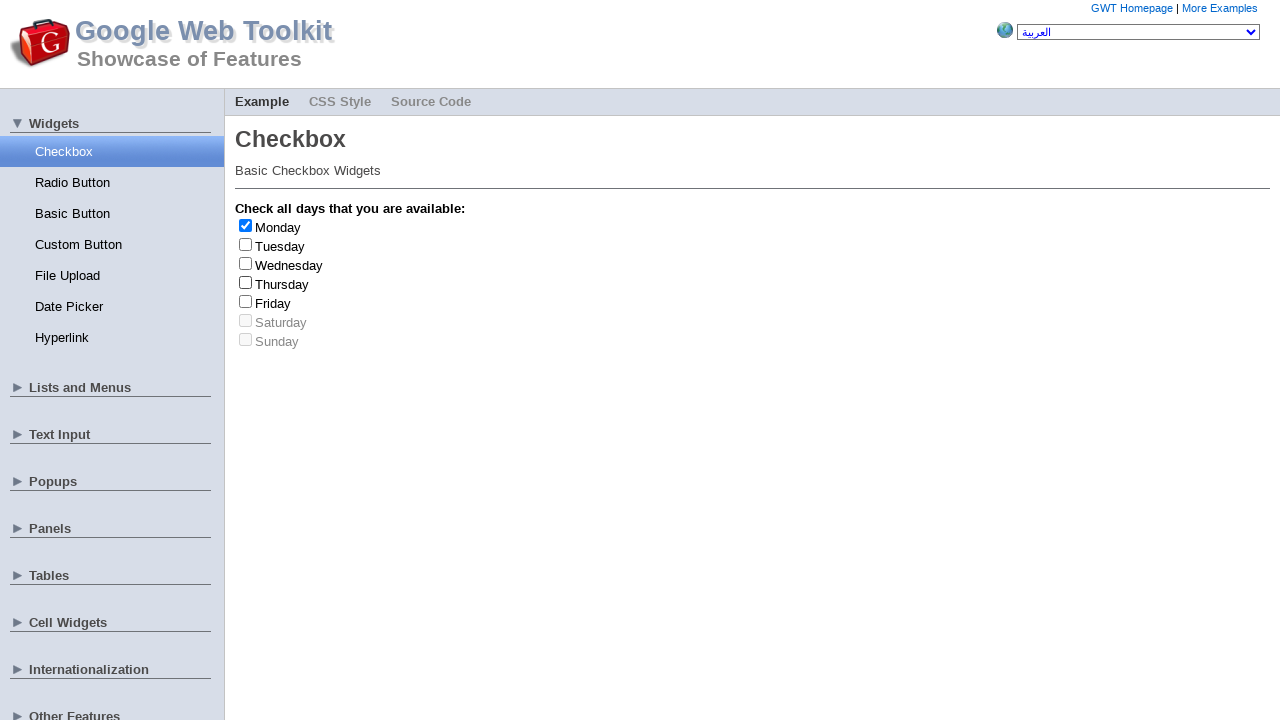

Retrieved checkbox label text: Thursday
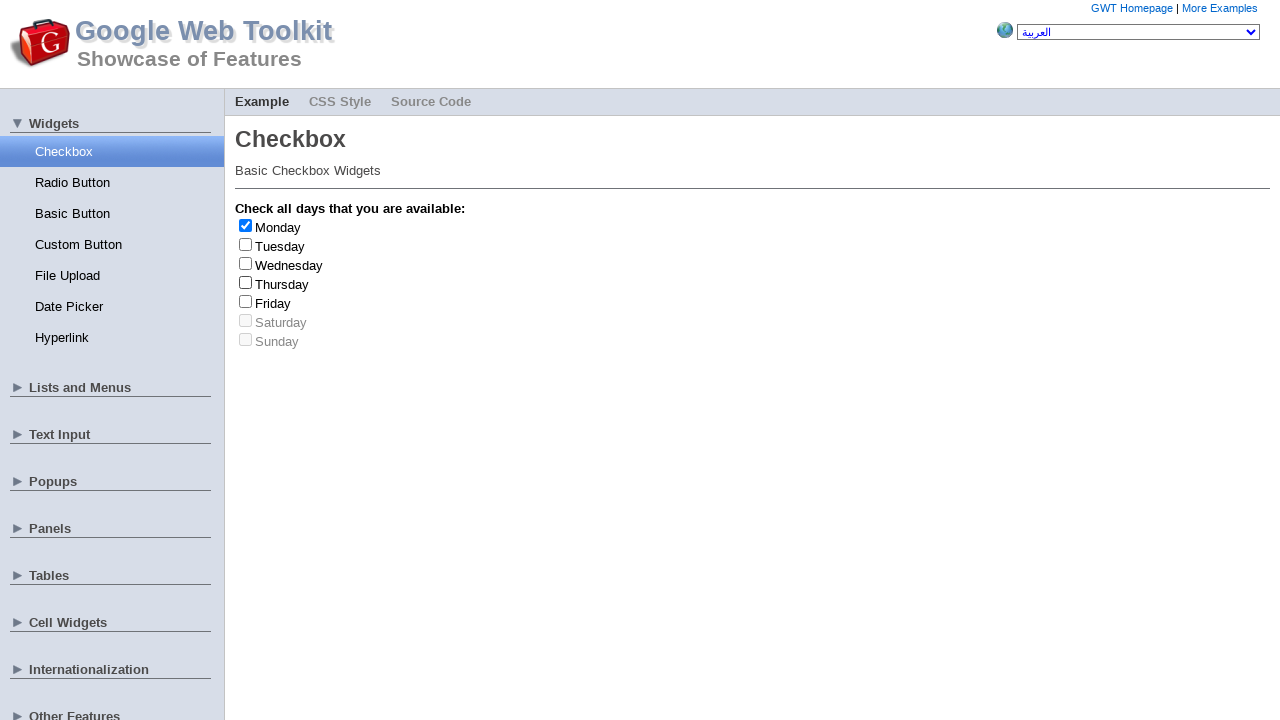

Waited 1 second before next checkbox interaction
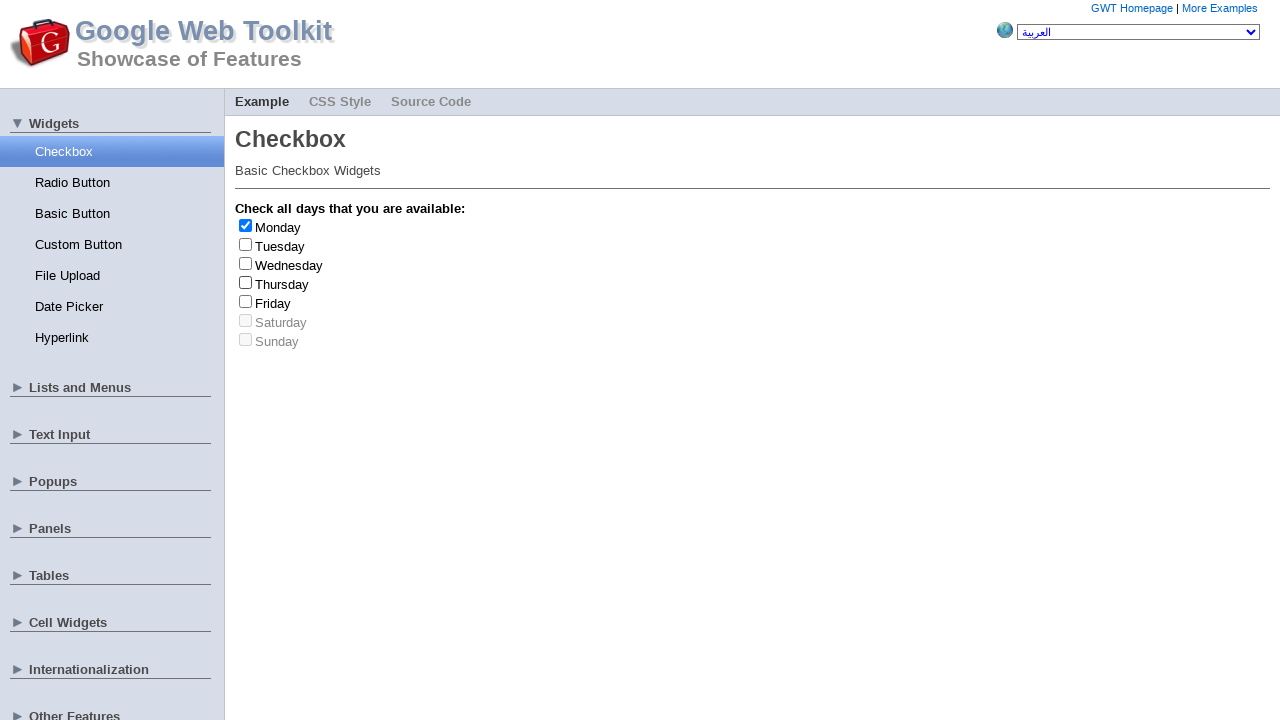

Retrieved 7 checkbox elements from page
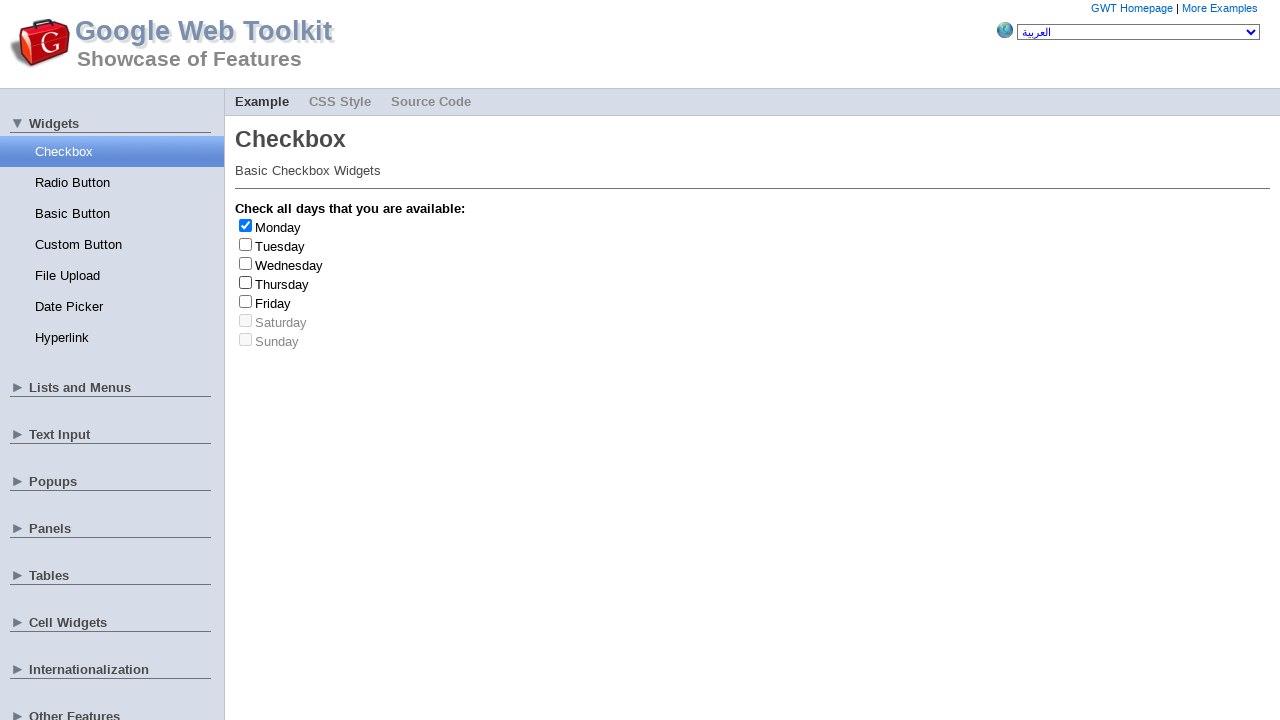

Randomly selected checkbox at index 1
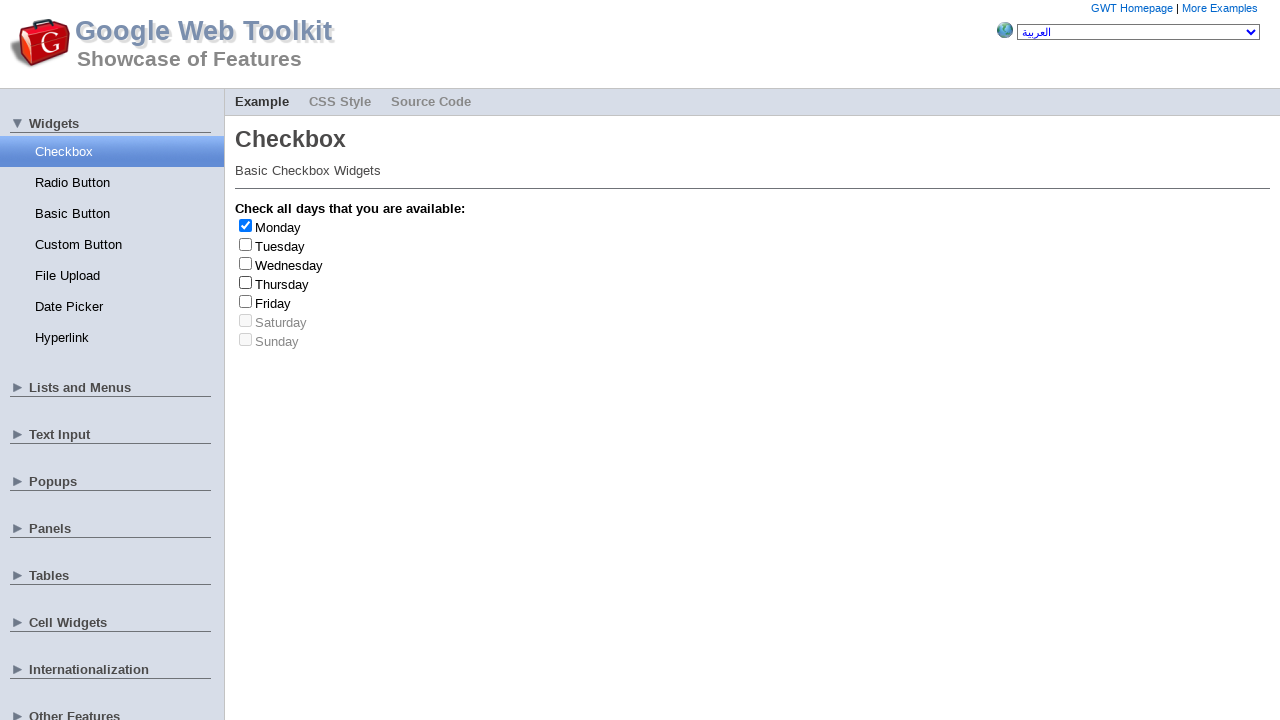

Clicked checkbox at index 1 at (246, 244) on input[type='checkbox'] >> nth=1
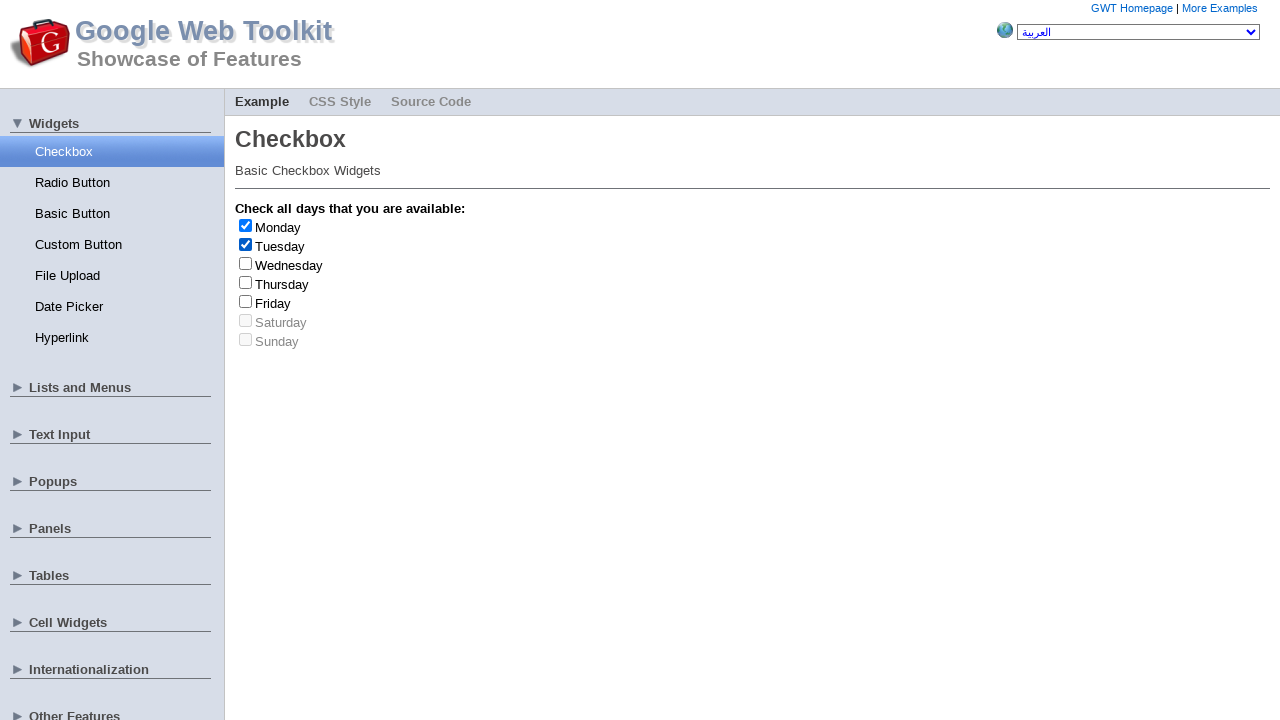

Retrieved checkbox label text: Tuesday
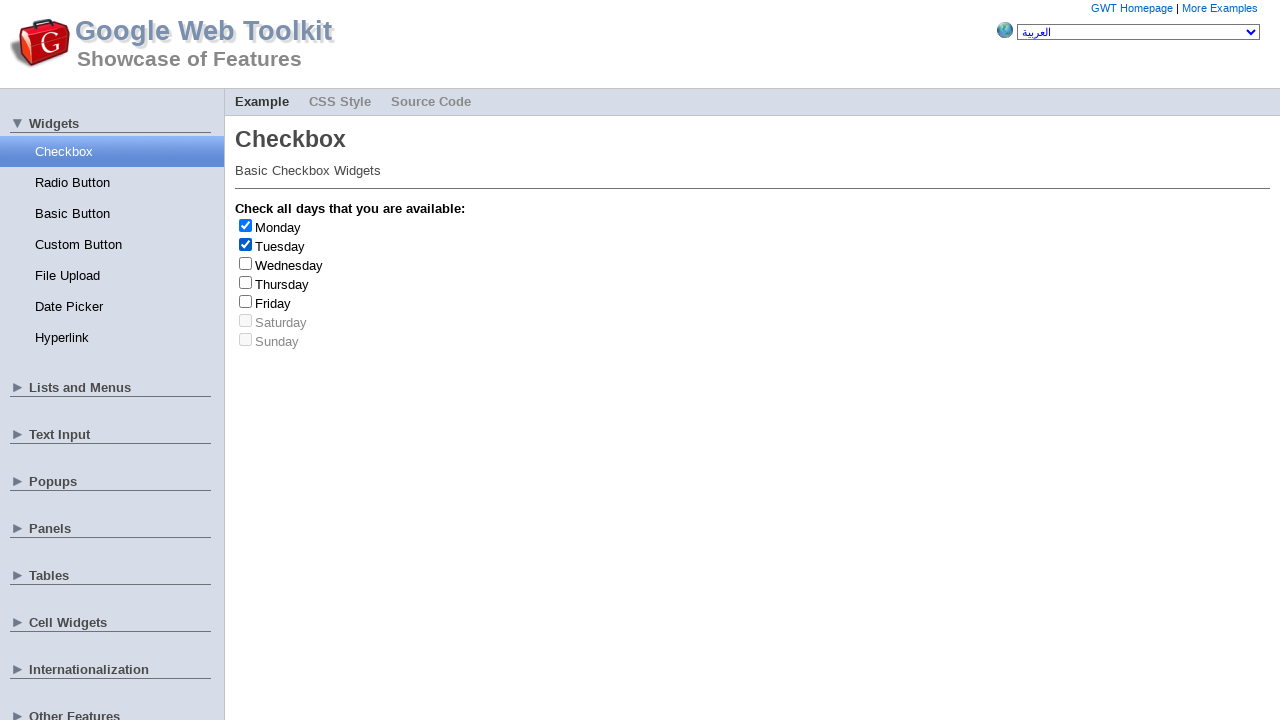

Waited 1 second before next checkbox interaction
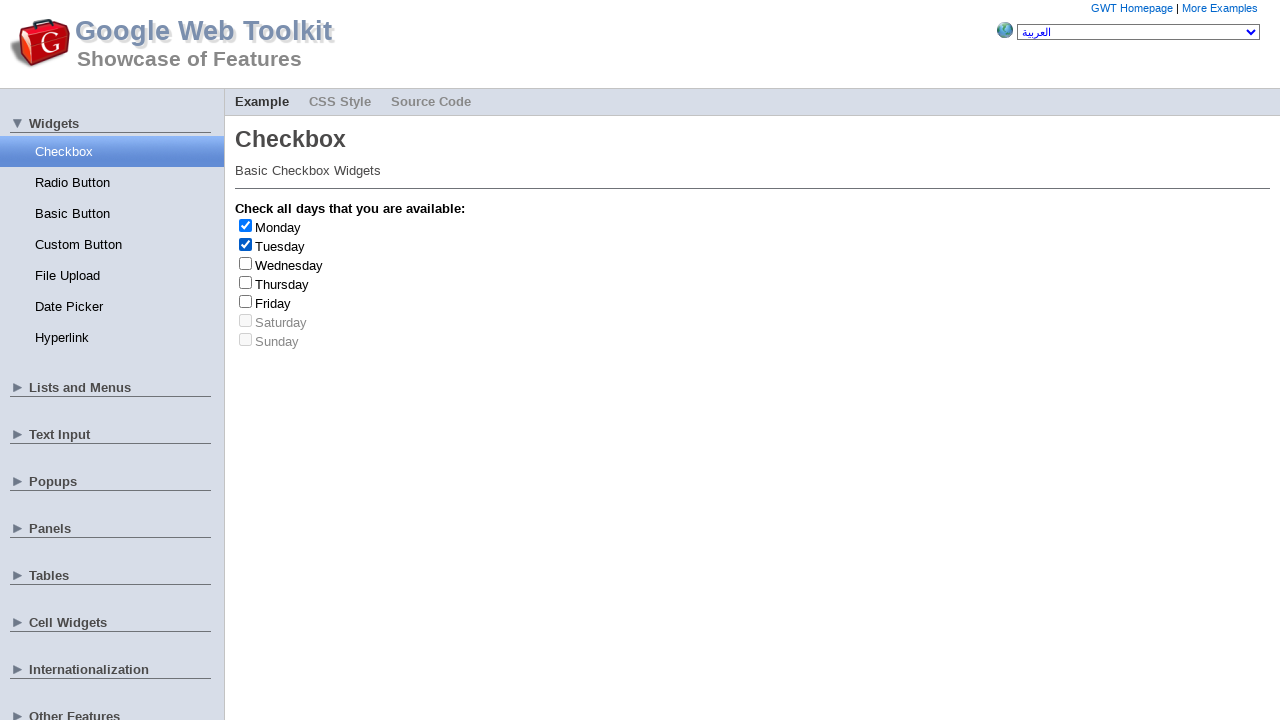

Retrieved 7 checkbox elements from page
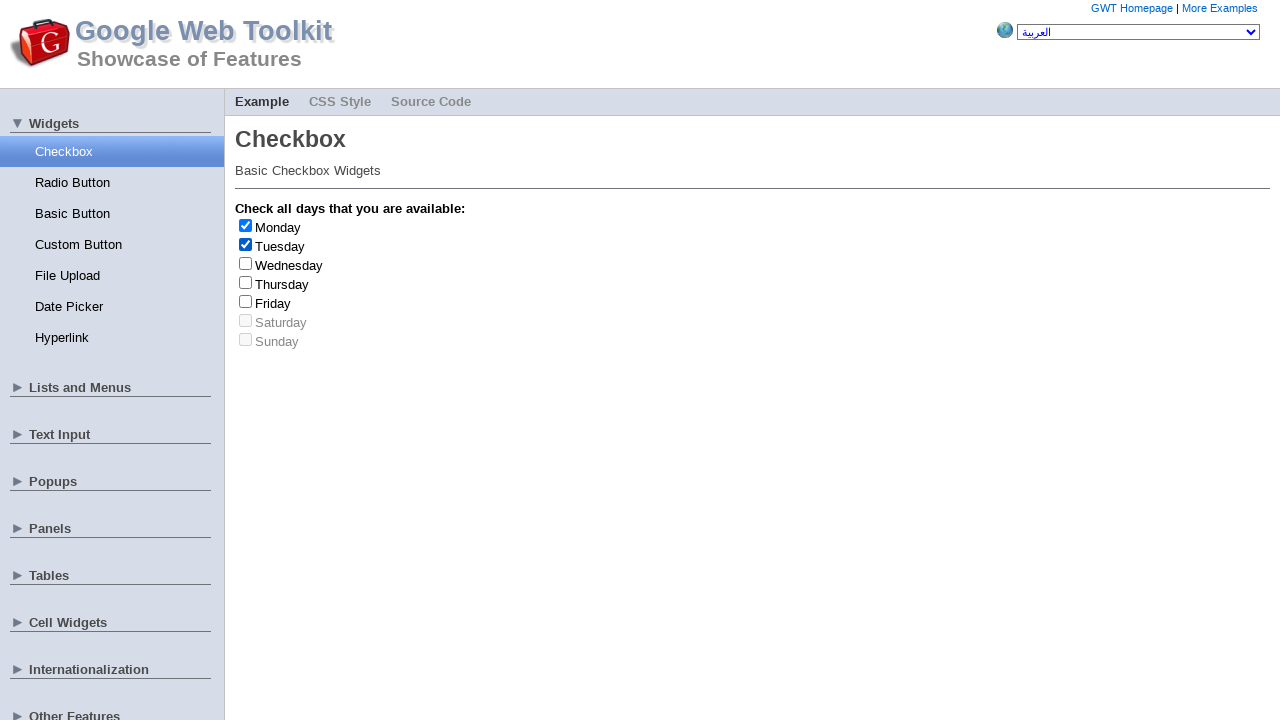

Randomly selected checkbox at index 2
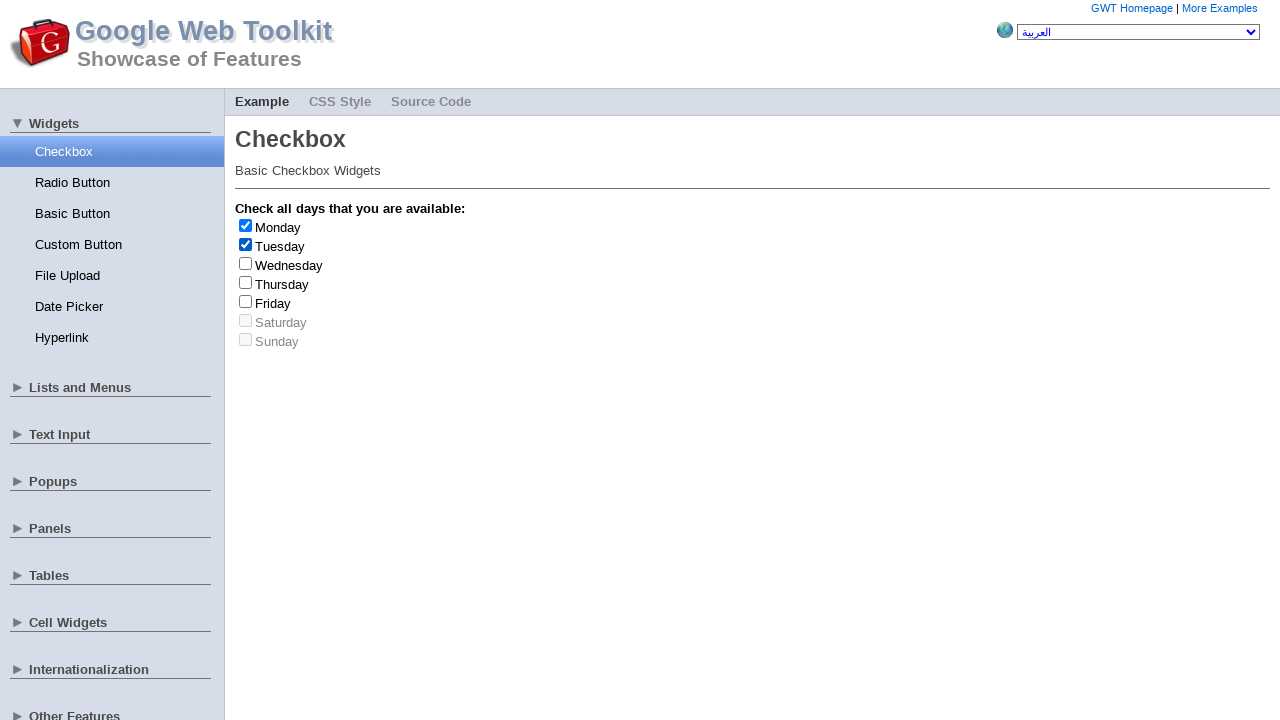

Clicked checkbox at index 2 at (246, 263) on input[type='checkbox'] >> nth=2
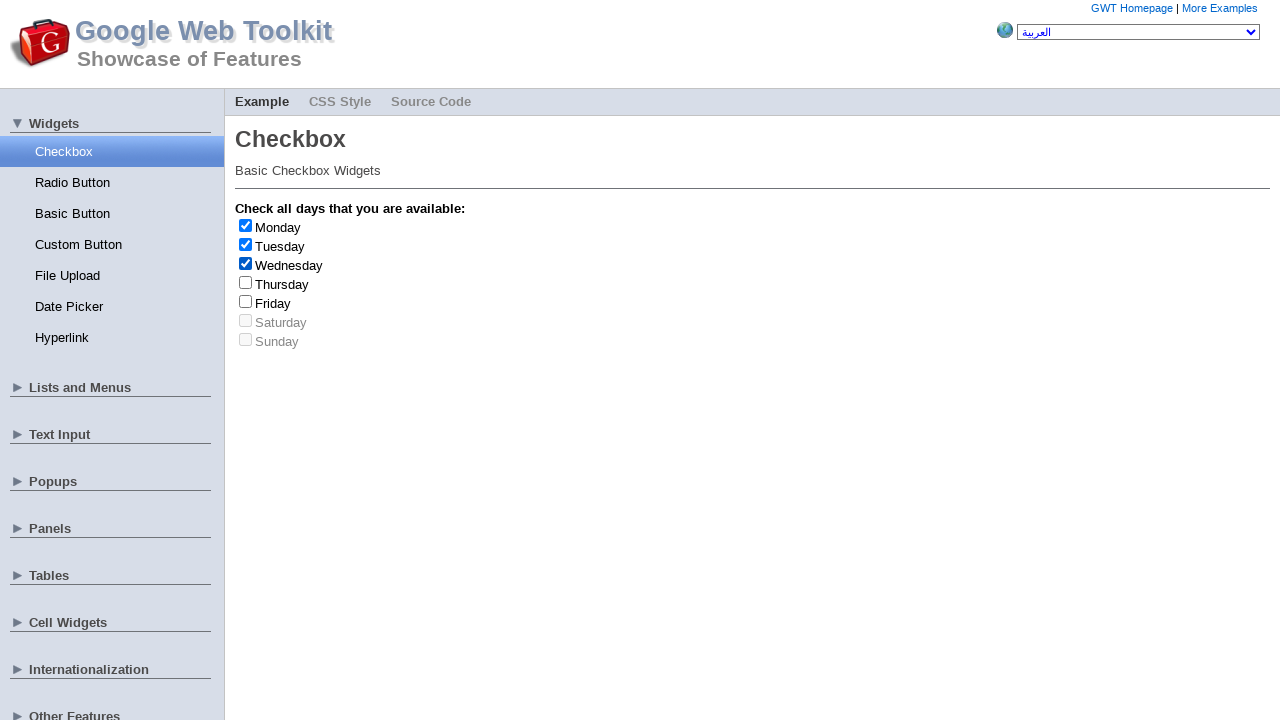

Retrieved checkbox label text: Wednesday
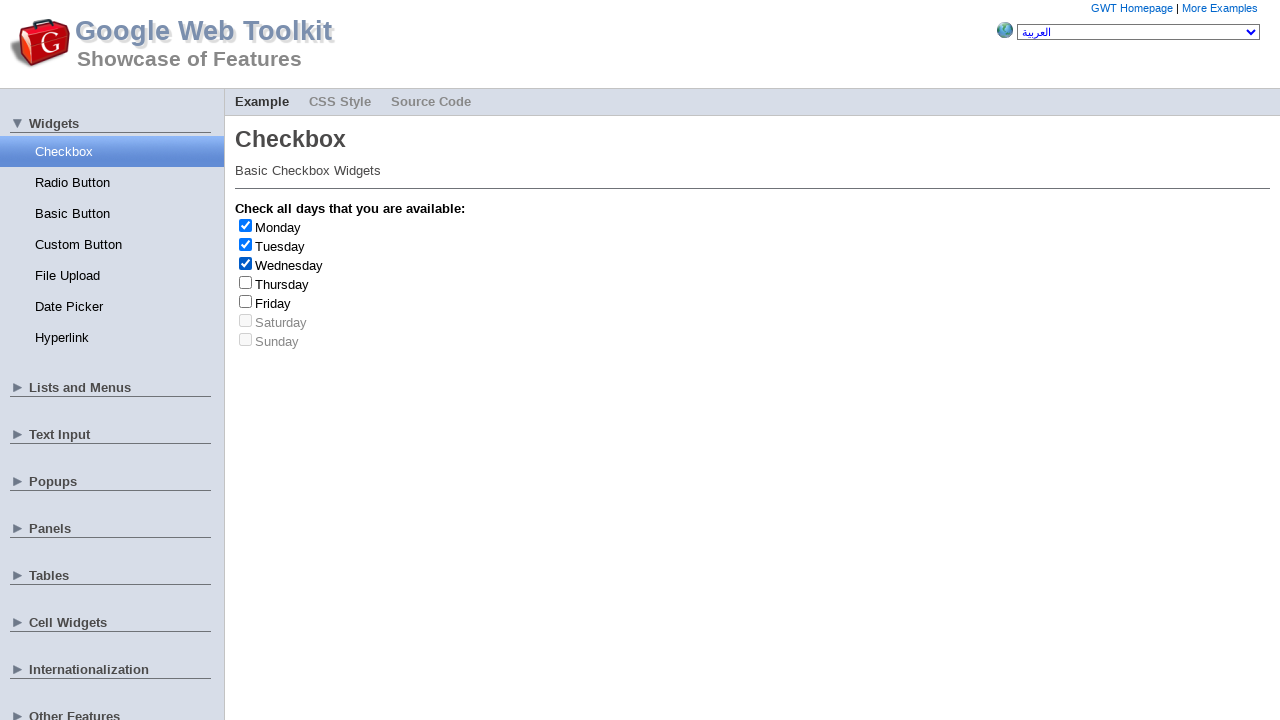

Waited 1 second before next checkbox interaction
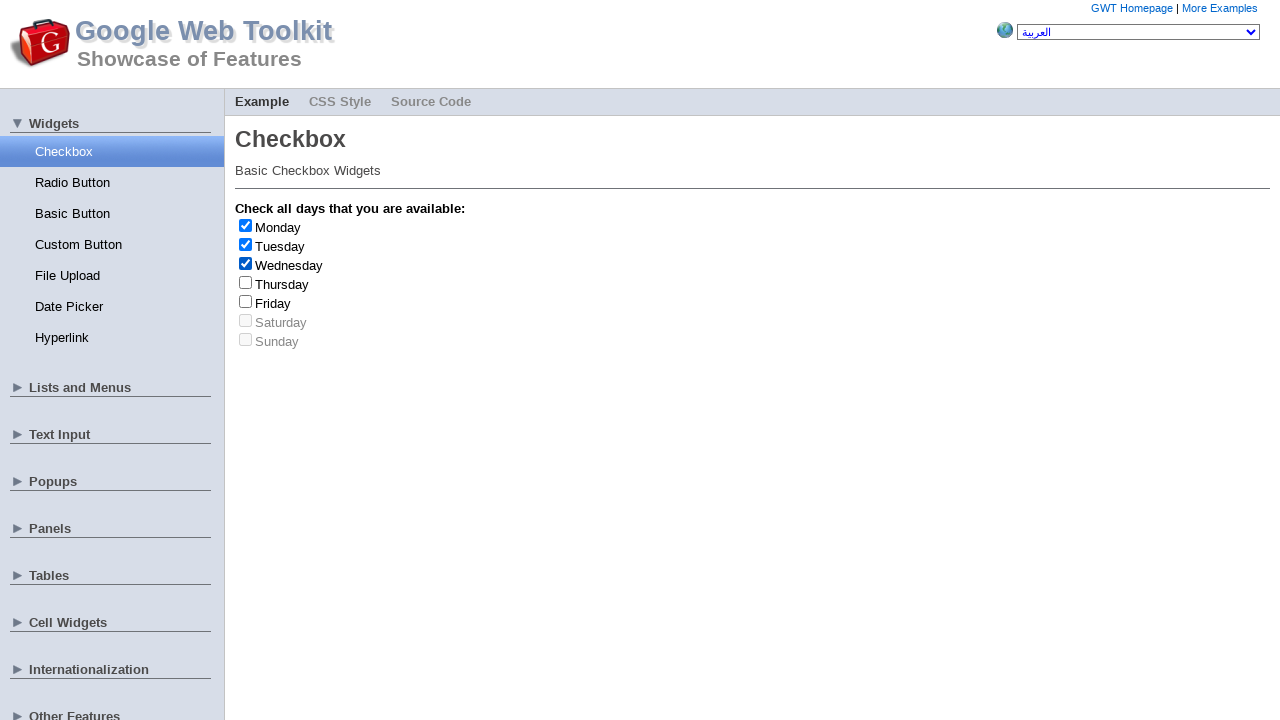

Retrieved 7 checkbox elements from page
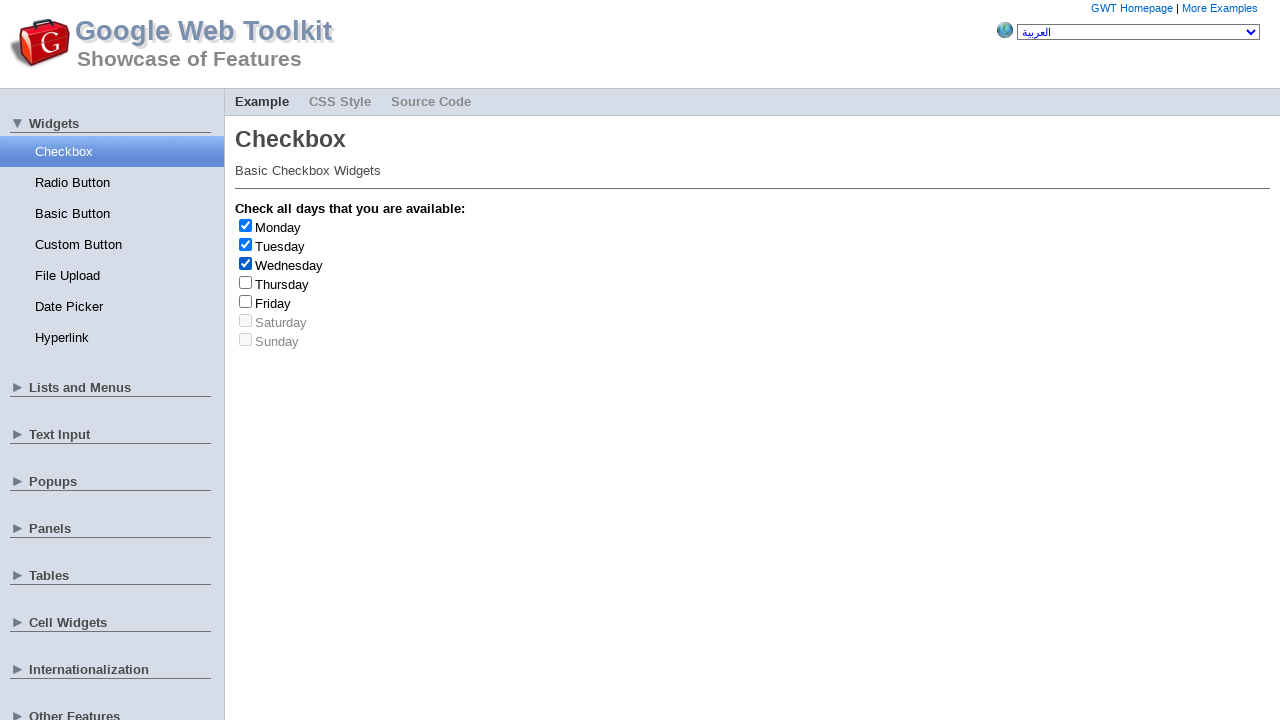

Randomly selected checkbox at index 3
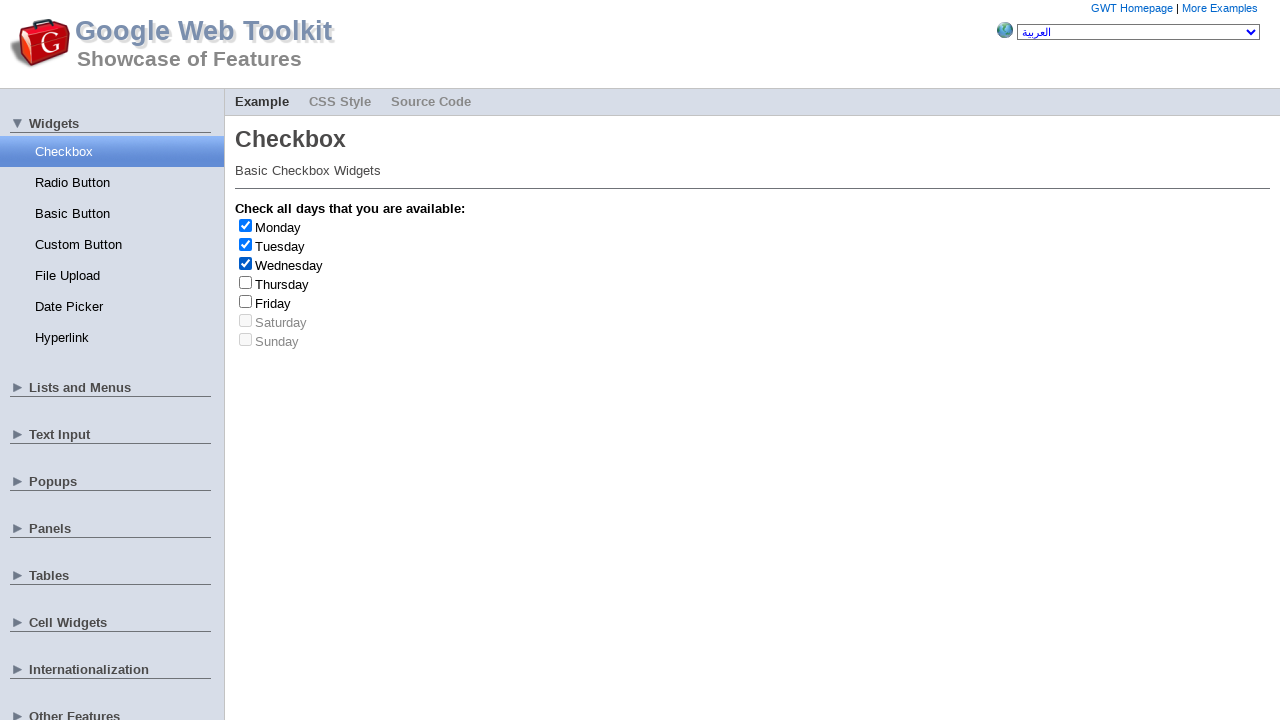

Clicked checkbox at index 3 at (246, 282) on input[type='checkbox'] >> nth=3
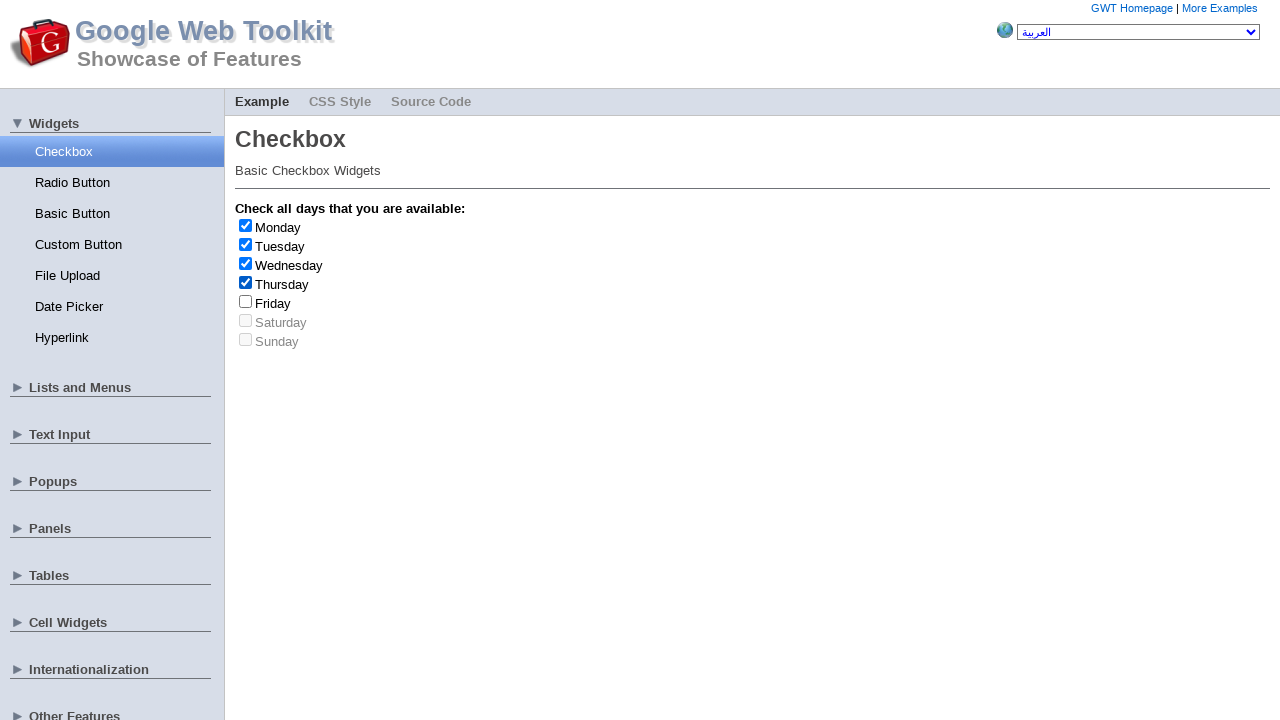

Retrieved checkbox label text: Thursday
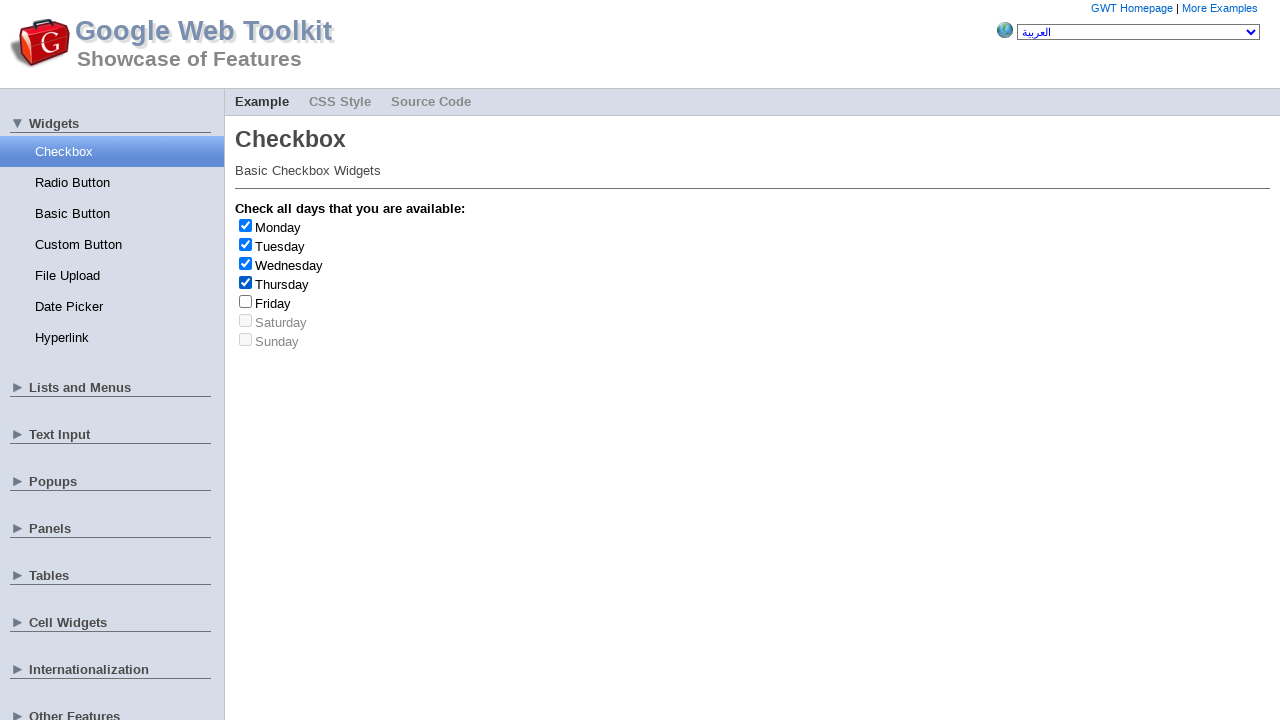

Waited 1 second before next checkbox interaction
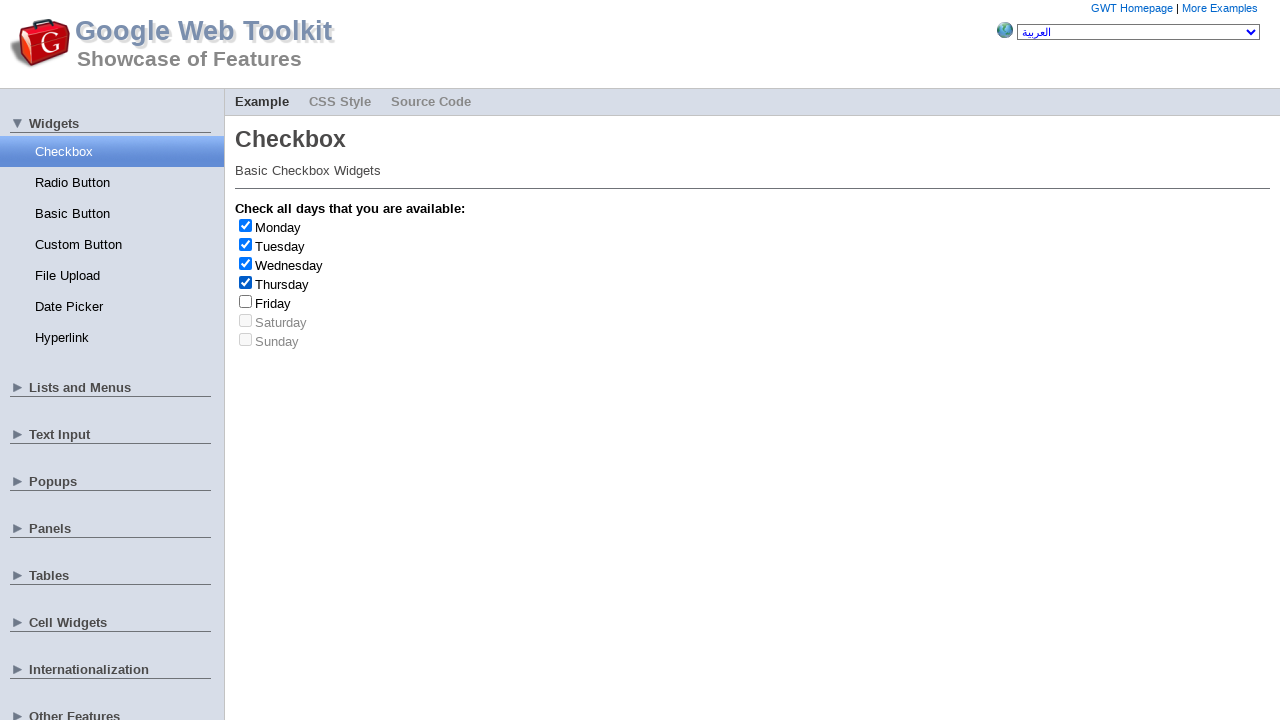

Retrieved 7 checkbox elements from page
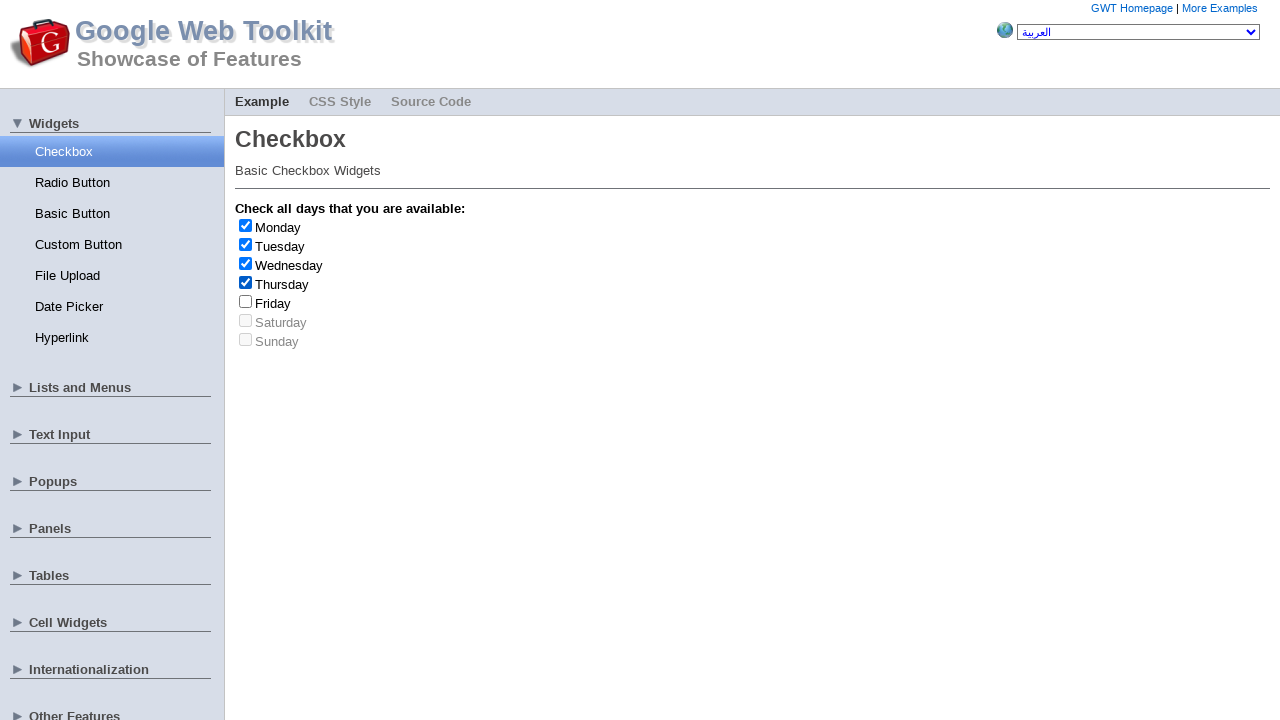

Randomly selected checkbox at index 1
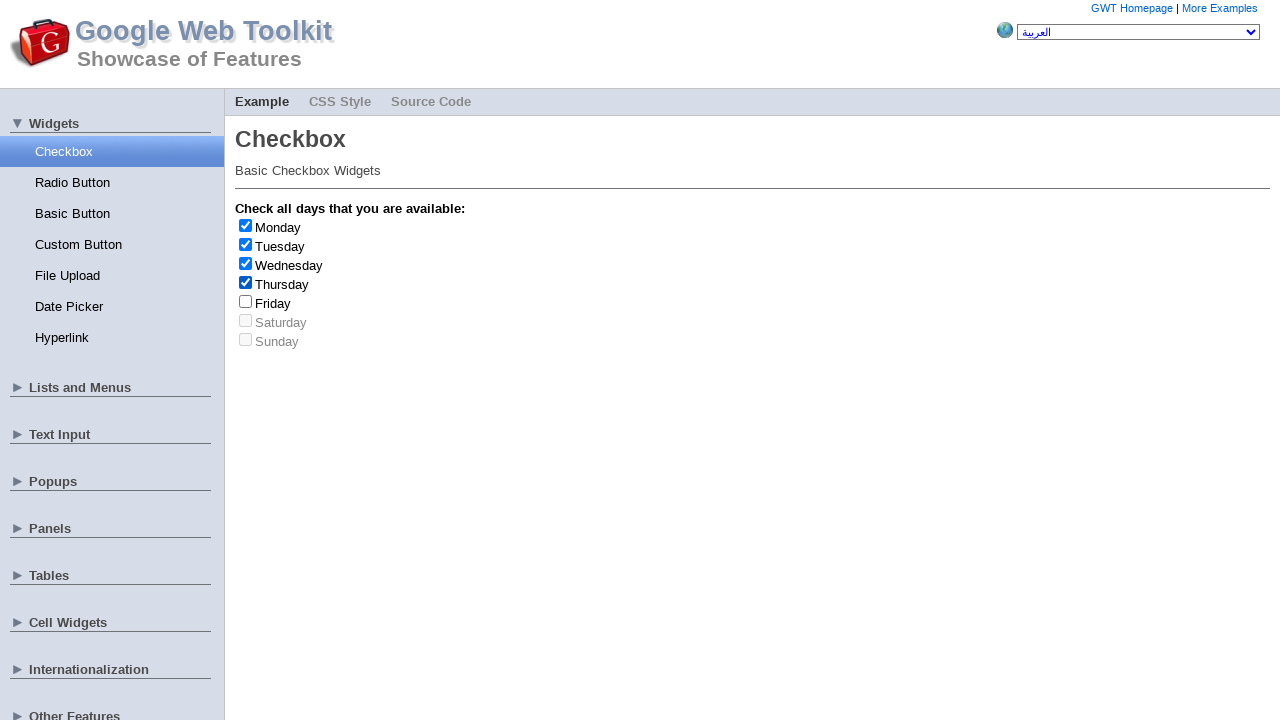

Clicked checkbox at index 1 at (246, 244) on input[type='checkbox'] >> nth=1
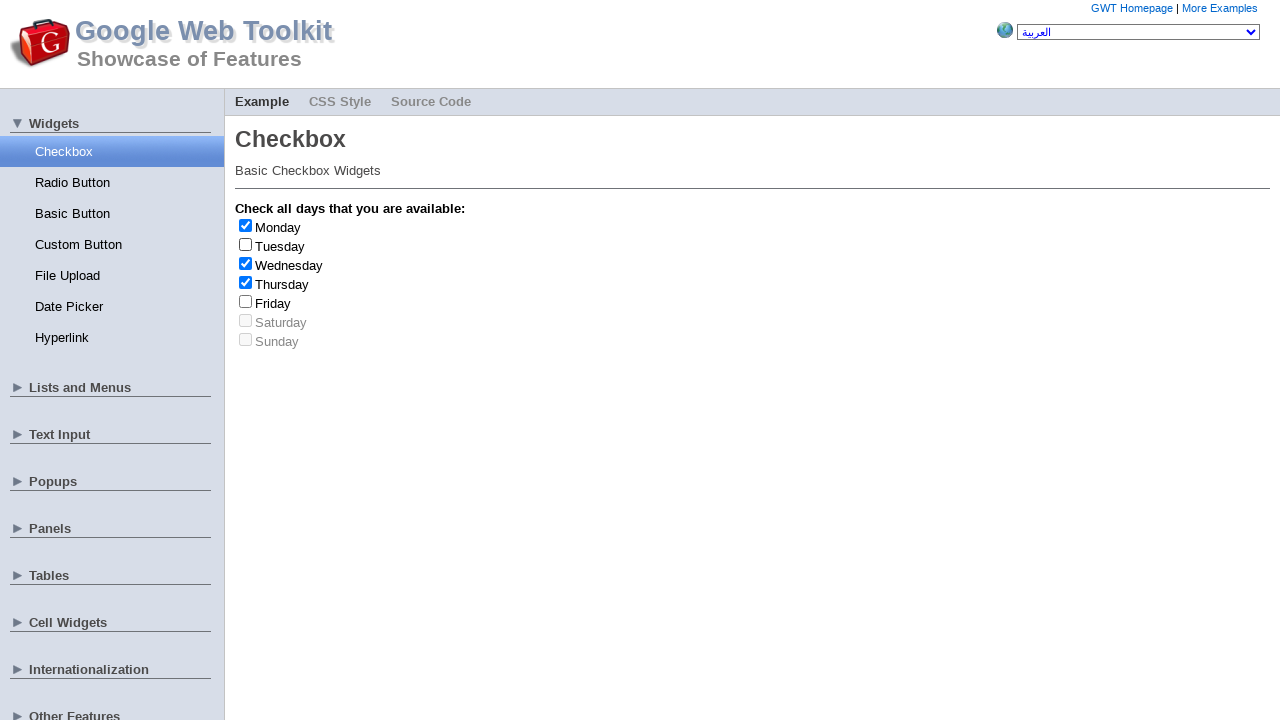

Retrieved checkbox label text: Tuesday
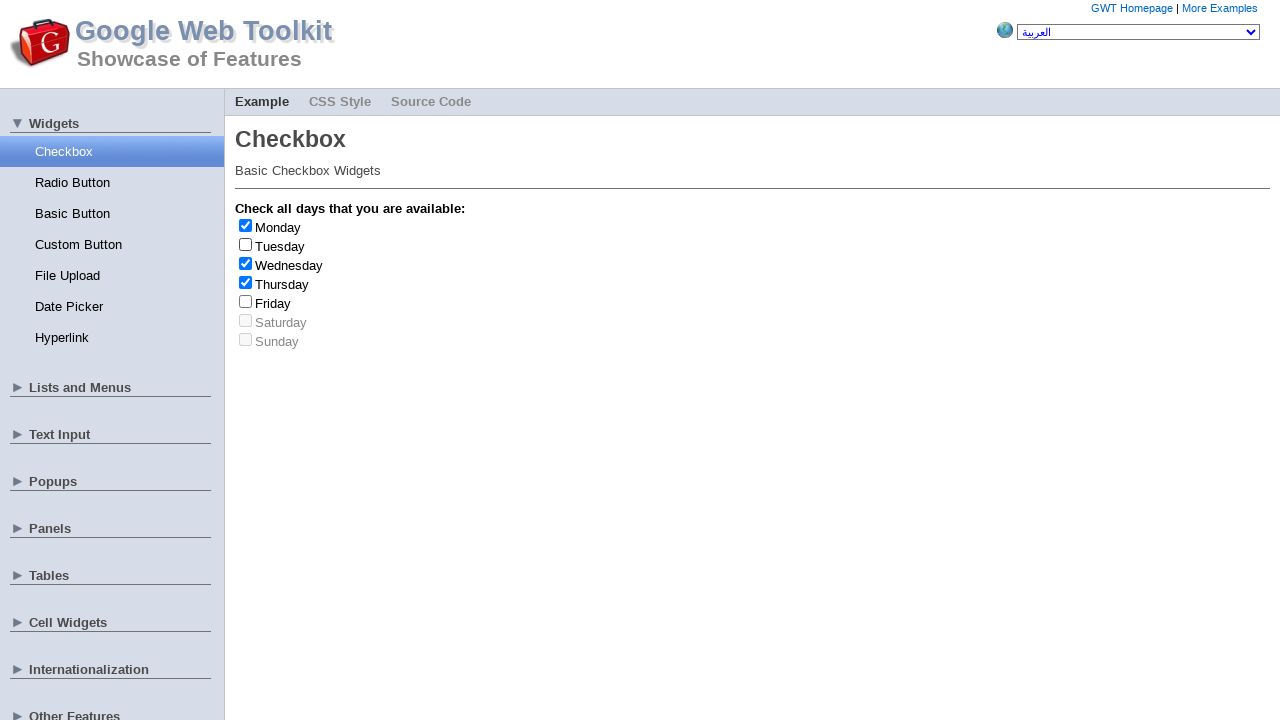

Waited 1 second before next checkbox interaction
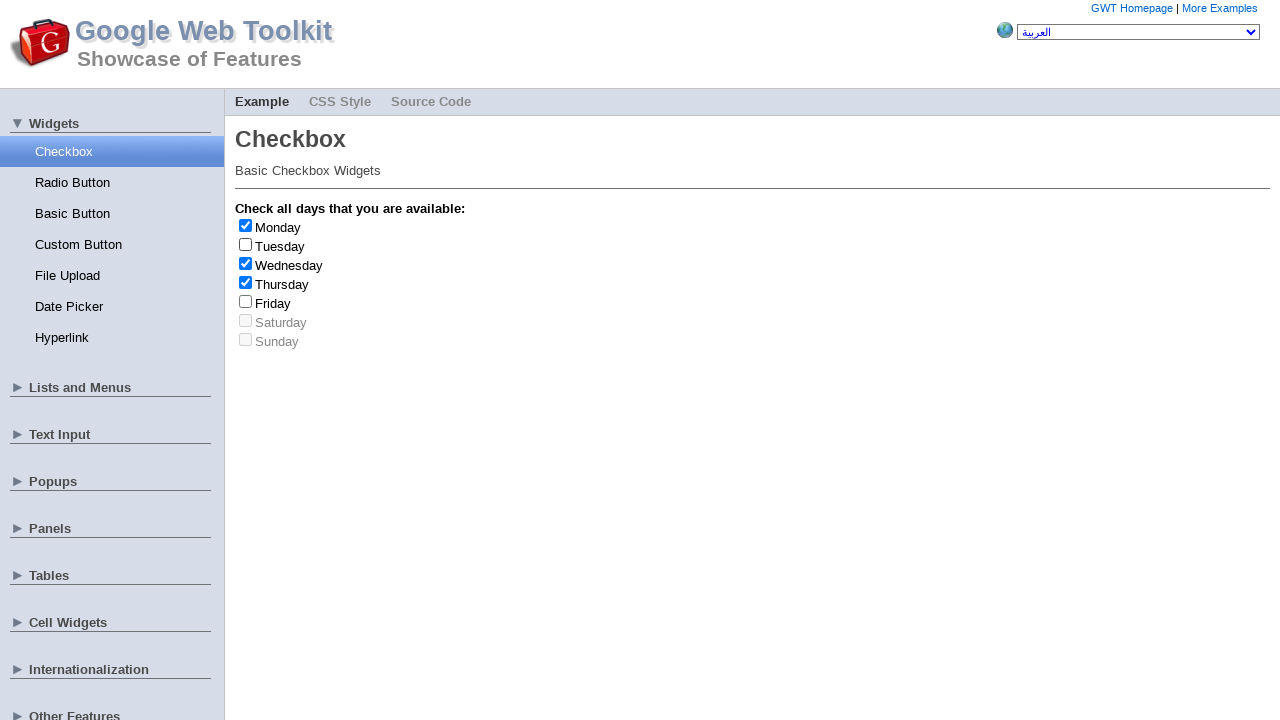

Retrieved 7 checkbox elements from page
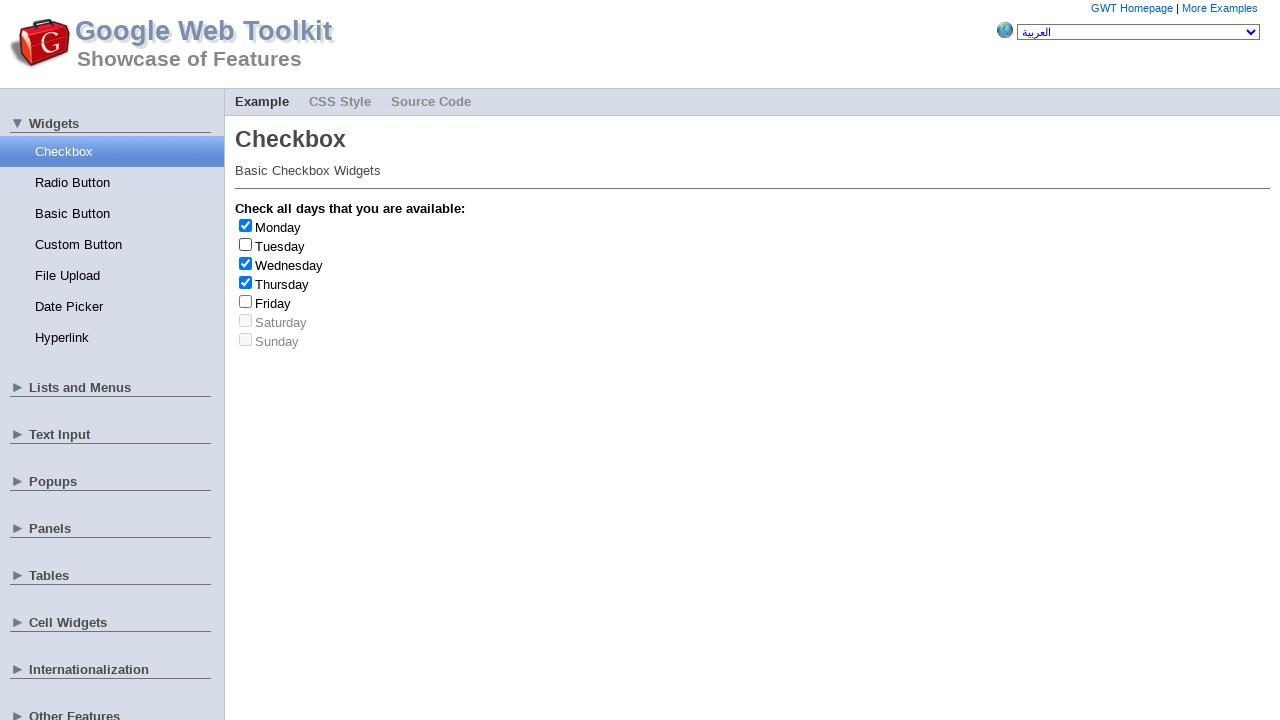

Randomly selected checkbox at index 2
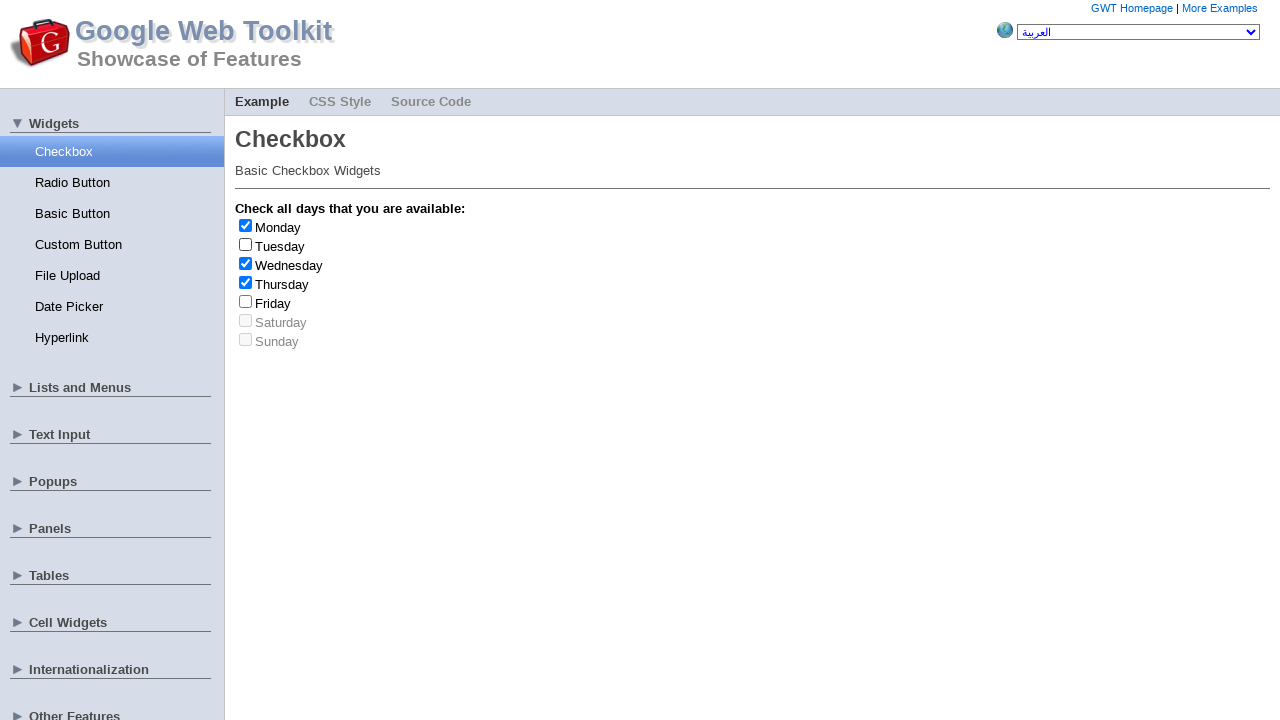

Clicked checkbox at index 2 at (246, 263) on input[type='checkbox'] >> nth=2
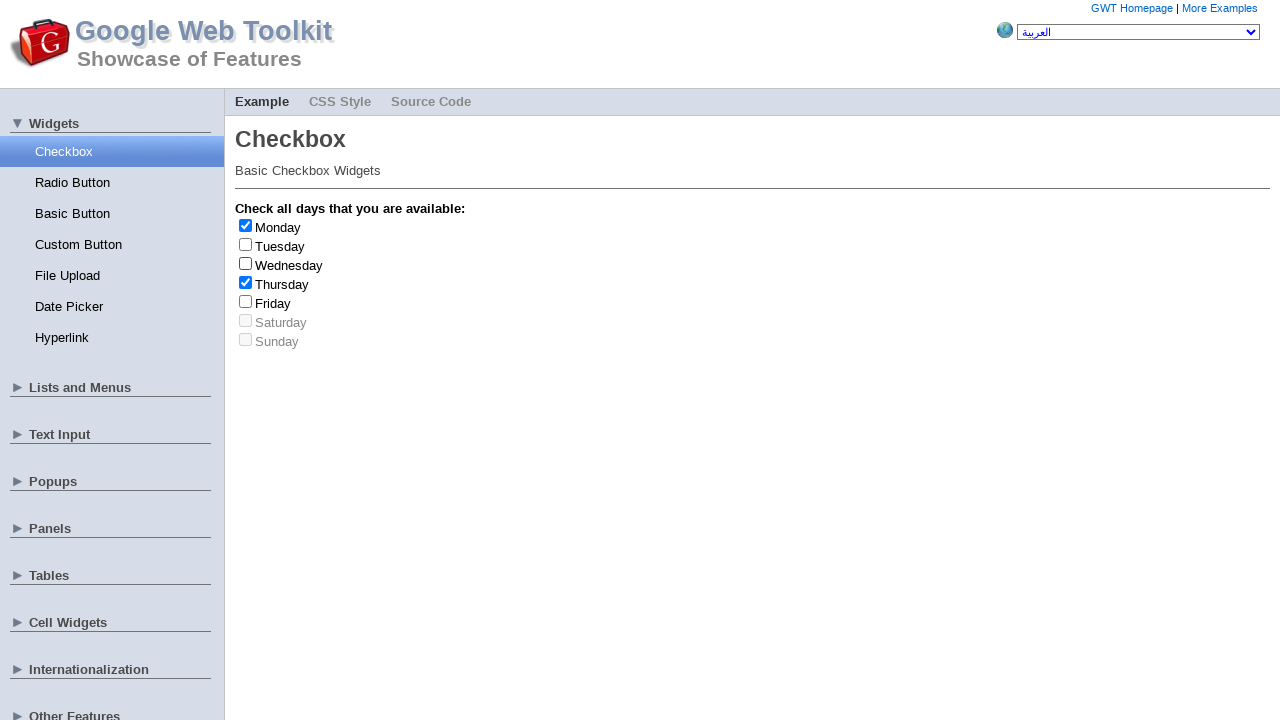

Retrieved checkbox label text: Wednesday
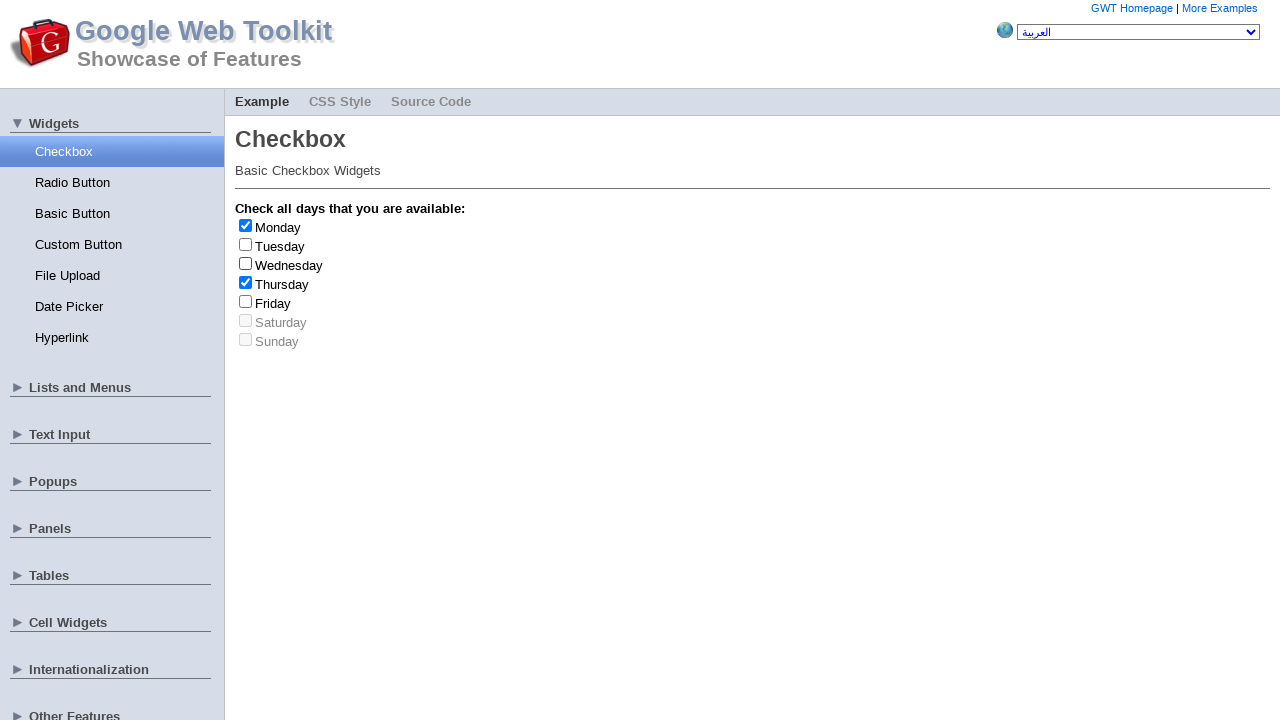

Waited 1 second before next checkbox interaction
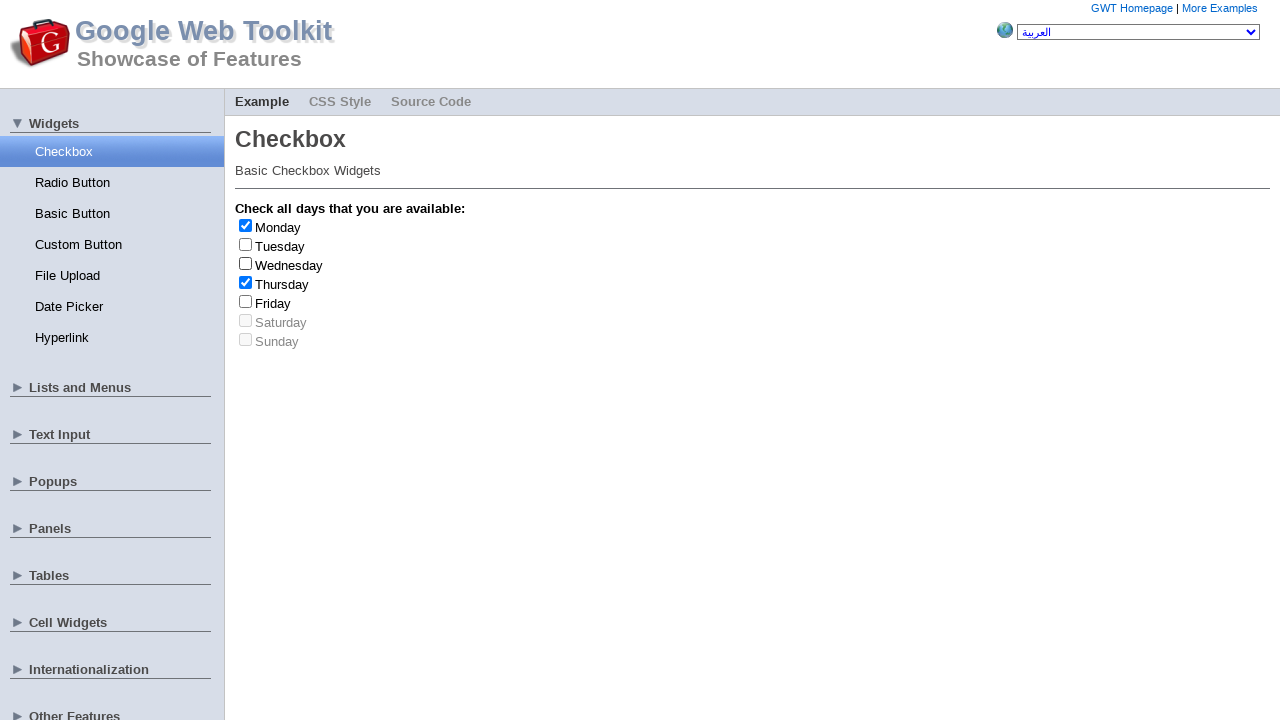

Retrieved 7 checkbox elements from page
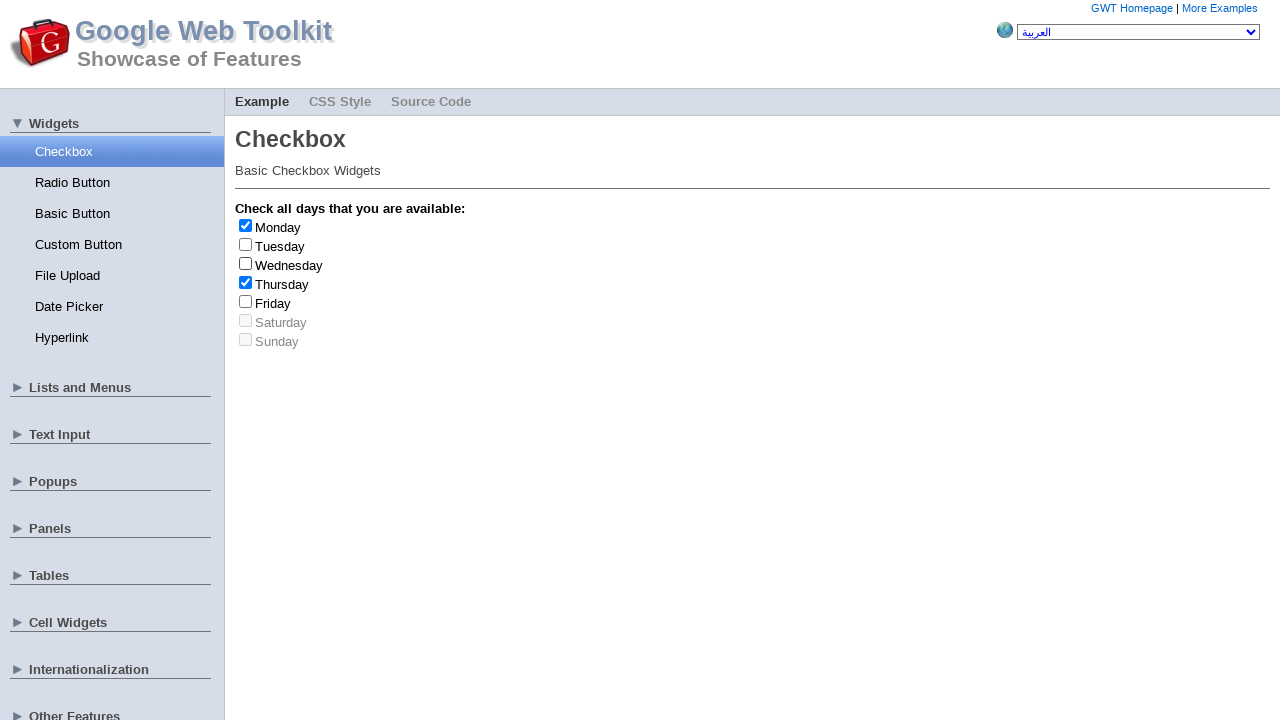

Randomly selected checkbox at index 0
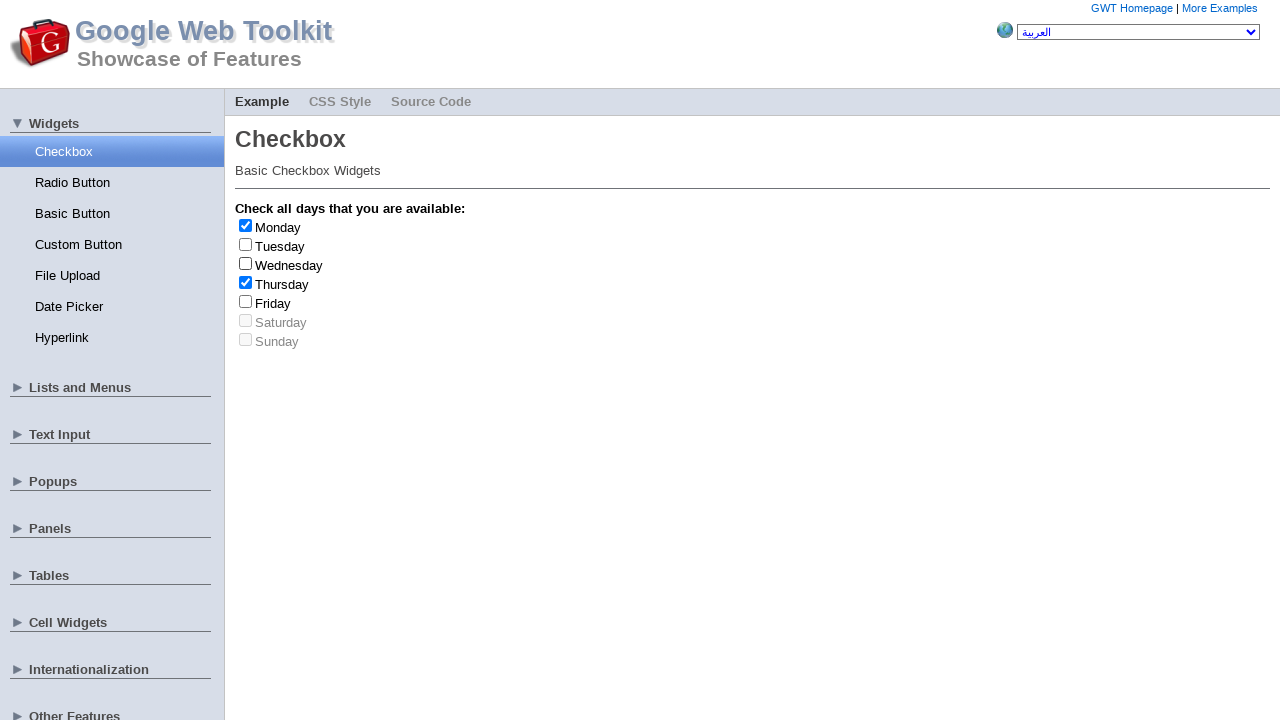

Clicked checkbox at index 0 at (246, 225) on input[type='checkbox'] >> nth=0
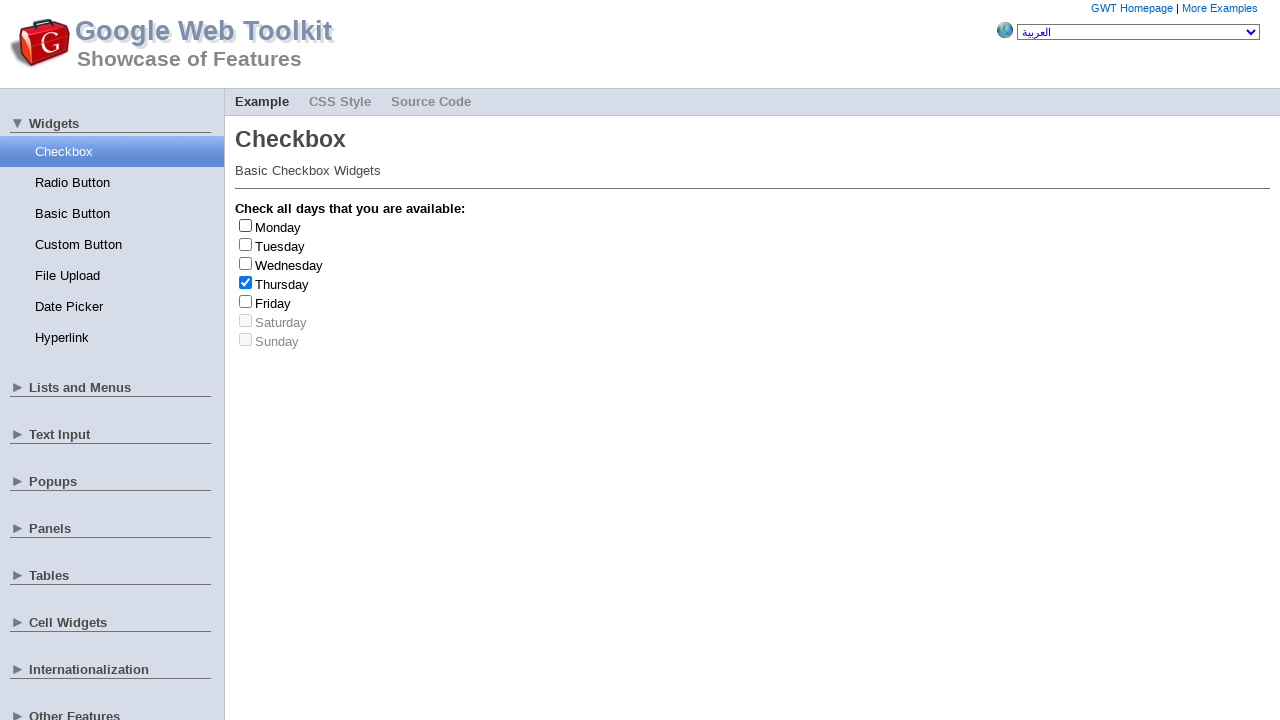

Retrieved checkbox label text: Monday
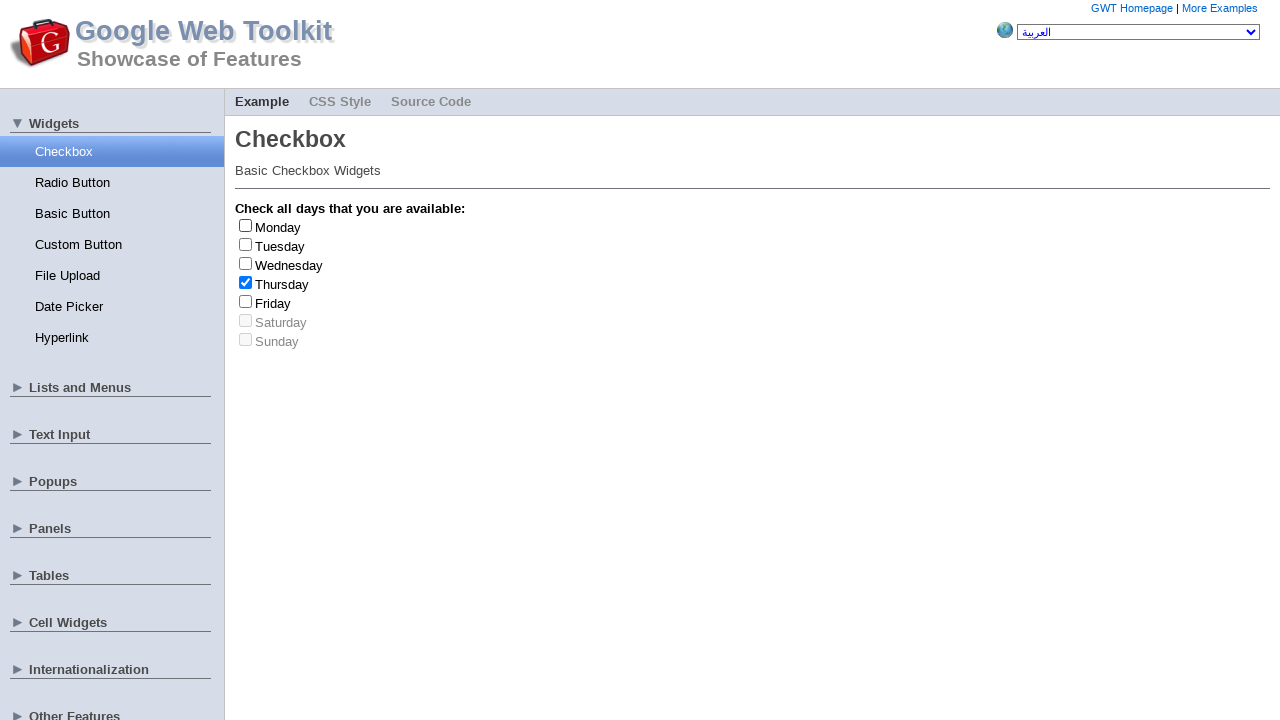

Waited 1 second before next checkbox interaction
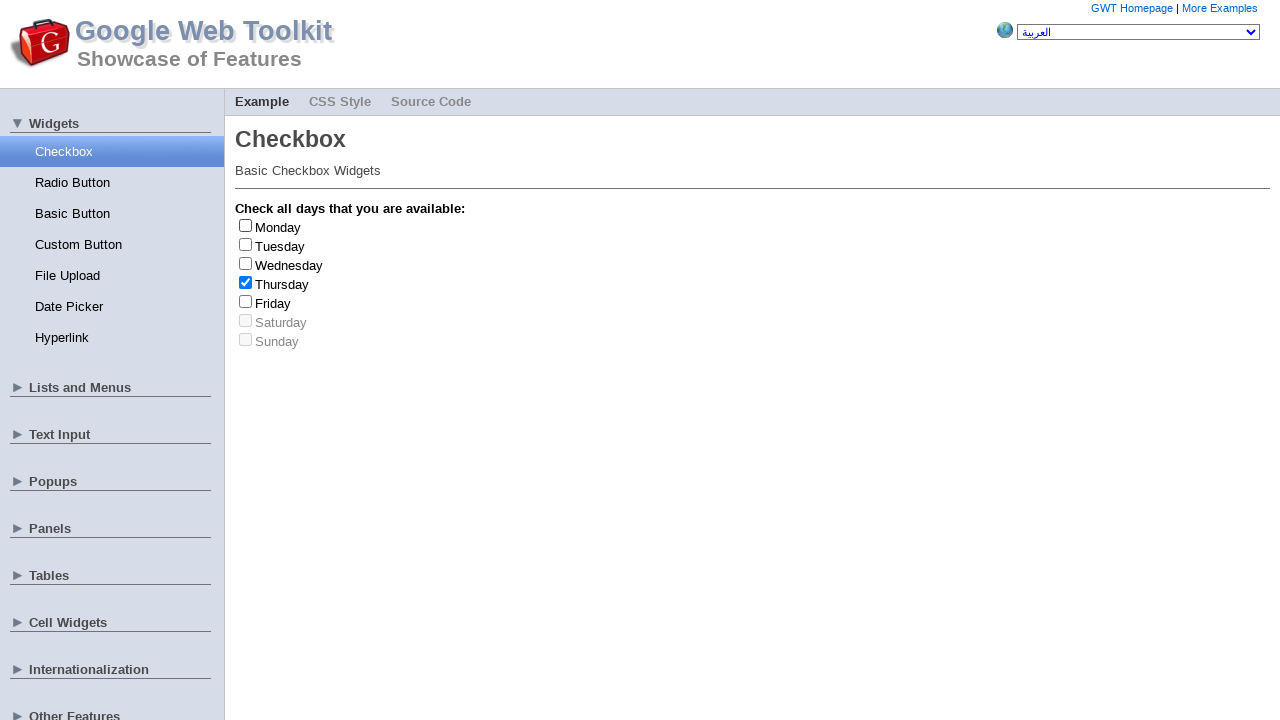

Retrieved 7 checkbox elements from page
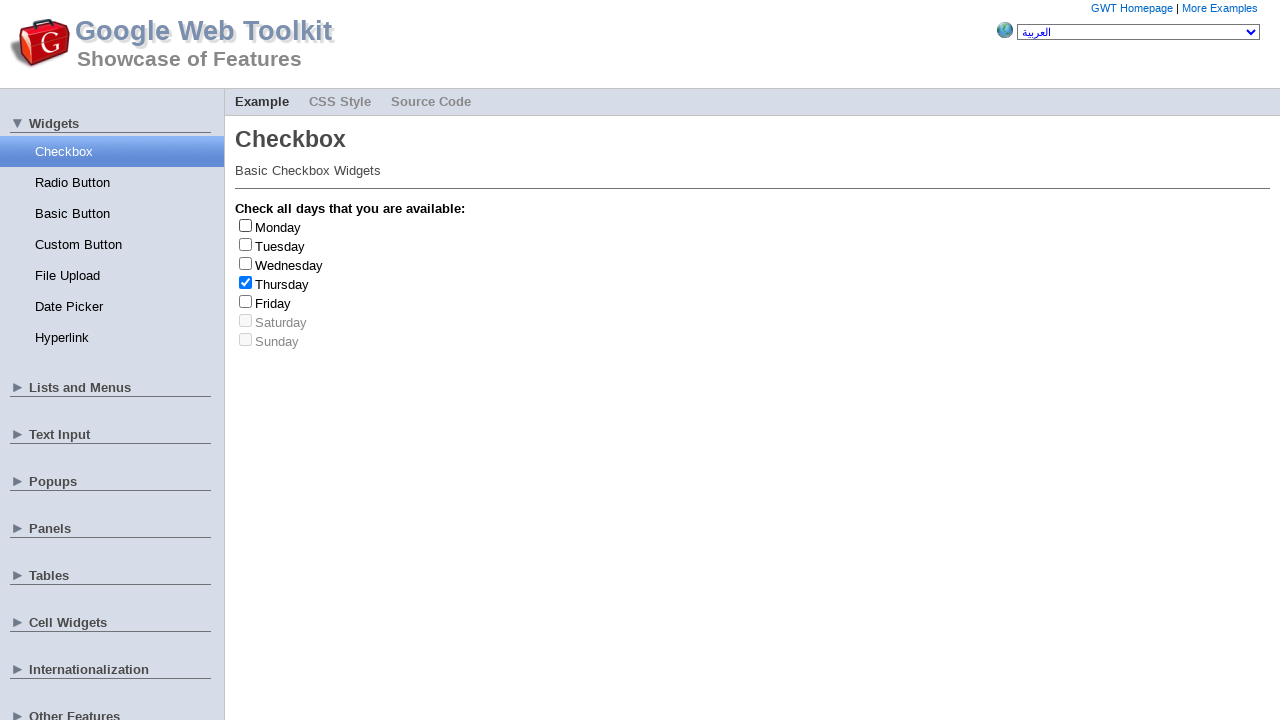

Randomly selected checkbox at index 2
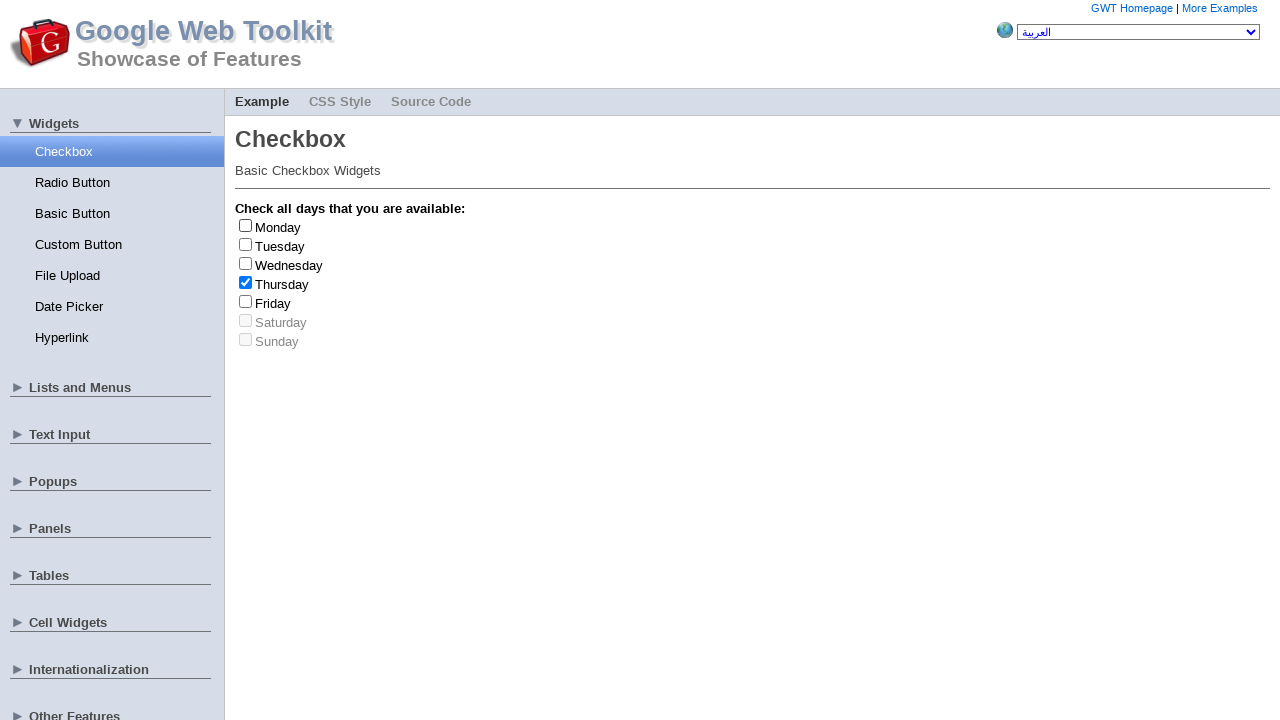

Clicked checkbox at index 2 at (246, 263) on input[type='checkbox'] >> nth=2
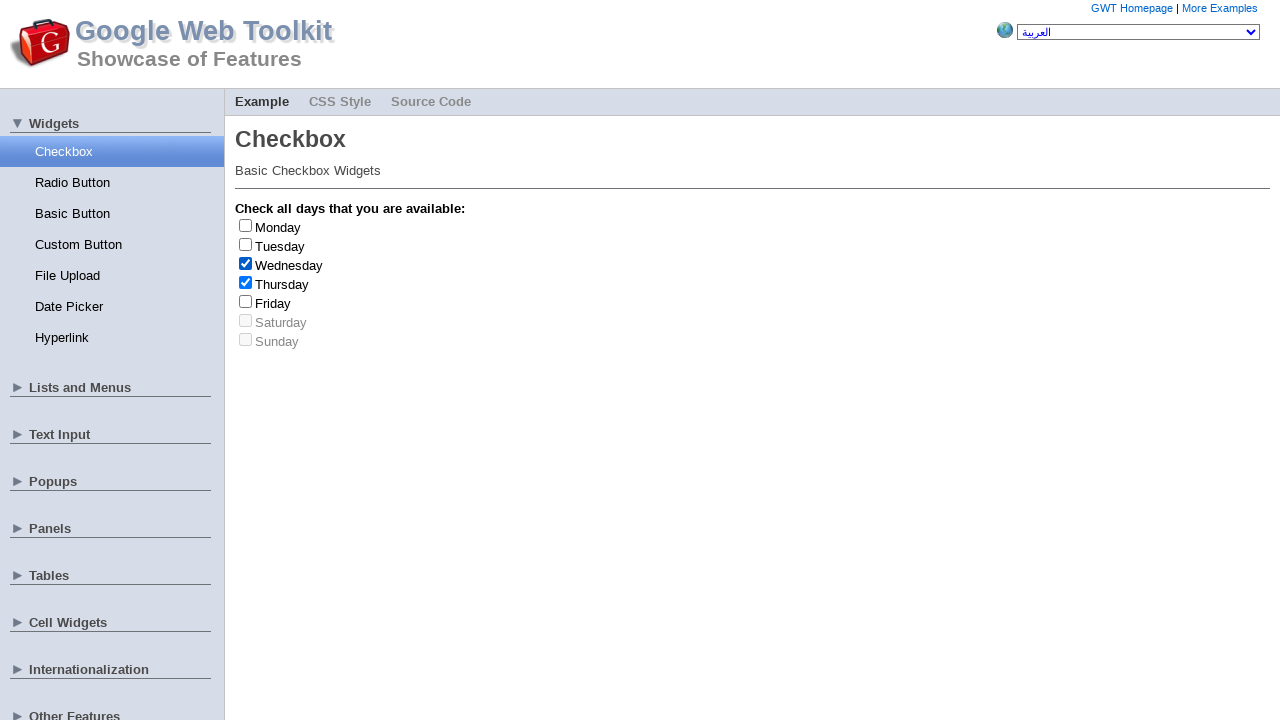

Retrieved checkbox label text: Wednesday
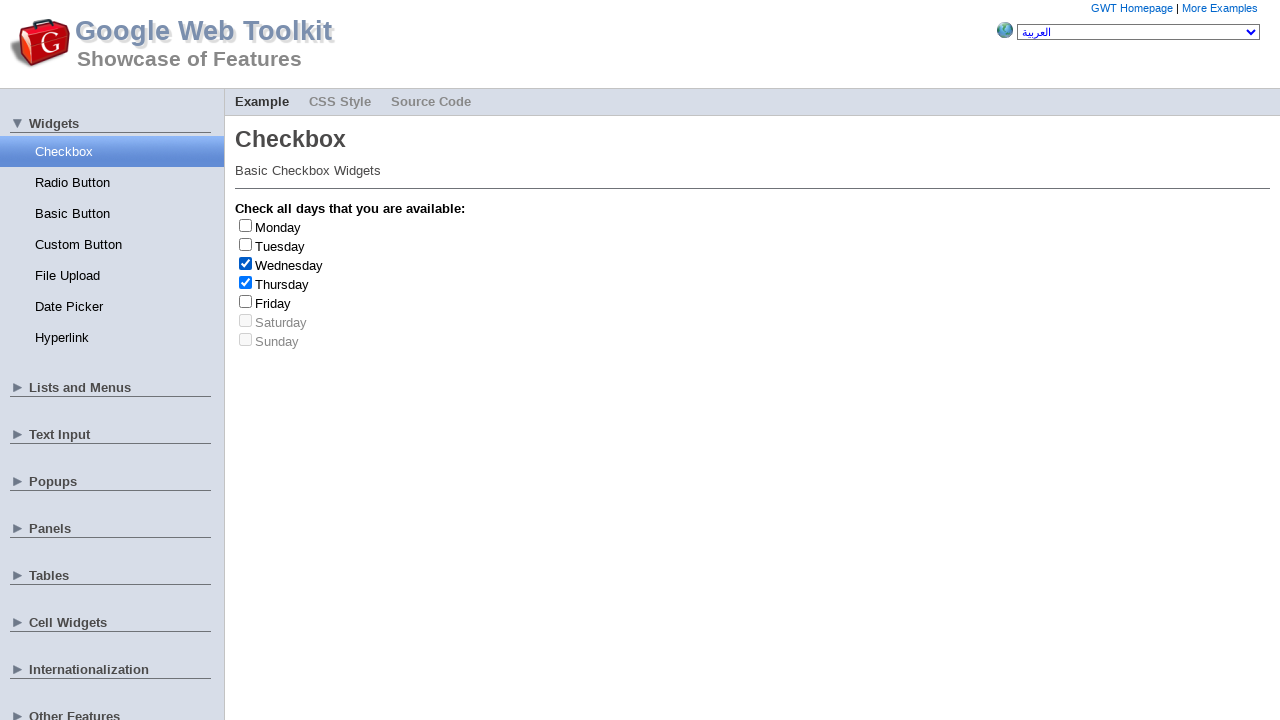

Waited 1 second before next checkbox interaction
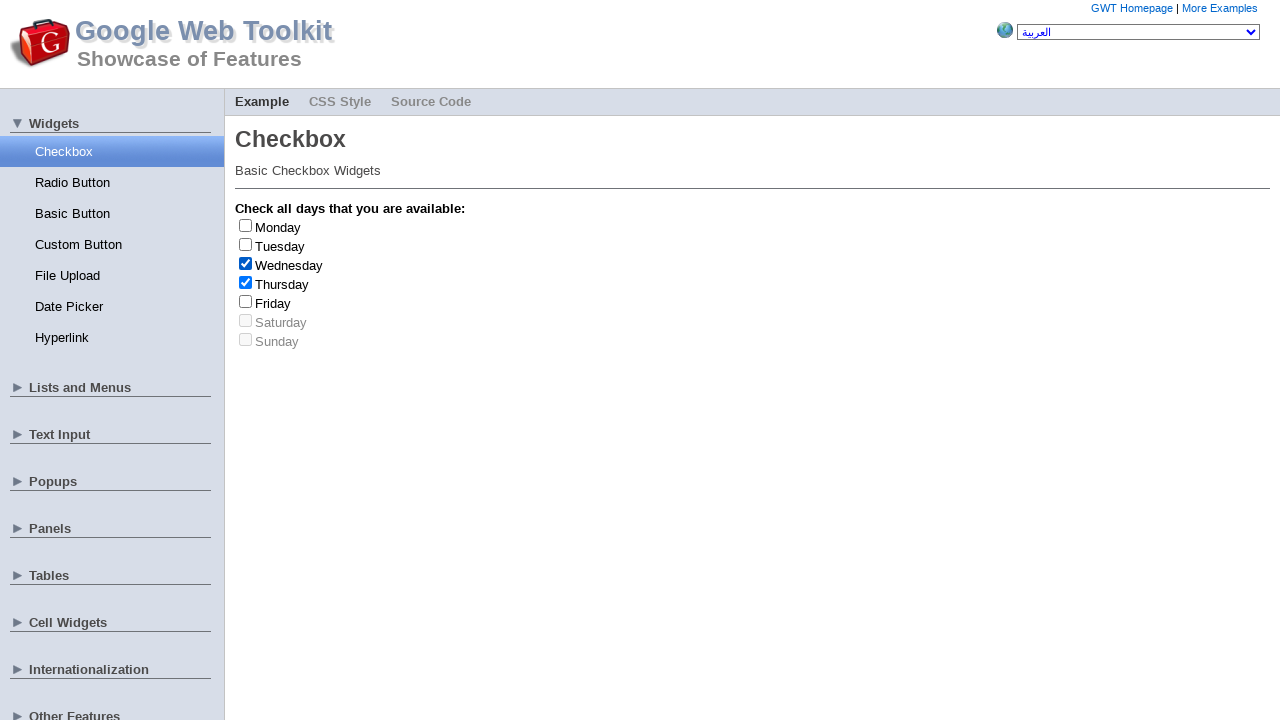

Retrieved 7 checkbox elements from page
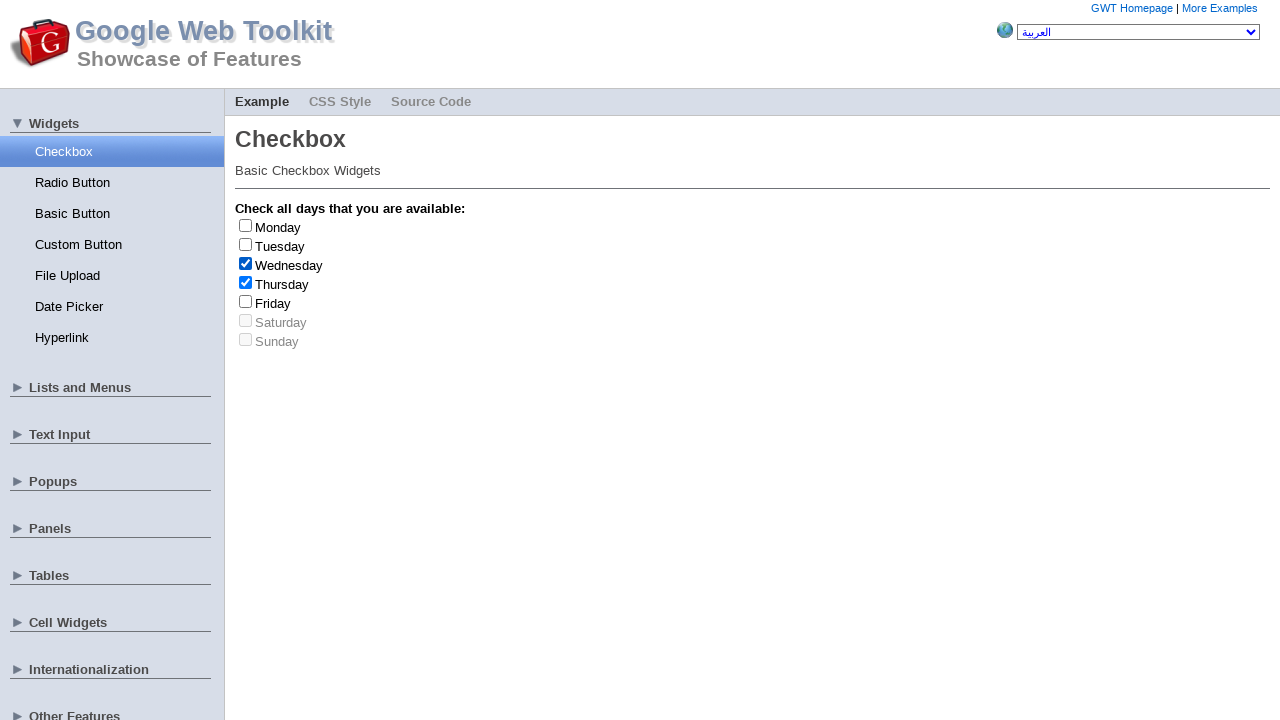

Randomly selected checkbox at index 0
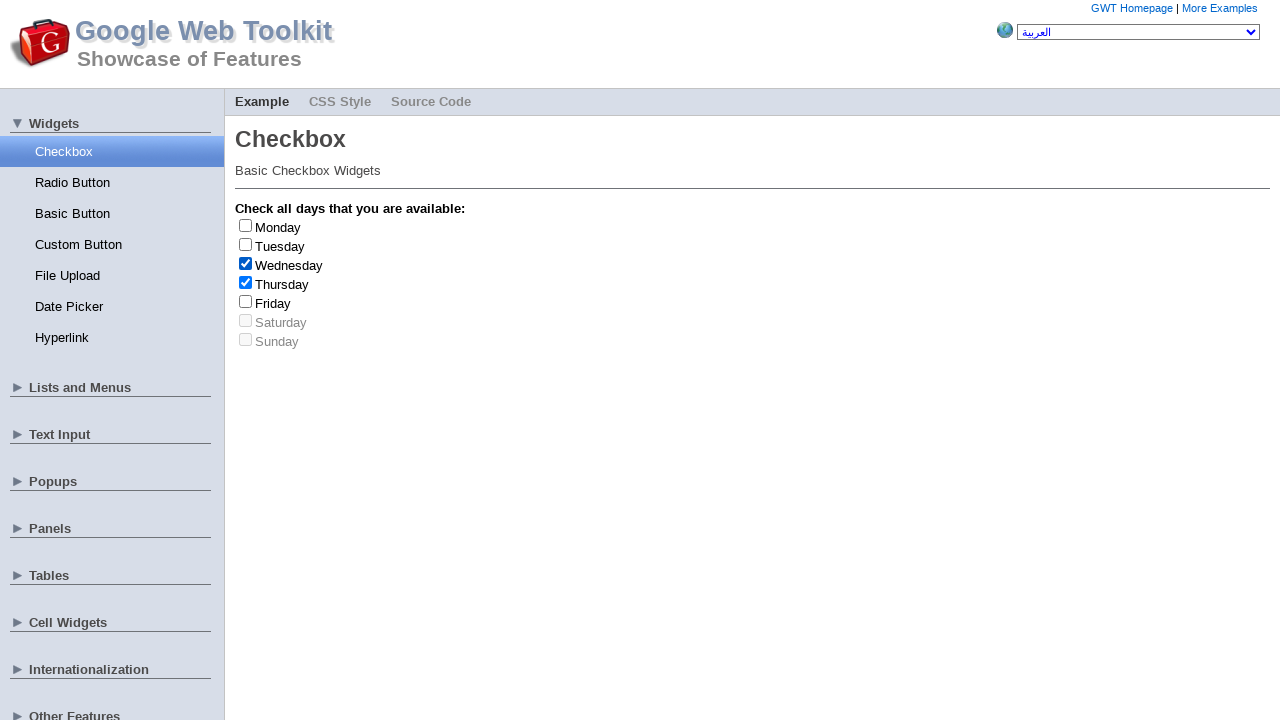

Clicked checkbox at index 0 at (246, 225) on input[type='checkbox'] >> nth=0
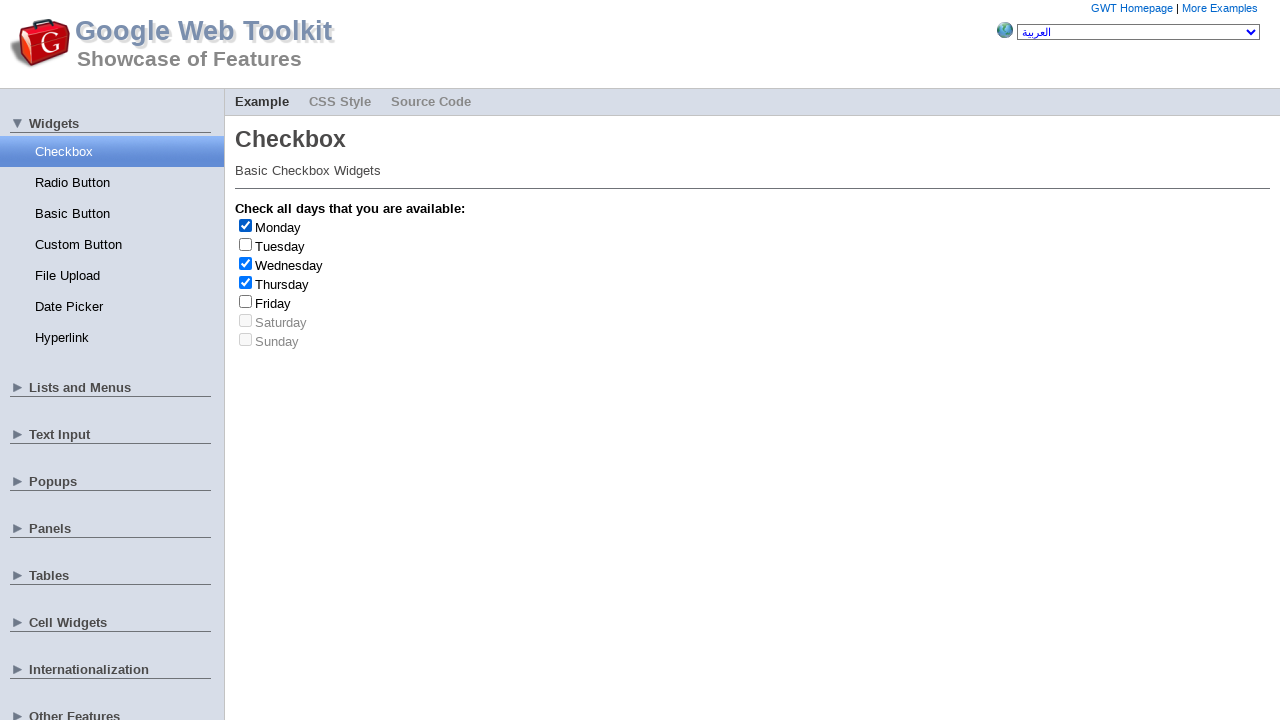

Retrieved checkbox label text: Monday
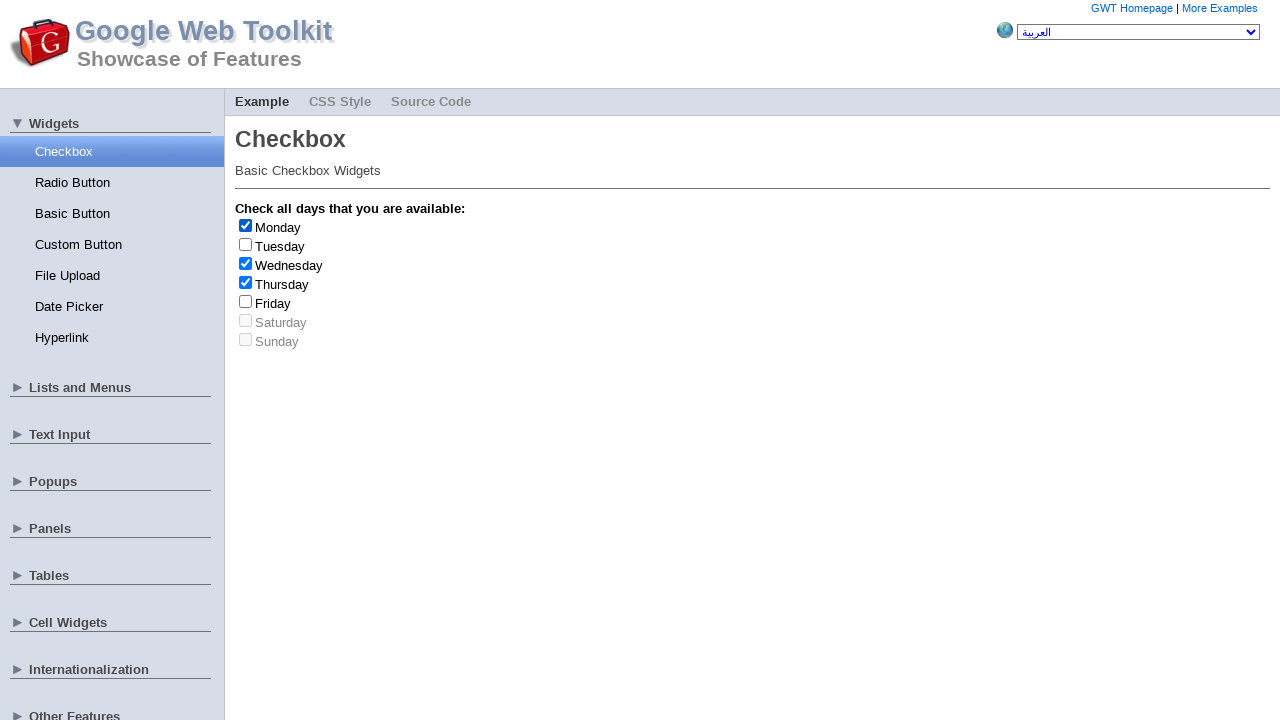

Waited 1 second before next checkbox interaction
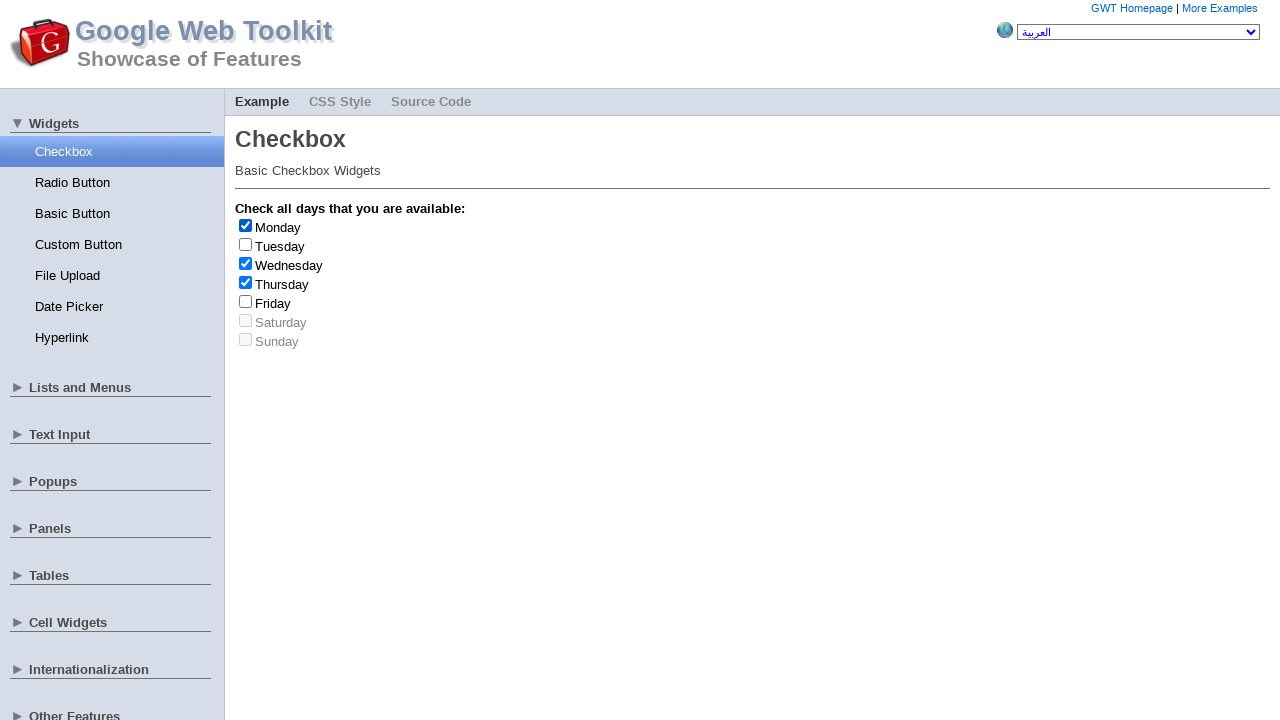

Retrieved 7 checkbox elements from page
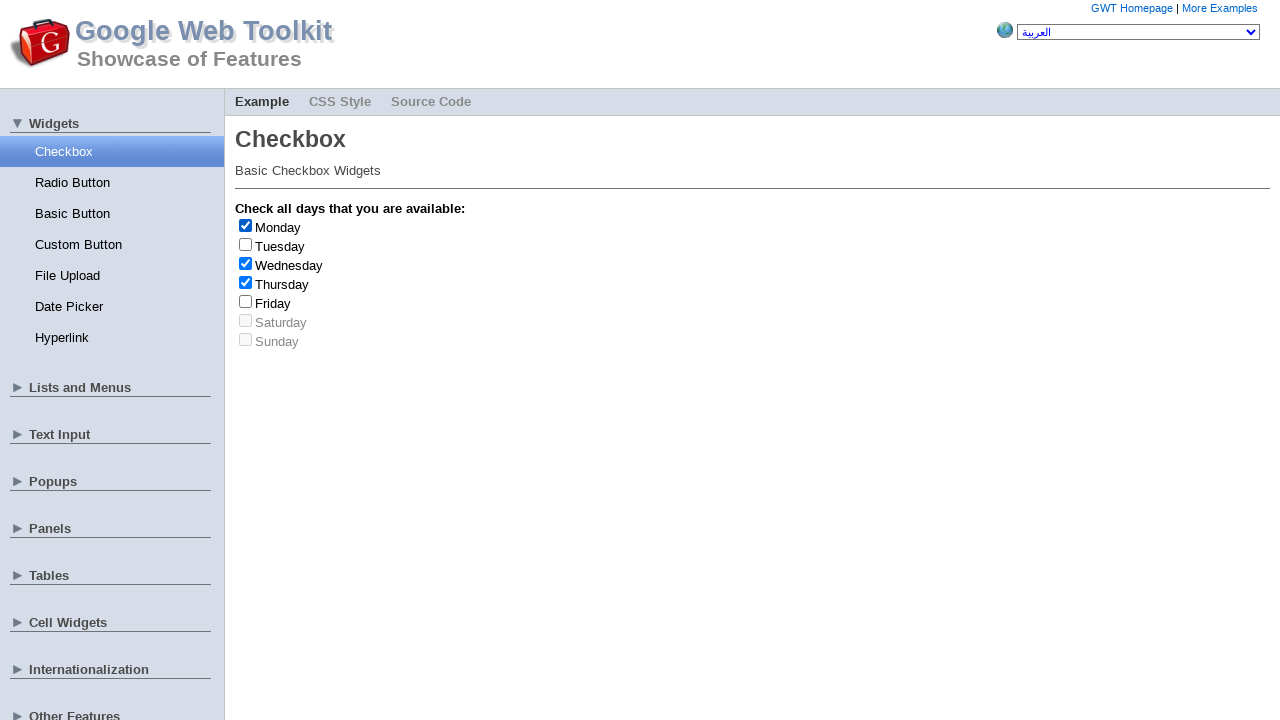

Randomly selected checkbox at index 4
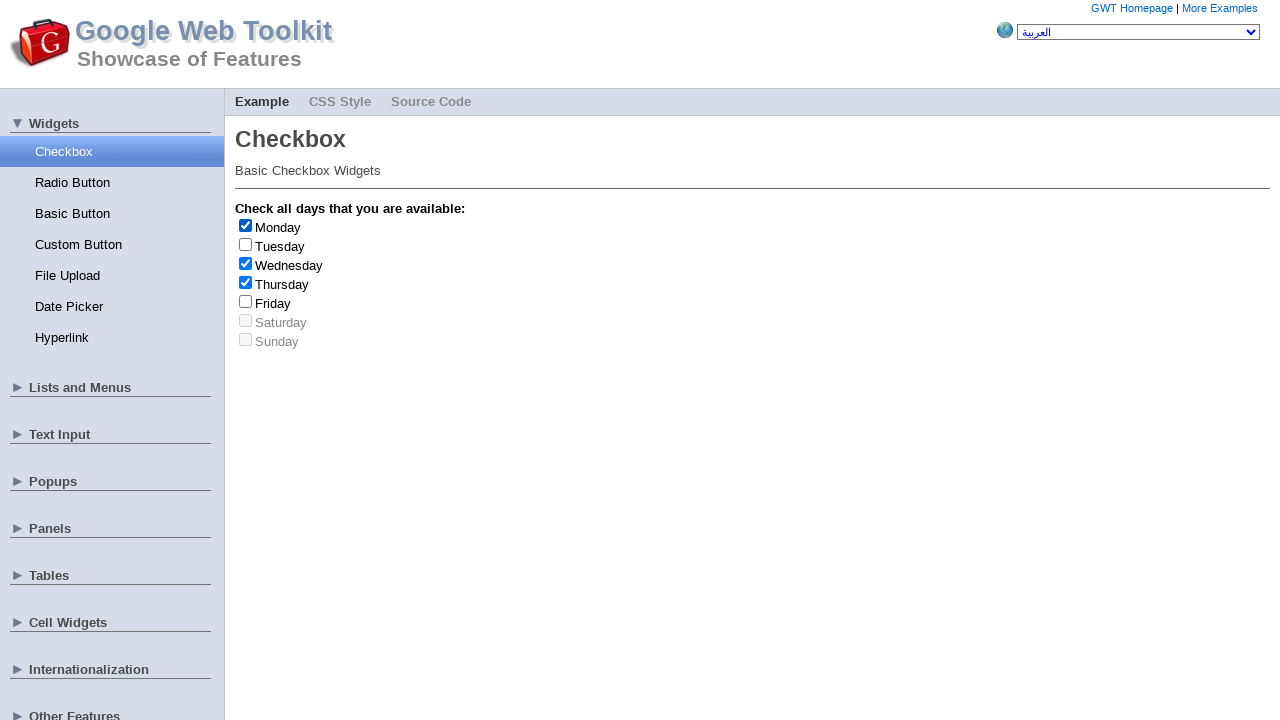

Clicked checkbox at index 4 at (246, 301) on input[type='checkbox'] >> nth=4
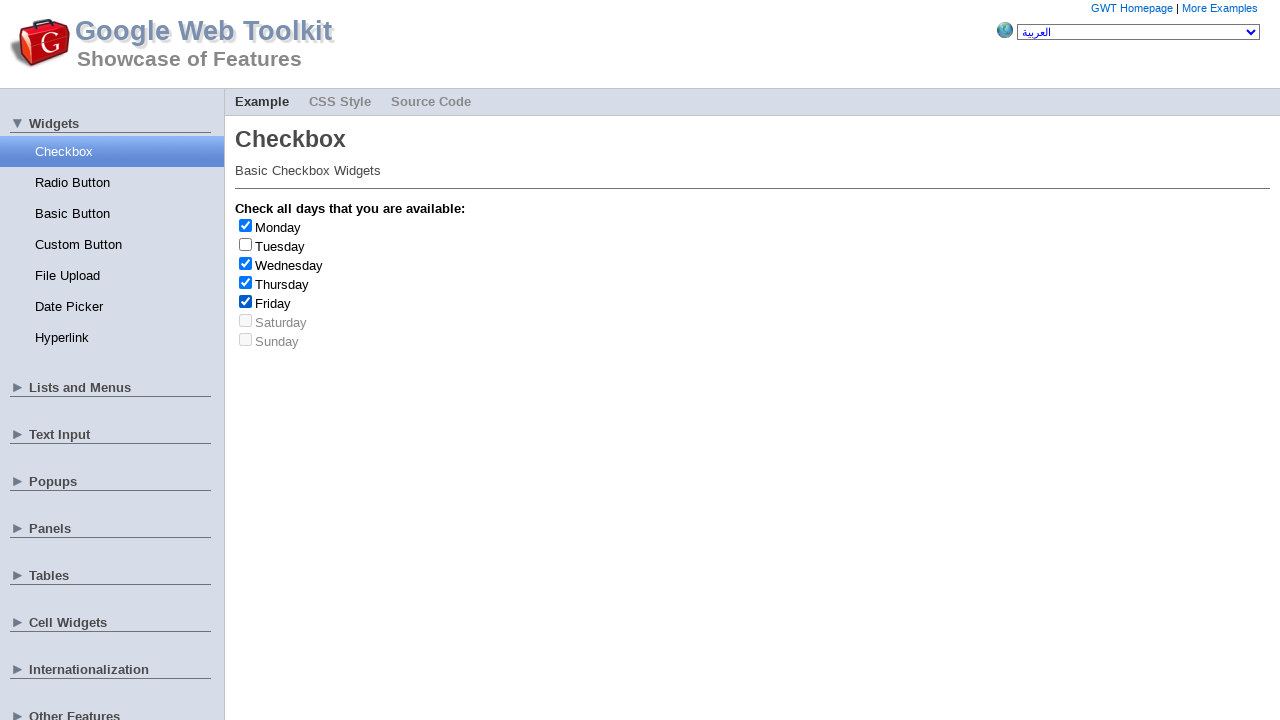

Retrieved checkbox label text: Friday
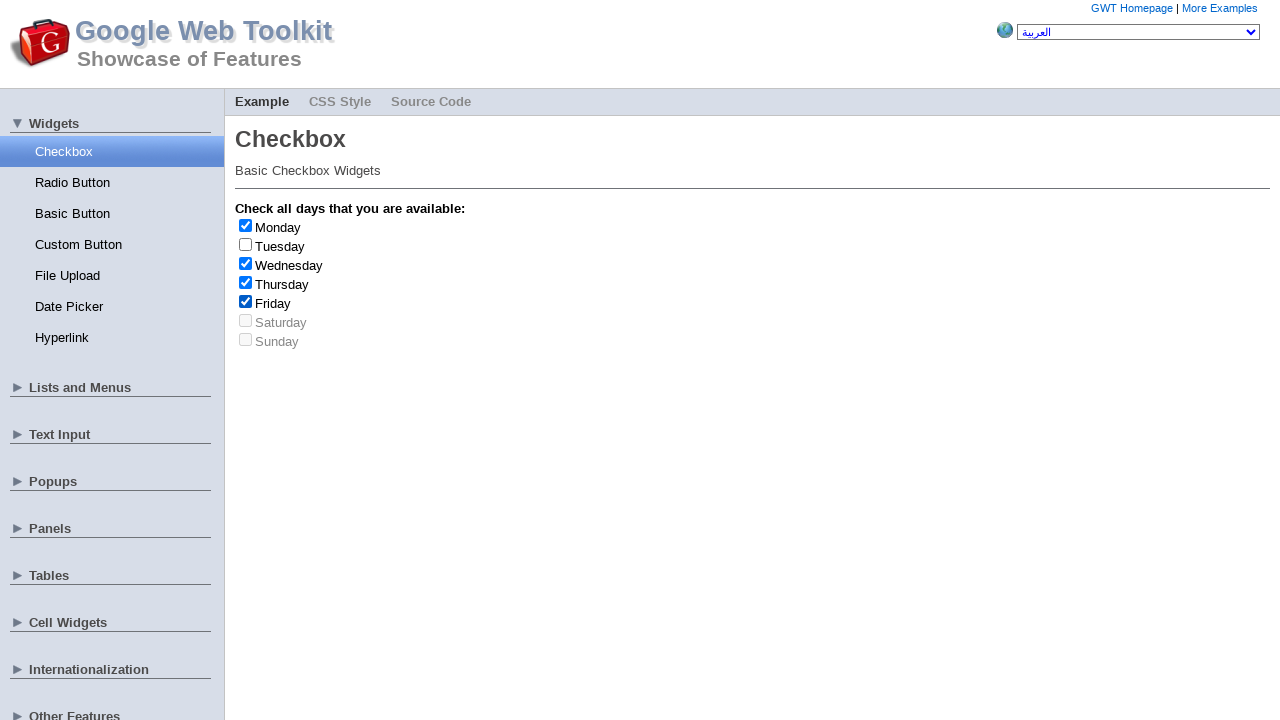

Friday checkbox clicked - count is now 3/4
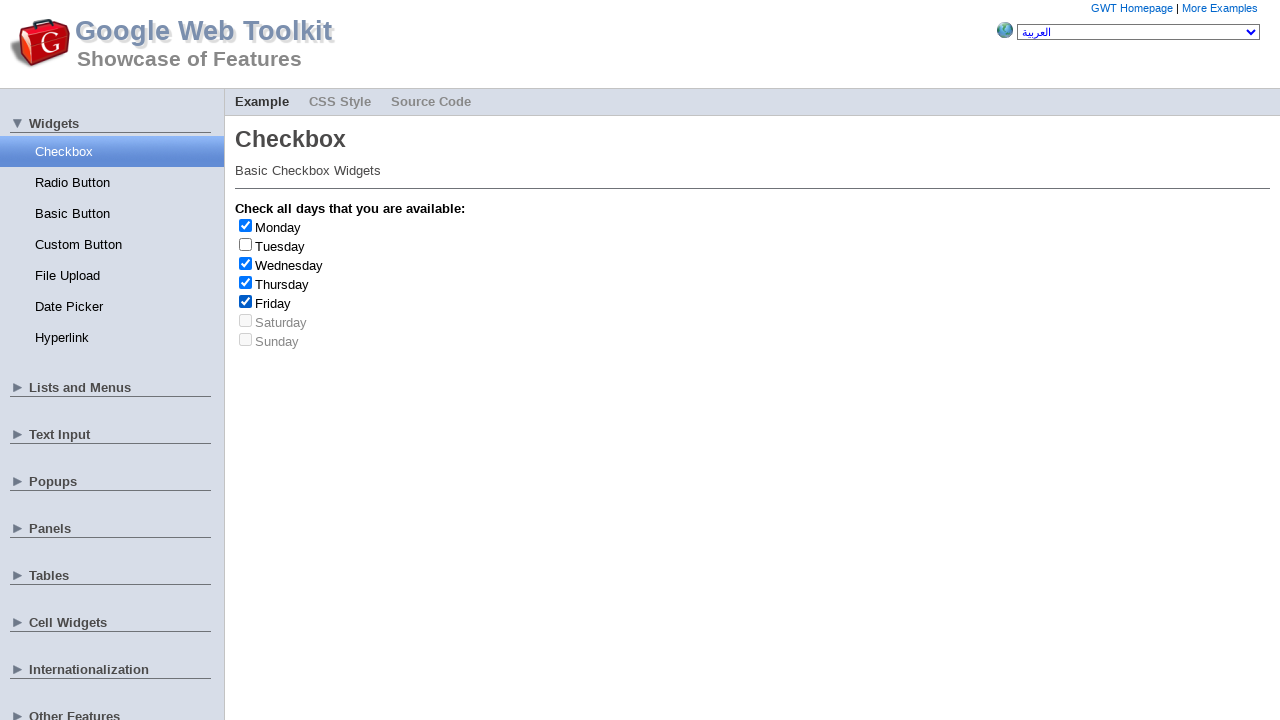

Waited 1 second before next checkbox interaction
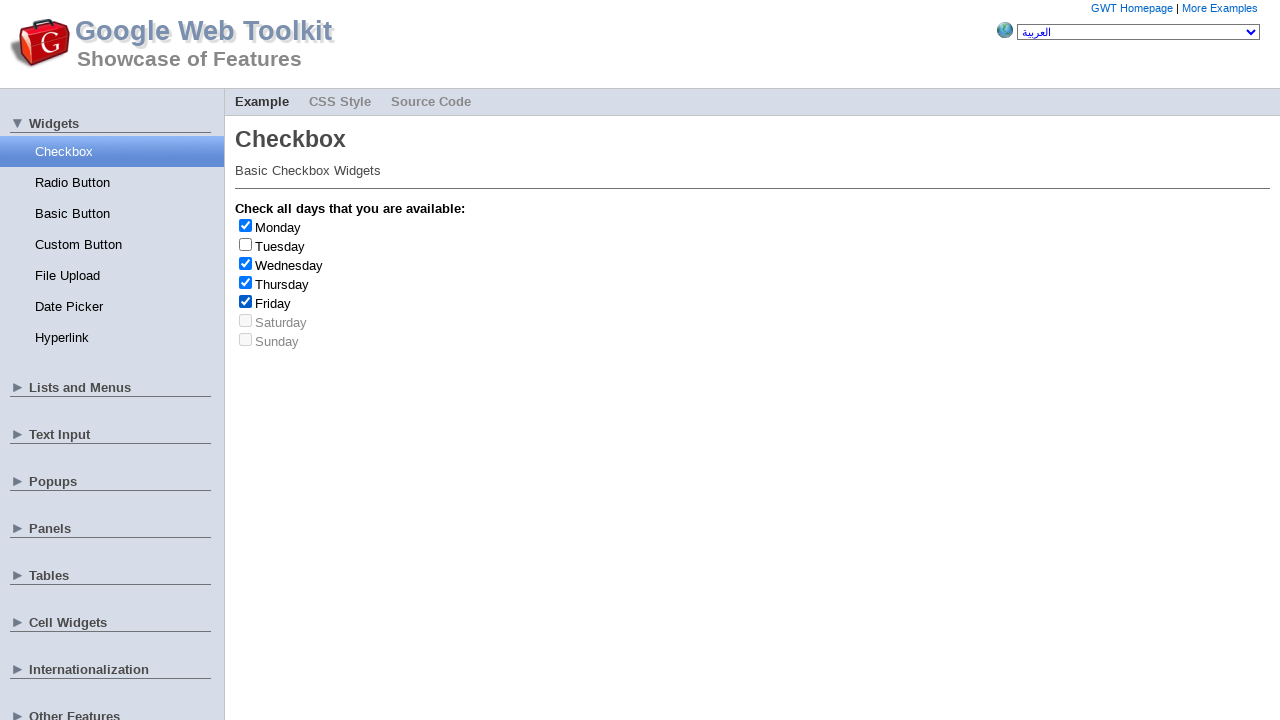

Retrieved 7 checkbox elements from page
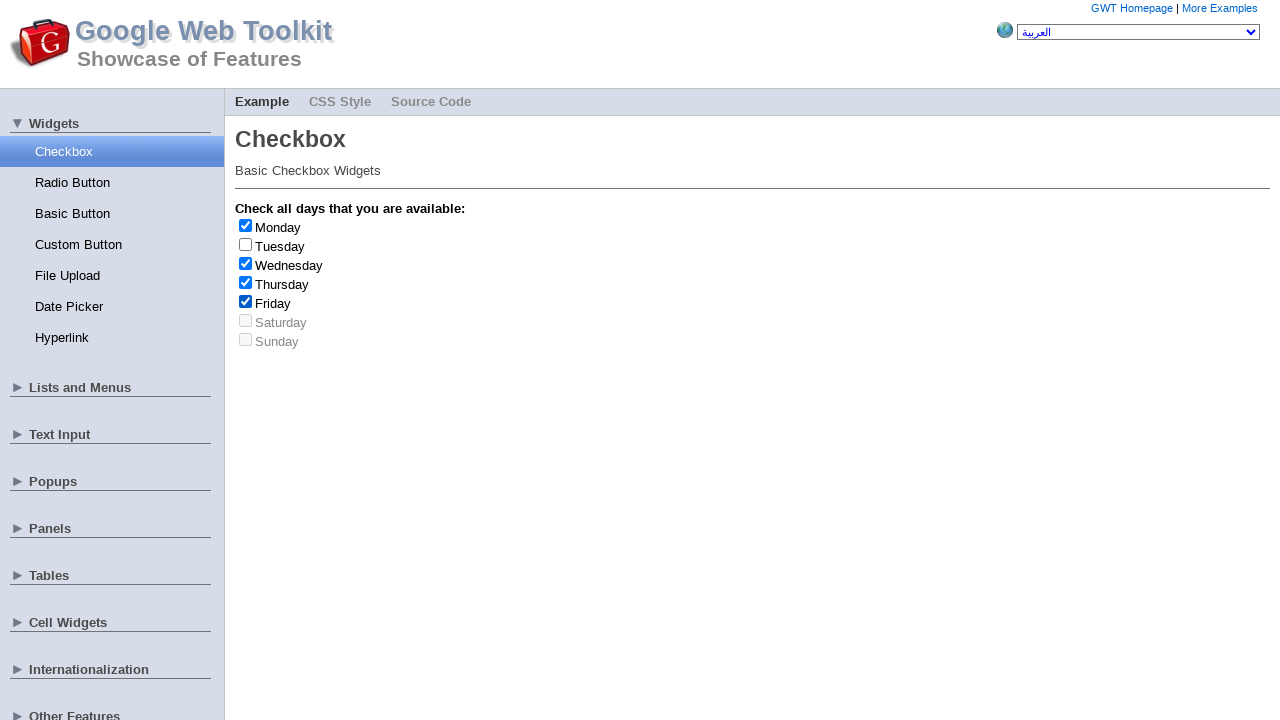

Randomly selected checkbox at index 0
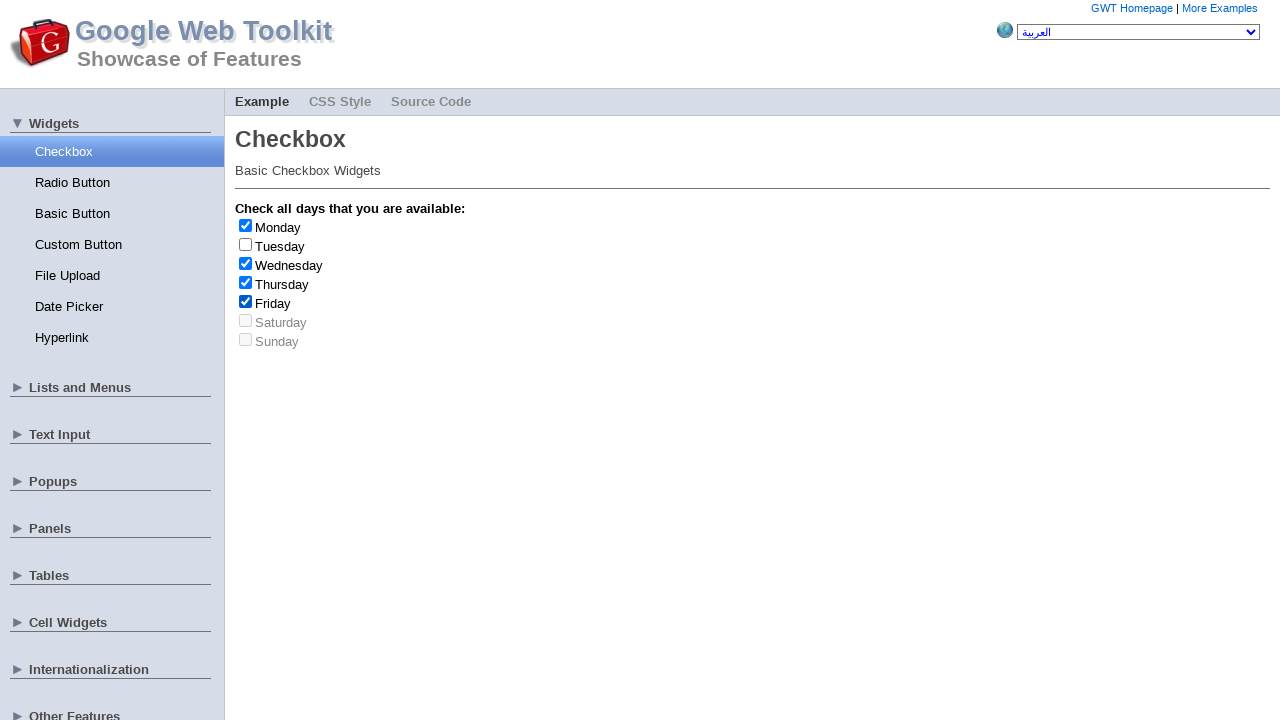

Clicked checkbox at index 0 at (246, 225) on input[type='checkbox'] >> nth=0
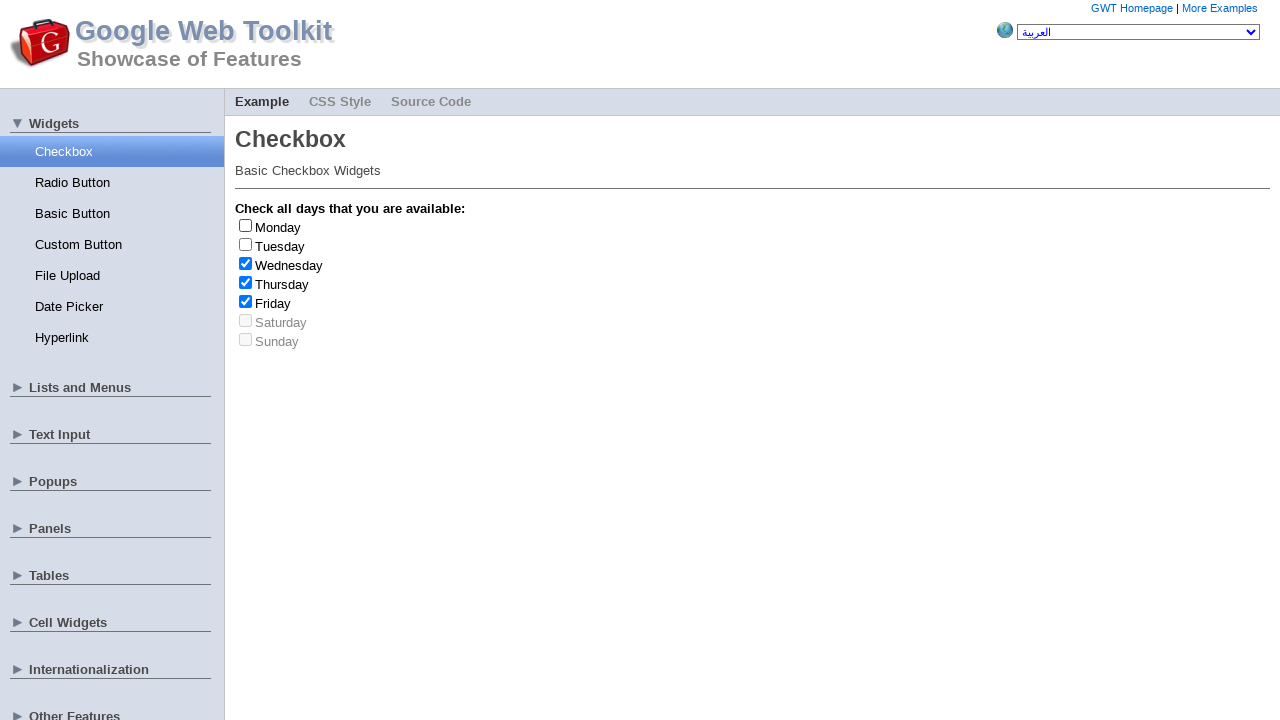

Retrieved checkbox label text: Monday
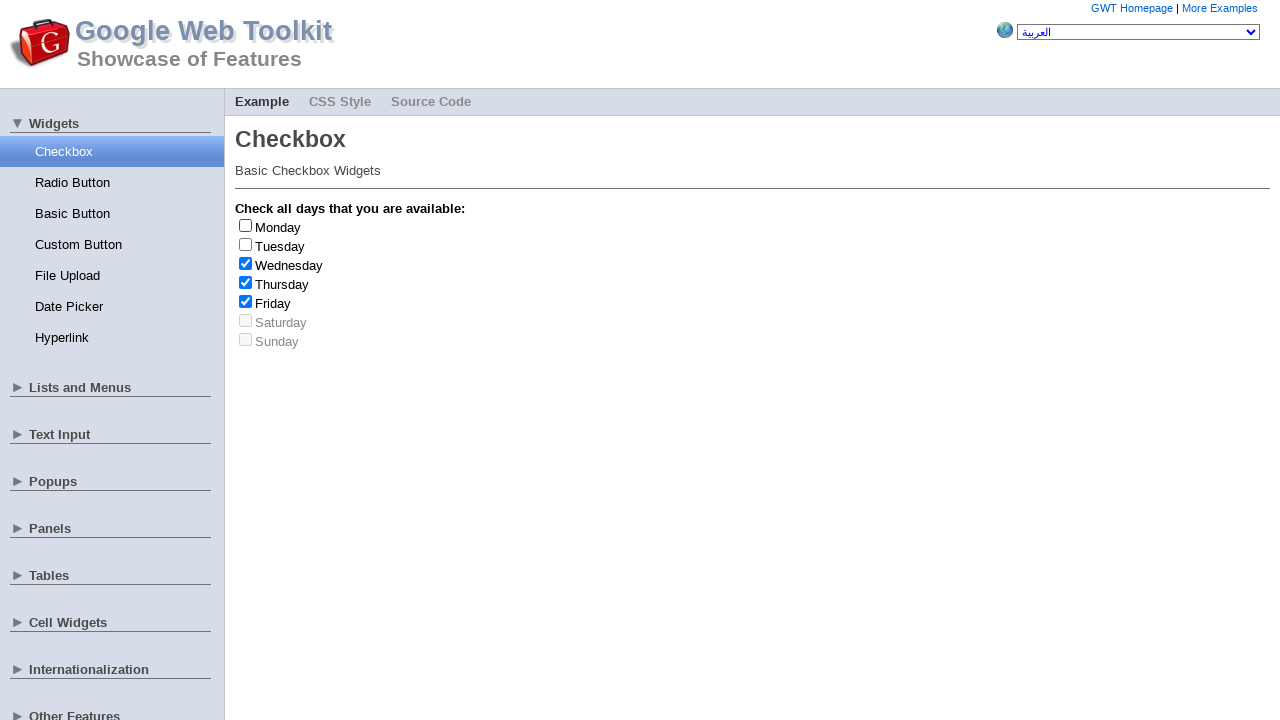

Waited 1 second before next checkbox interaction
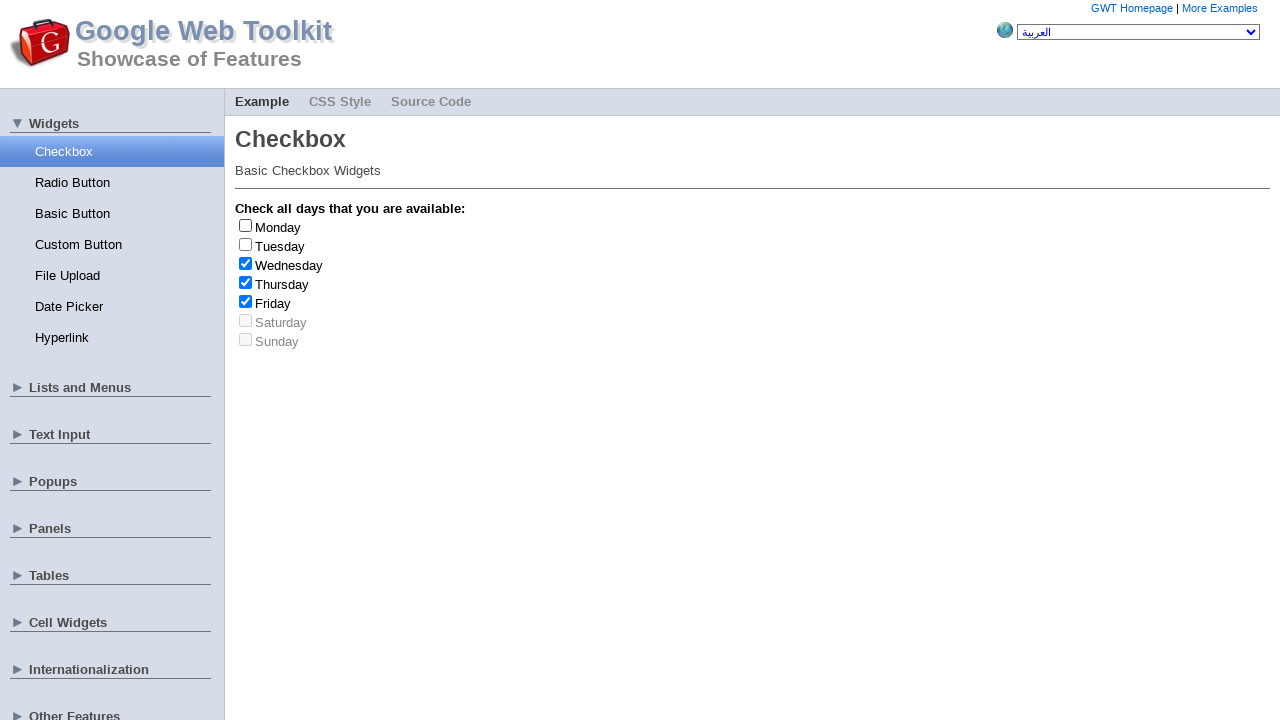

Retrieved 7 checkbox elements from page
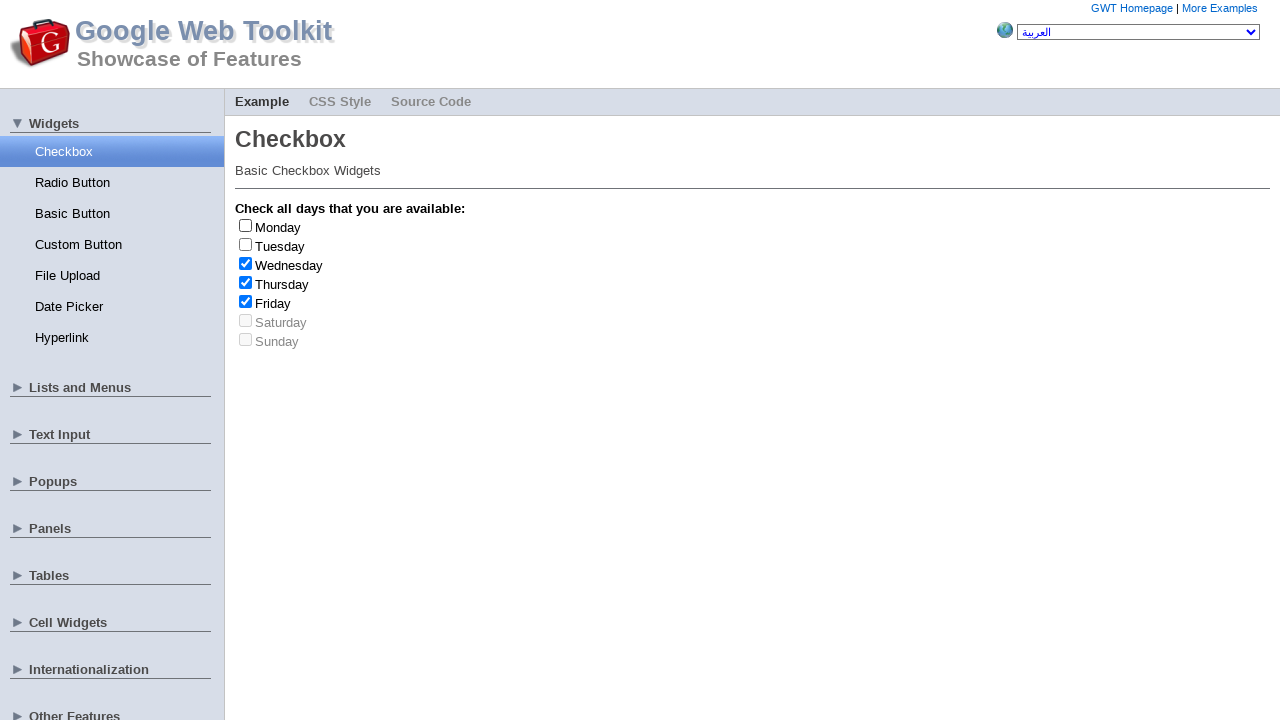

Randomly selected checkbox at index 3
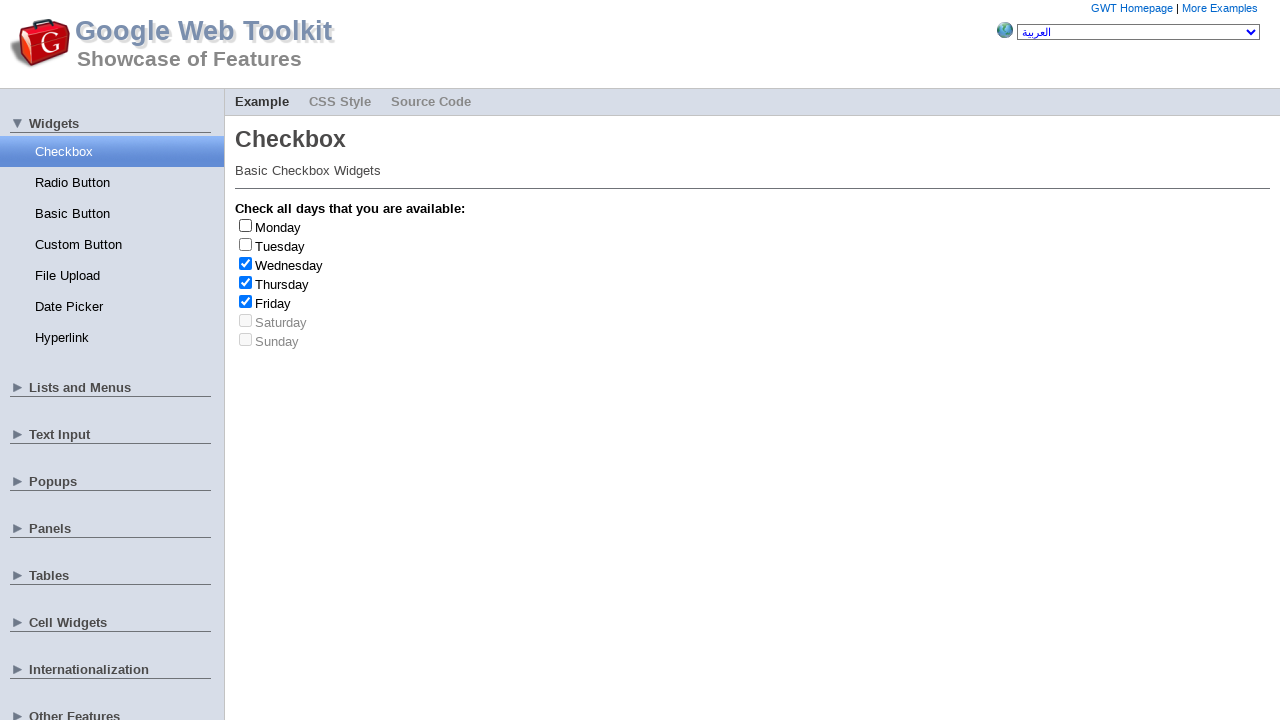

Clicked checkbox at index 3 at (246, 282) on input[type='checkbox'] >> nth=3
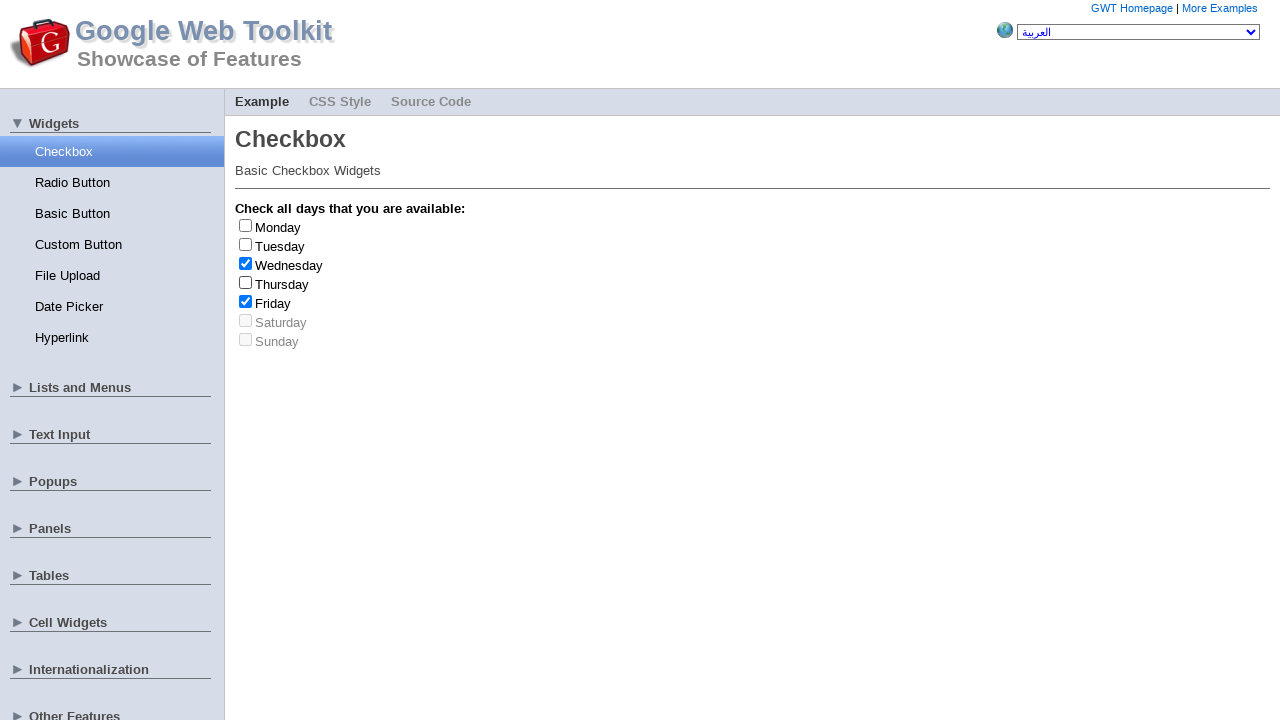

Retrieved checkbox label text: Thursday
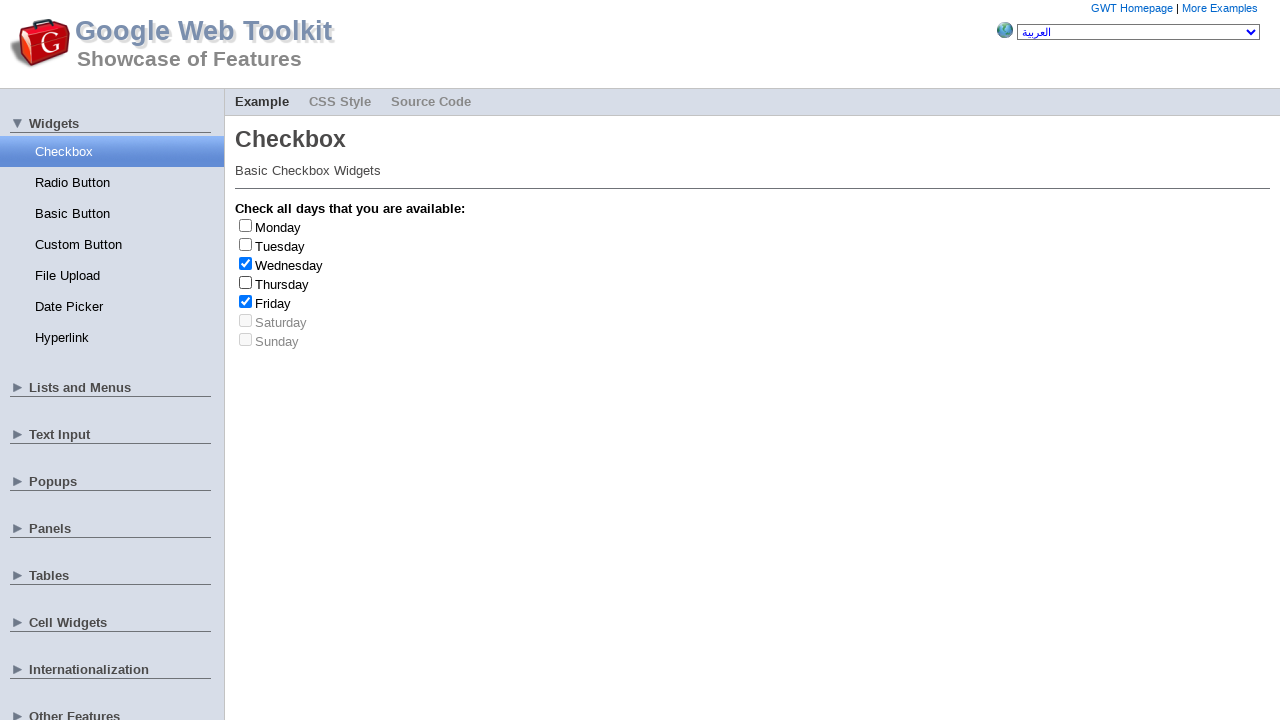

Waited 1 second before next checkbox interaction
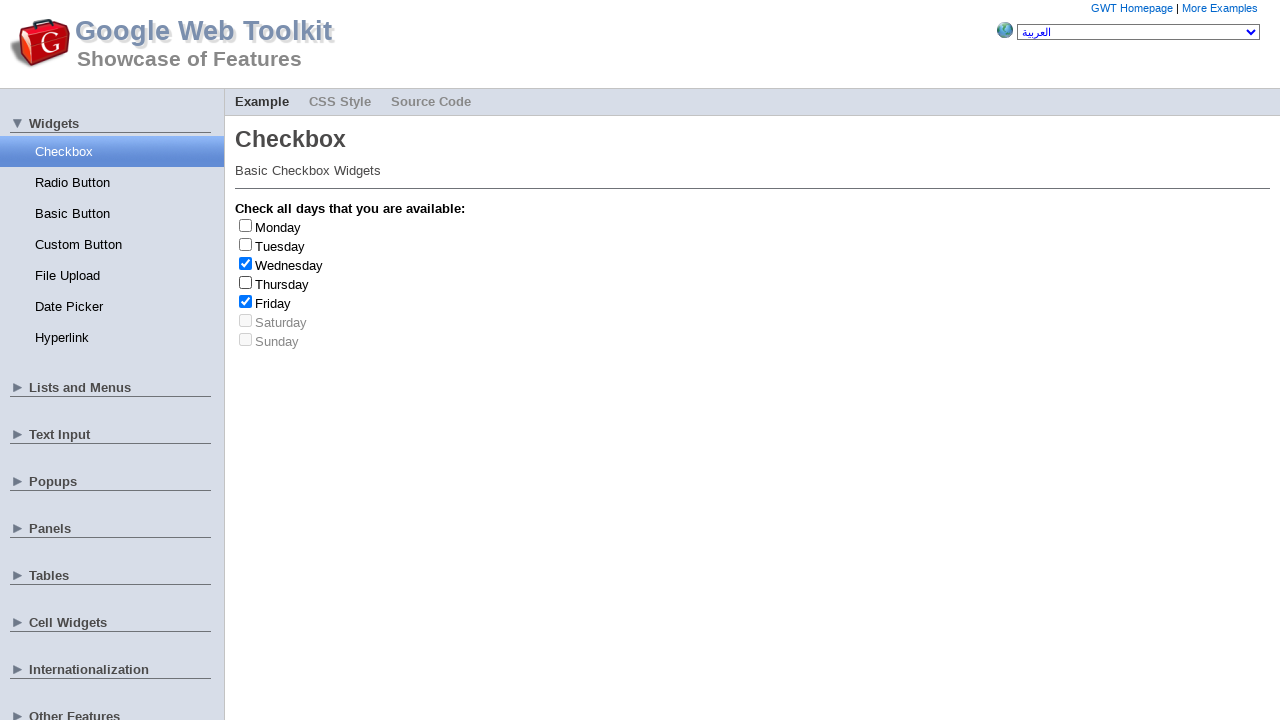

Retrieved 7 checkbox elements from page
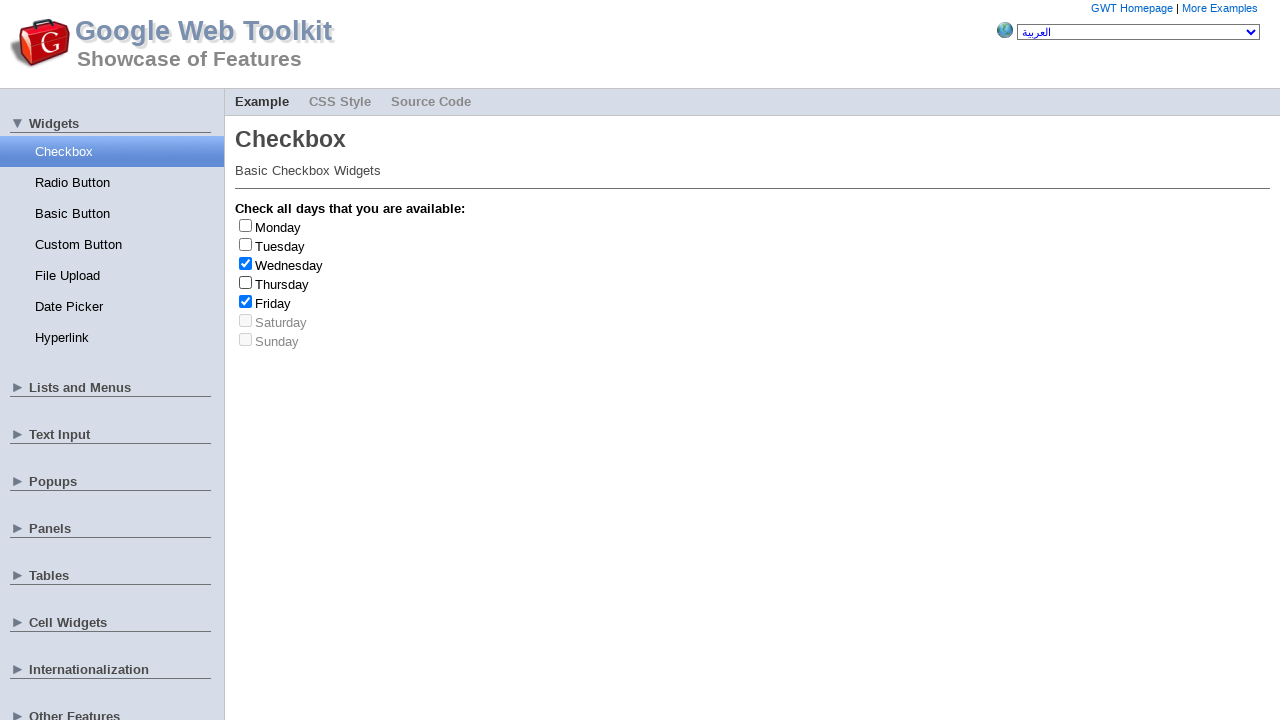

Randomly selected checkbox at index 1
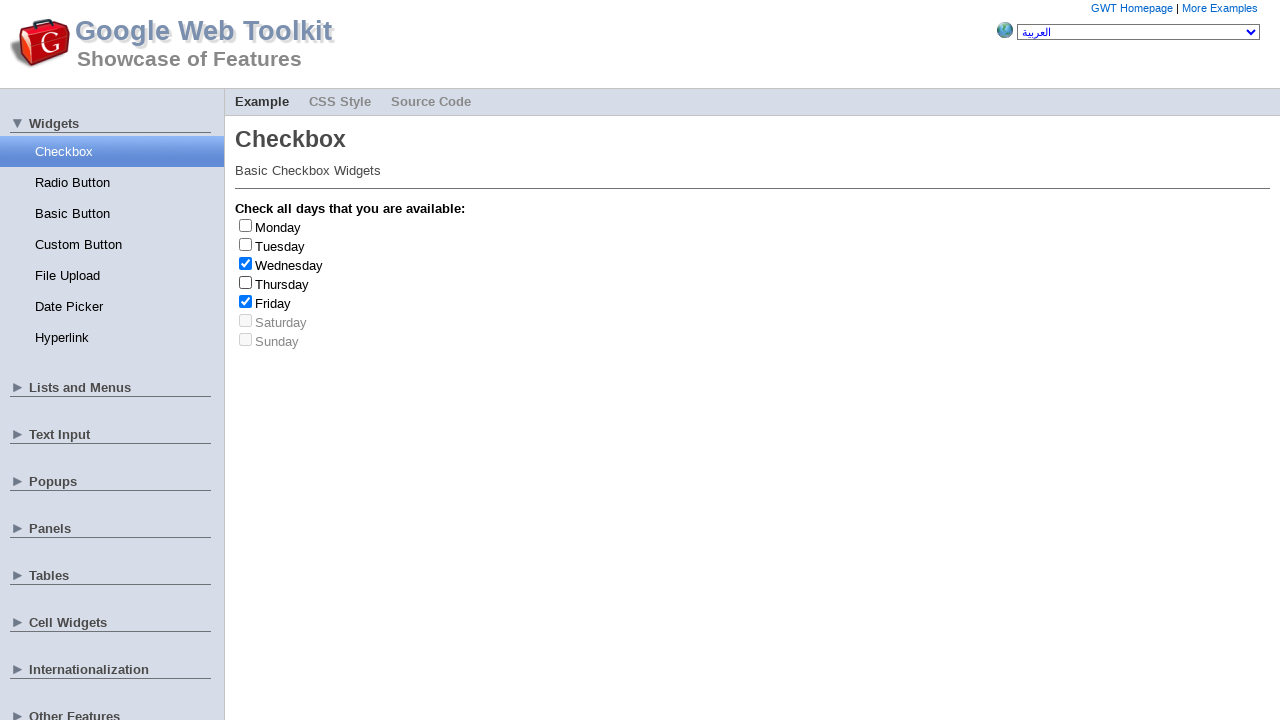

Clicked checkbox at index 1 at (246, 244) on input[type='checkbox'] >> nth=1
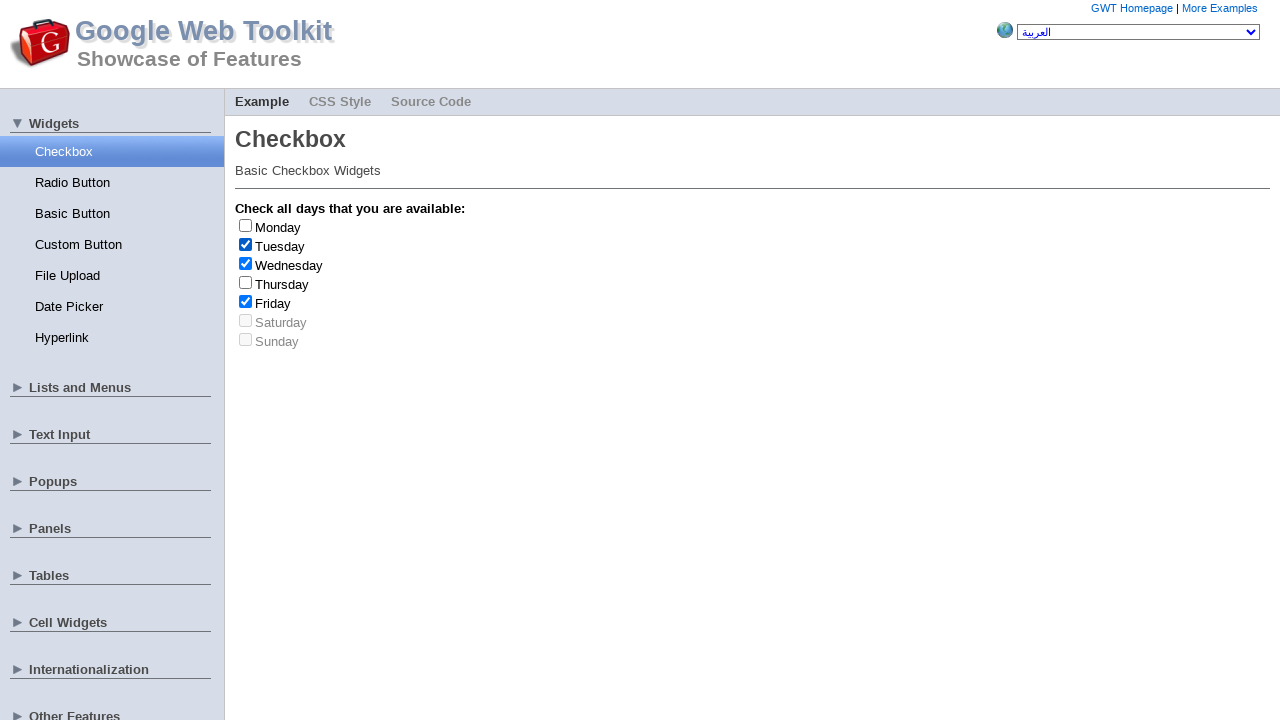

Retrieved checkbox label text: Tuesday
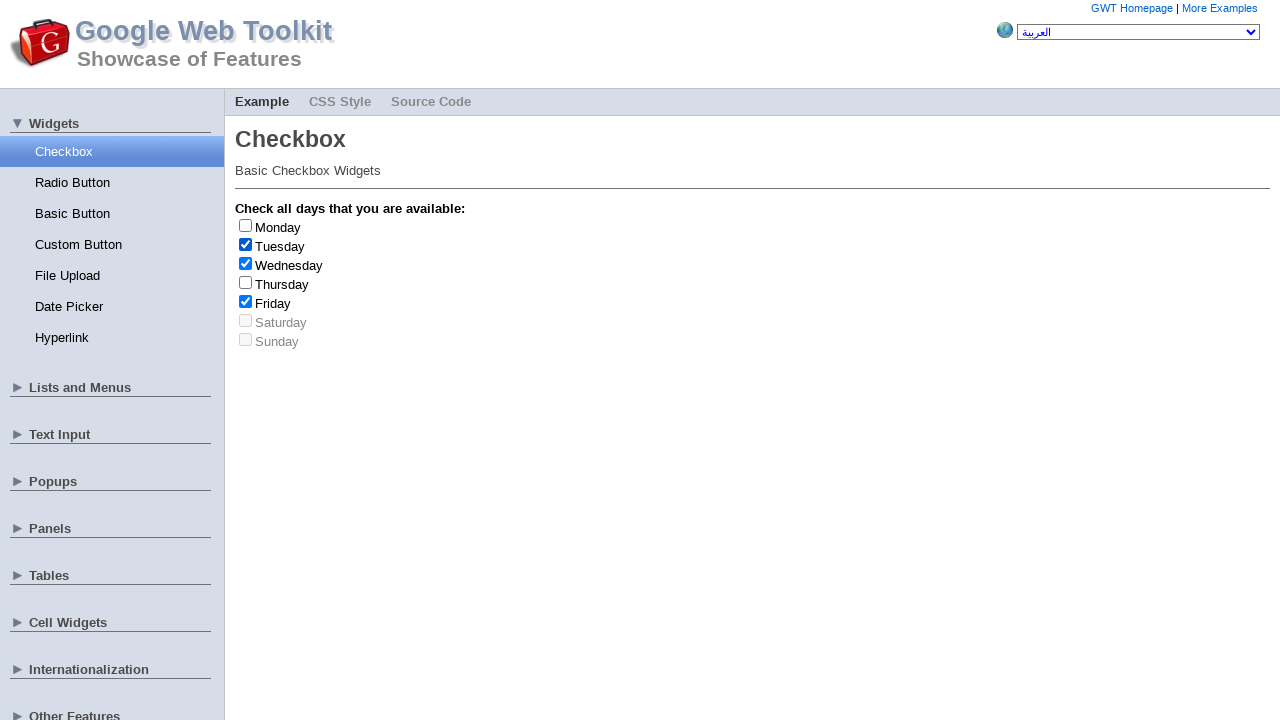

Waited 1 second before next checkbox interaction
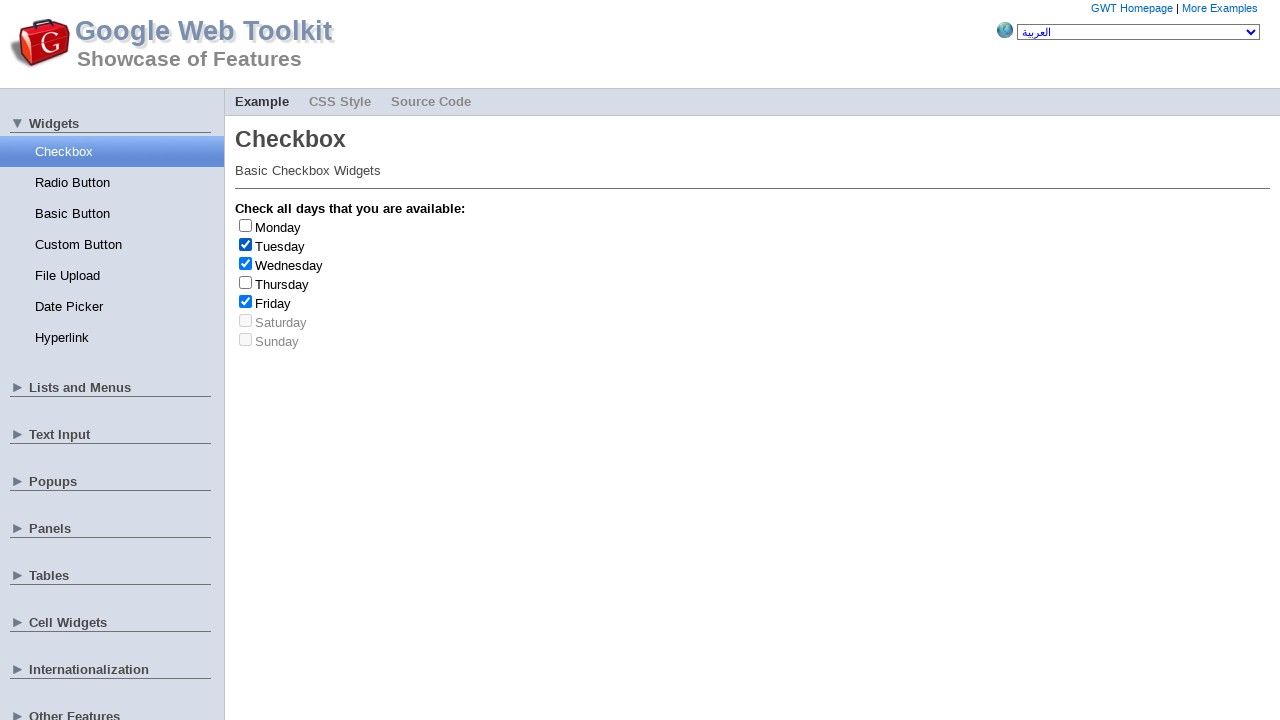

Retrieved 7 checkbox elements from page
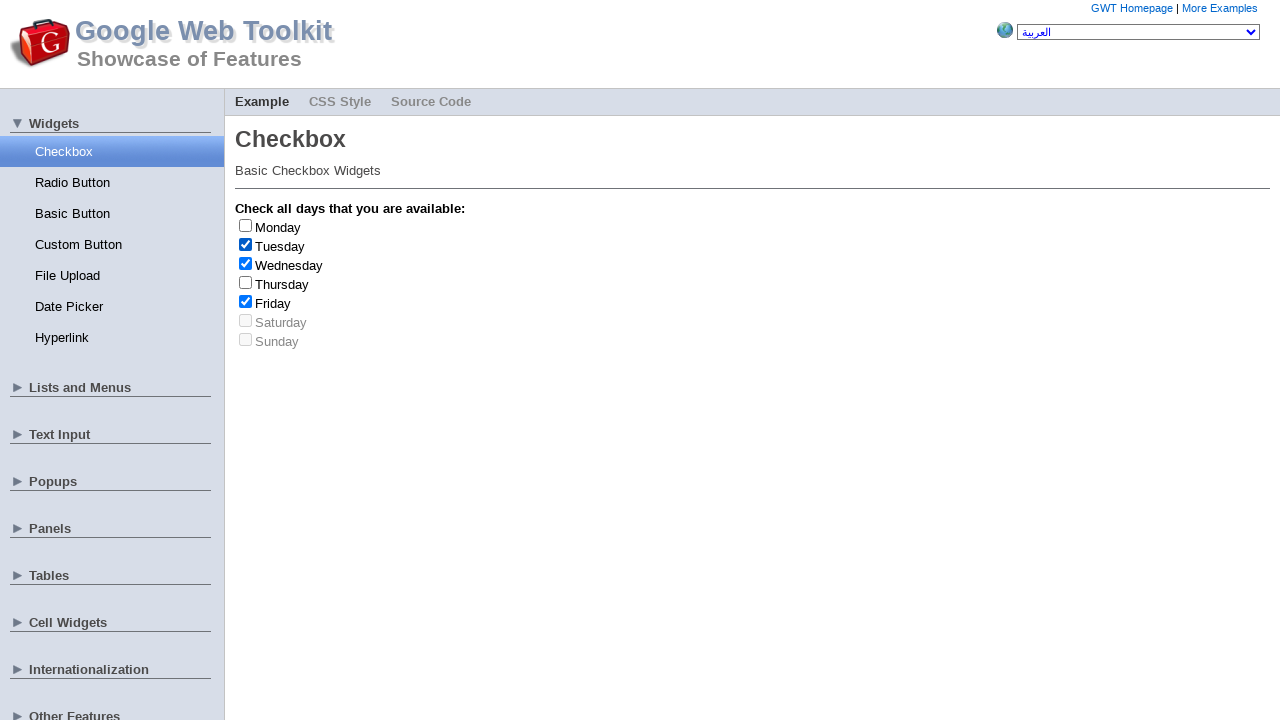

Randomly selected checkbox at index 3
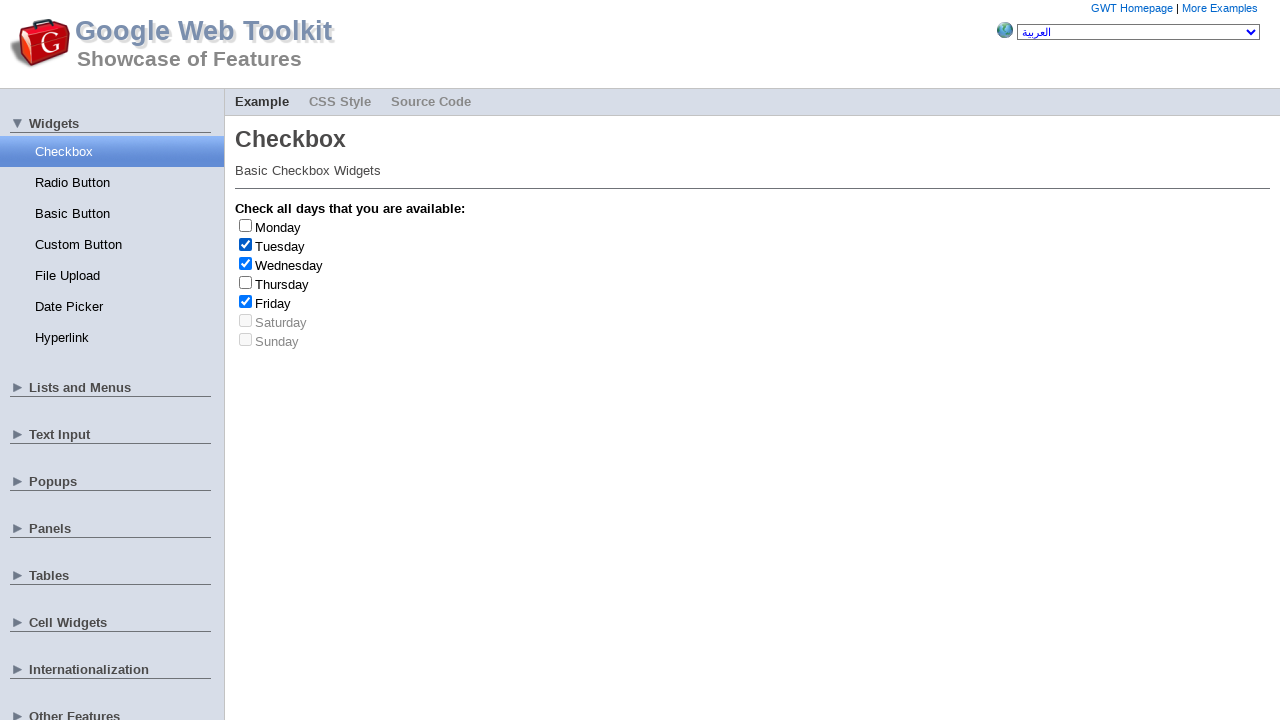

Clicked checkbox at index 3 at (246, 282) on input[type='checkbox'] >> nth=3
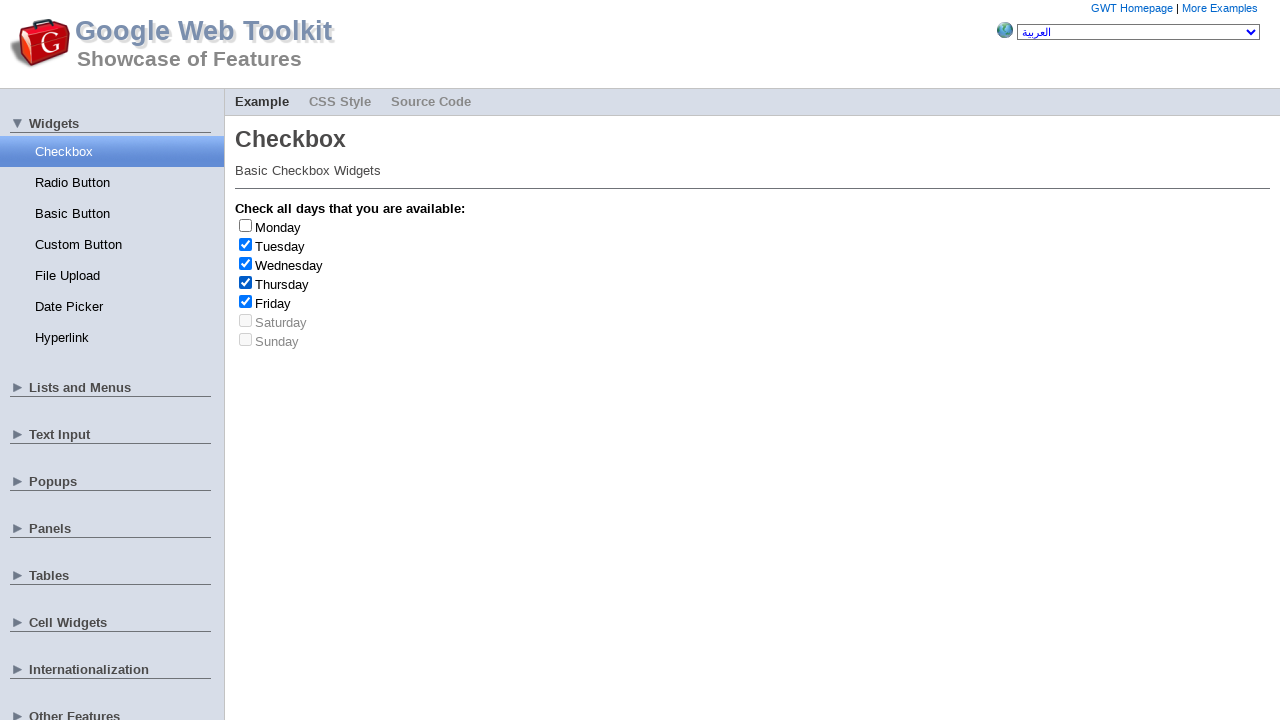

Retrieved checkbox label text: Thursday
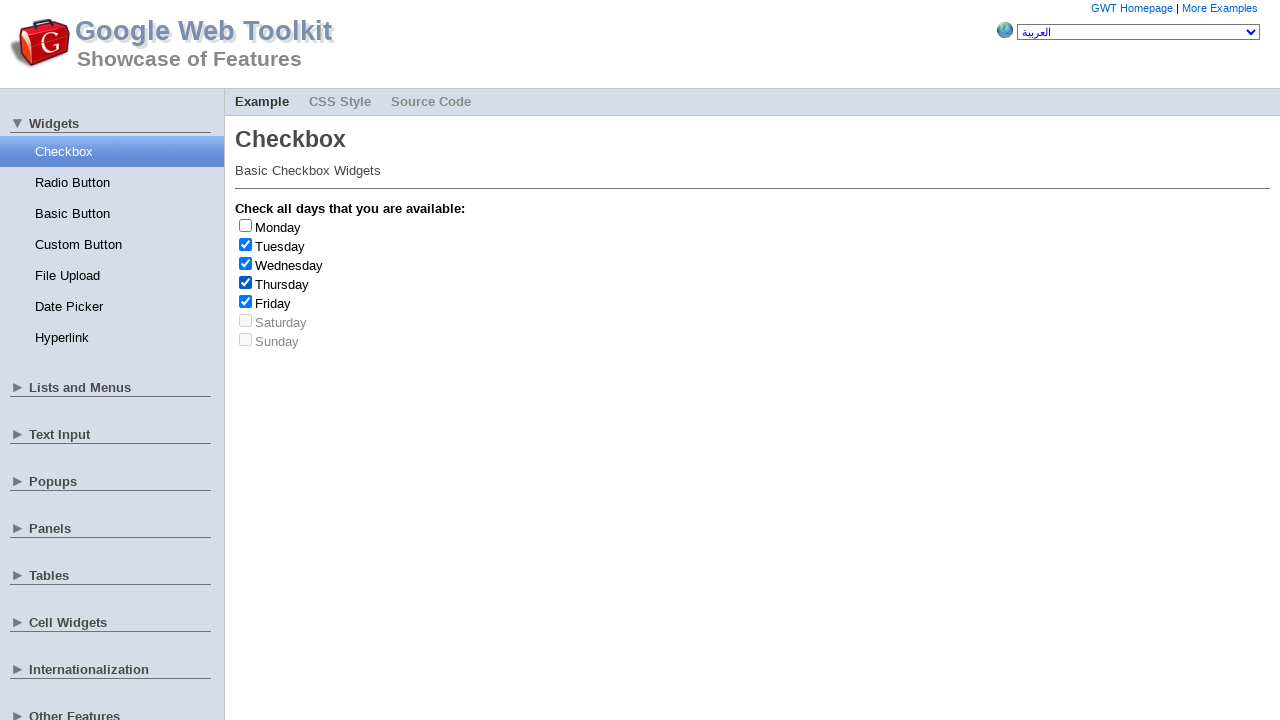

Waited 1 second before next checkbox interaction
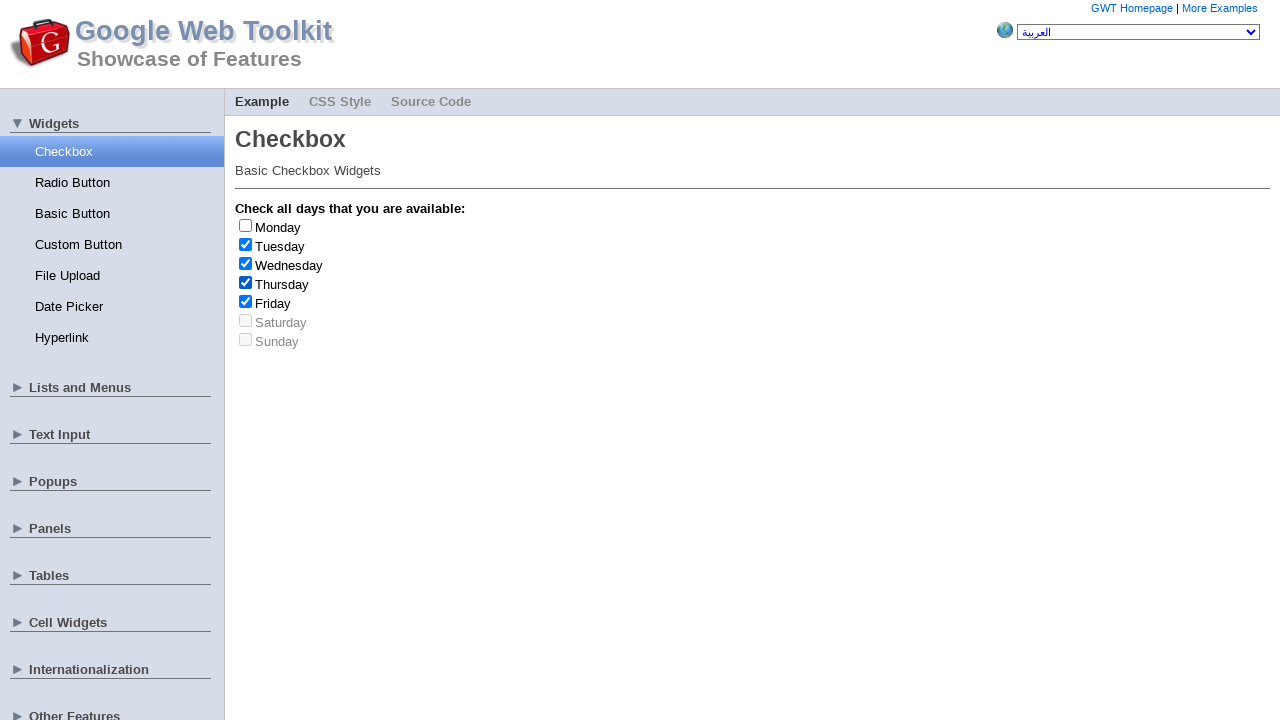

Retrieved 7 checkbox elements from page
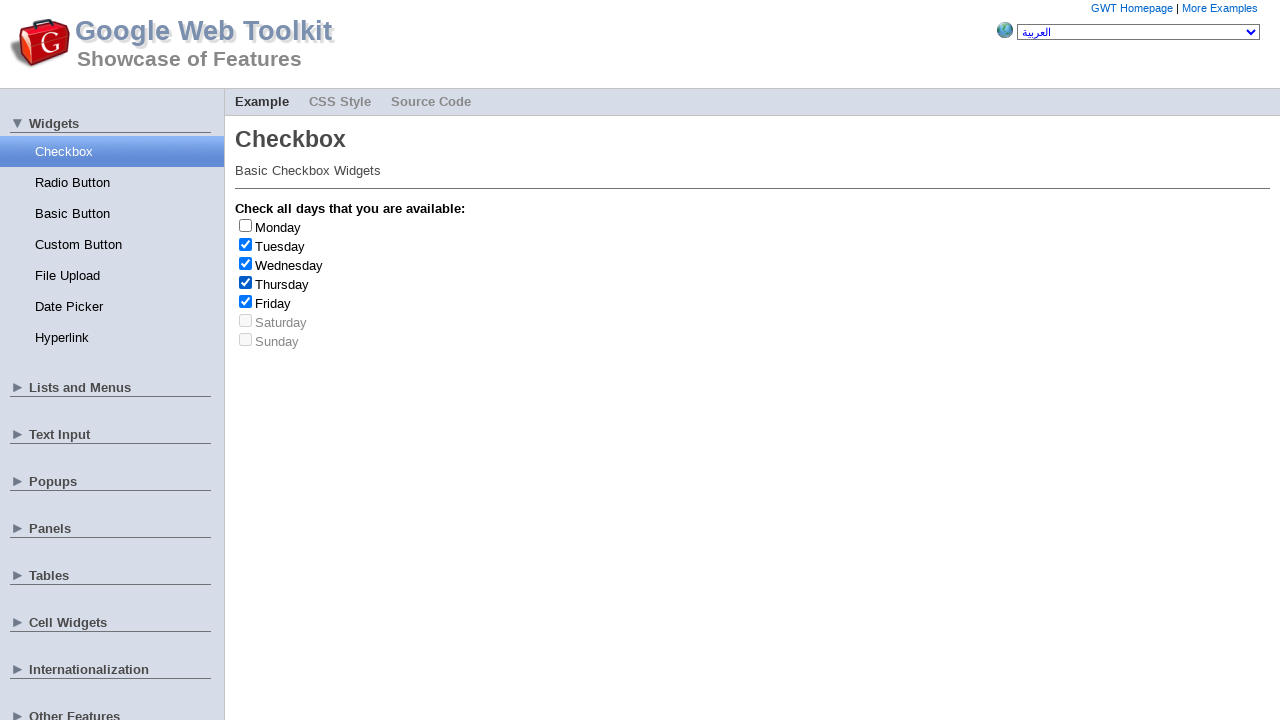

Randomly selected checkbox at index 4
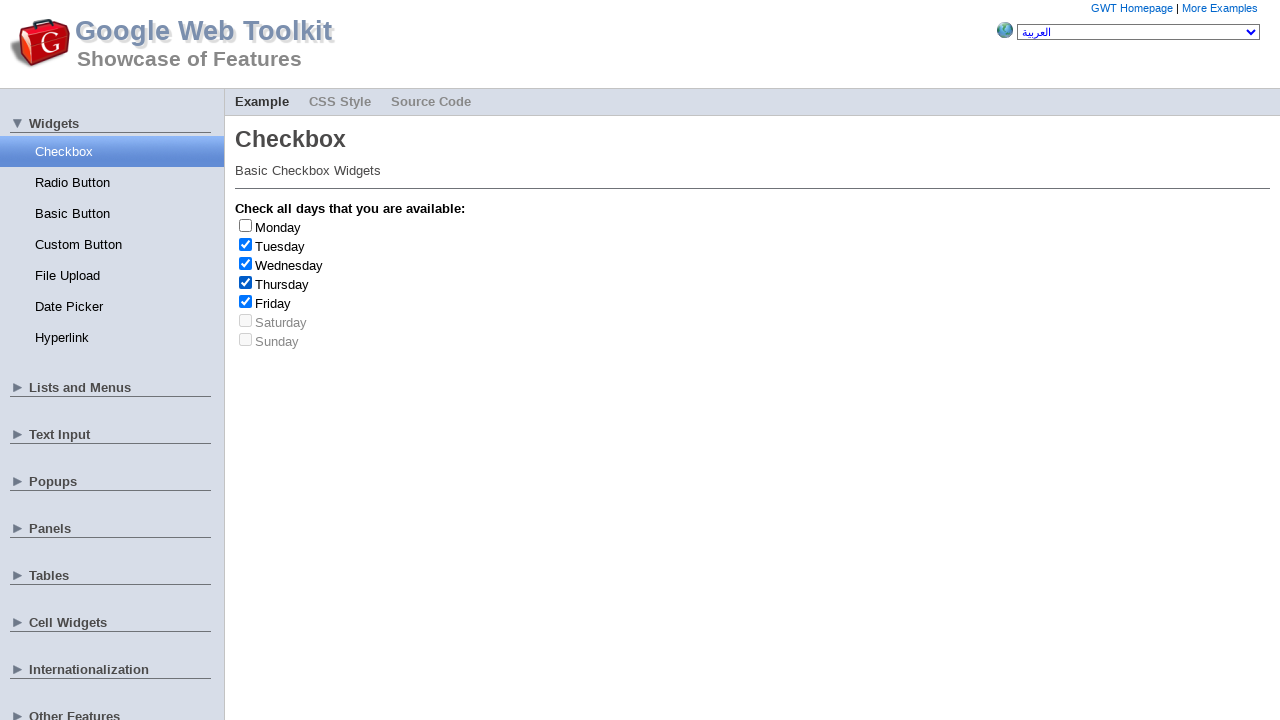

Clicked checkbox at index 4 at (246, 301) on input[type='checkbox'] >> nth=4
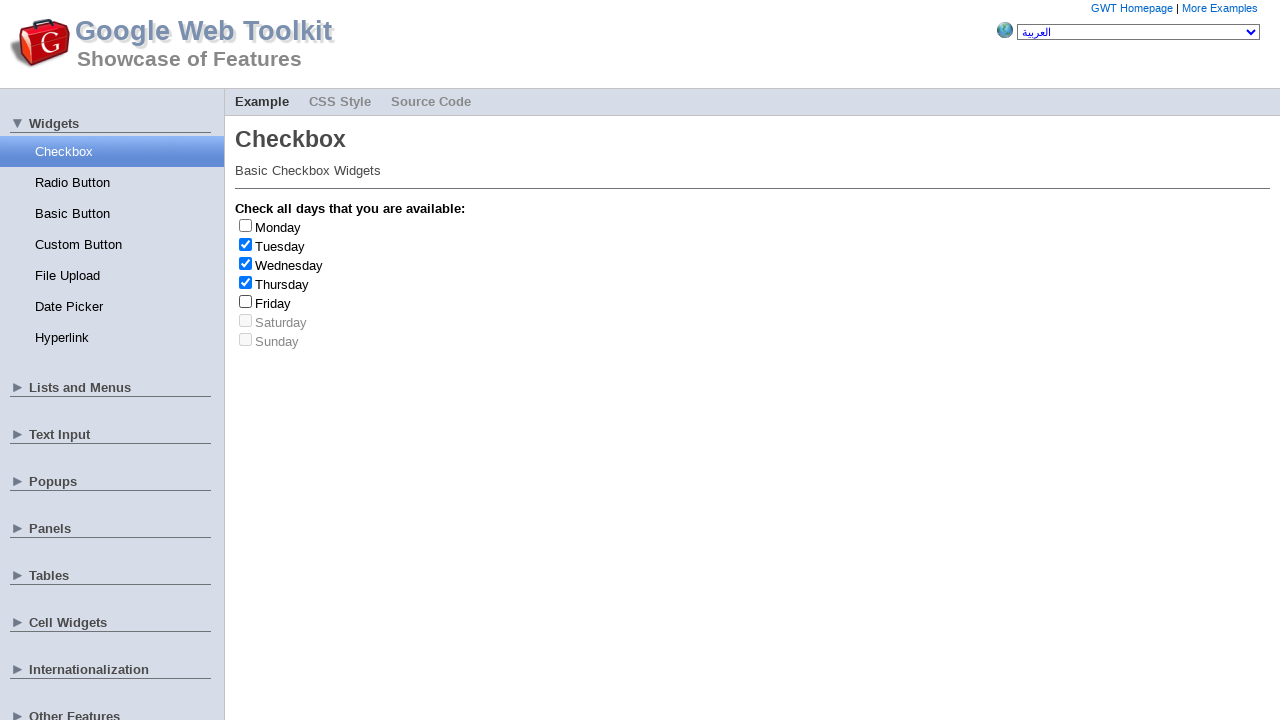

Retrieved checkbox label text: Friday
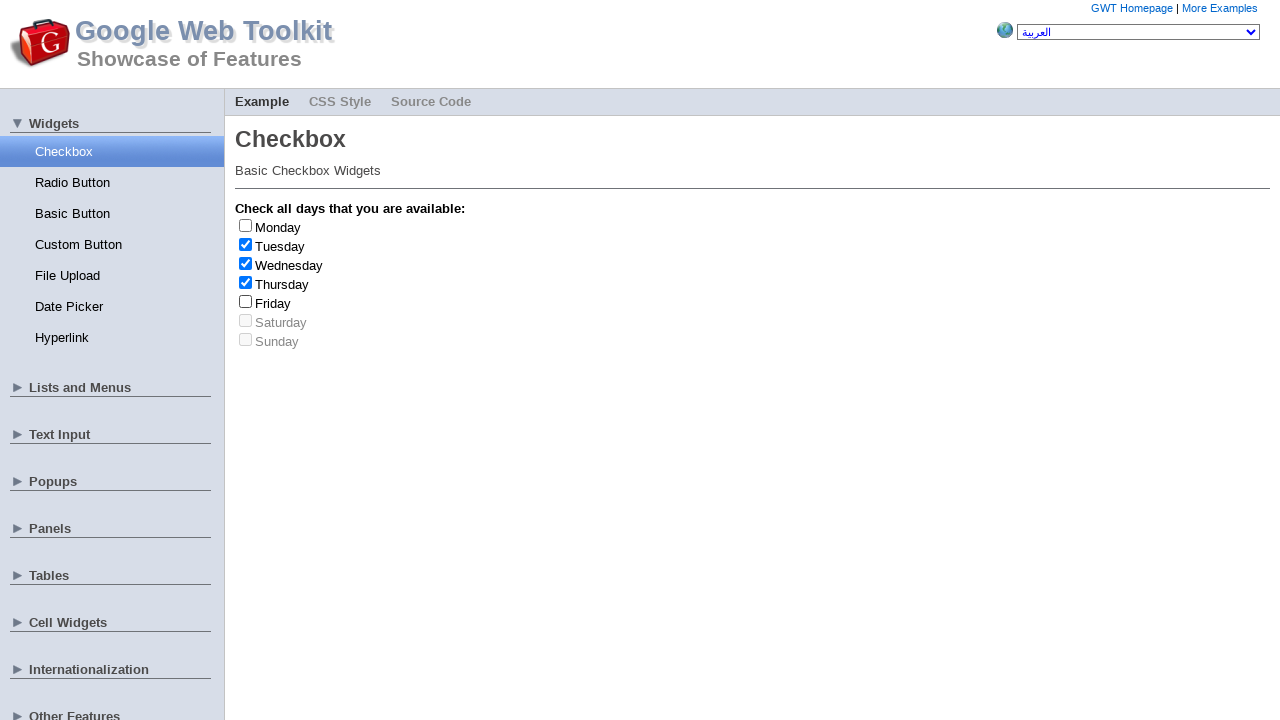

Friday checkbox clicked - count is now 4/4
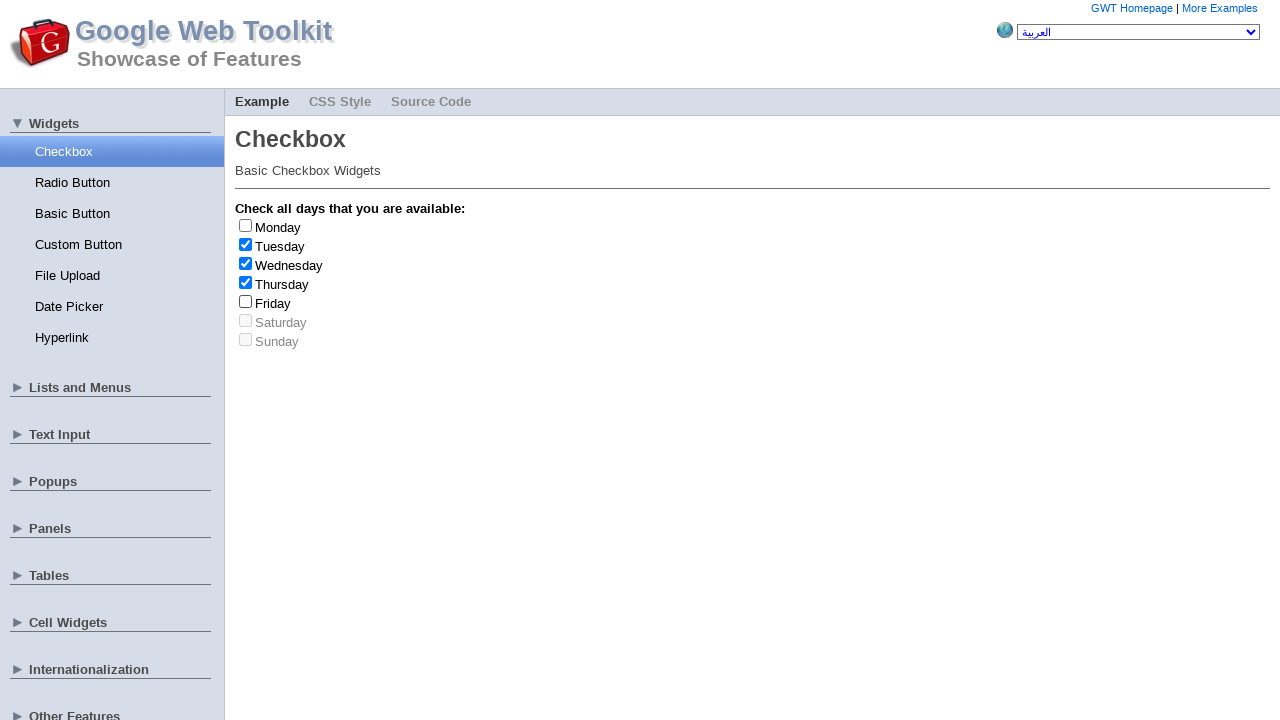

Test completed - Friday checkbox clicked 4 times
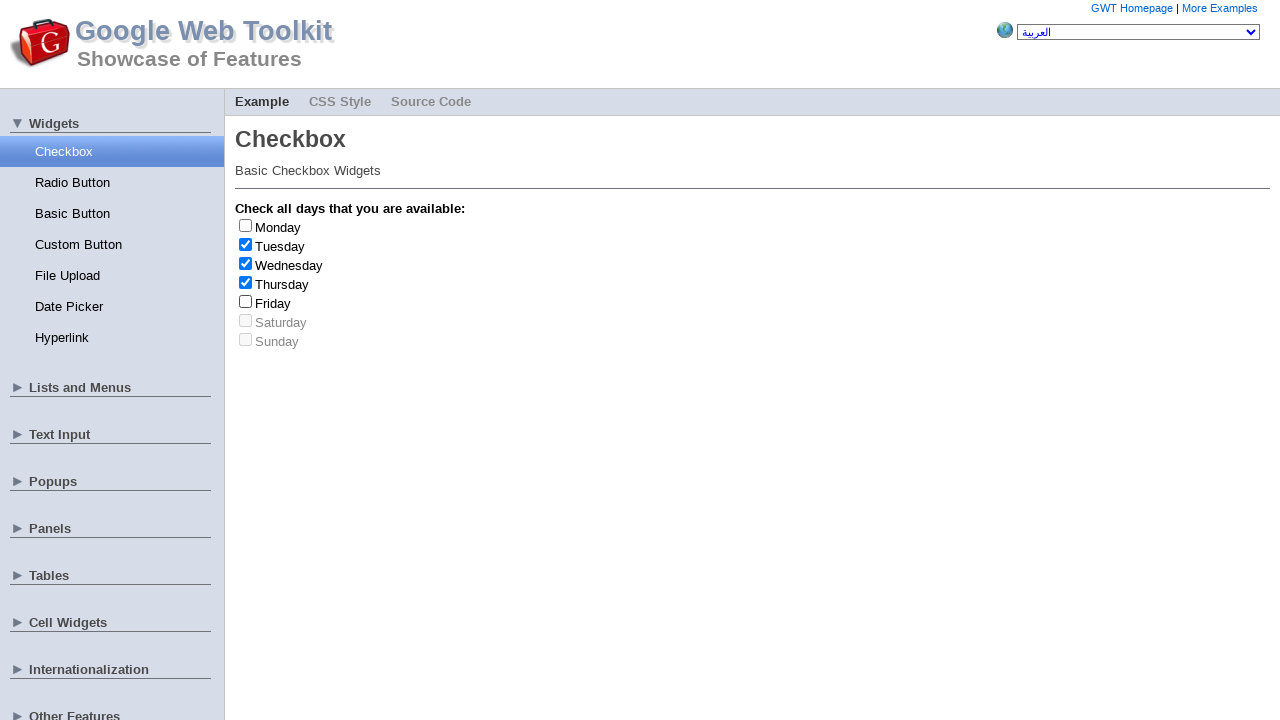

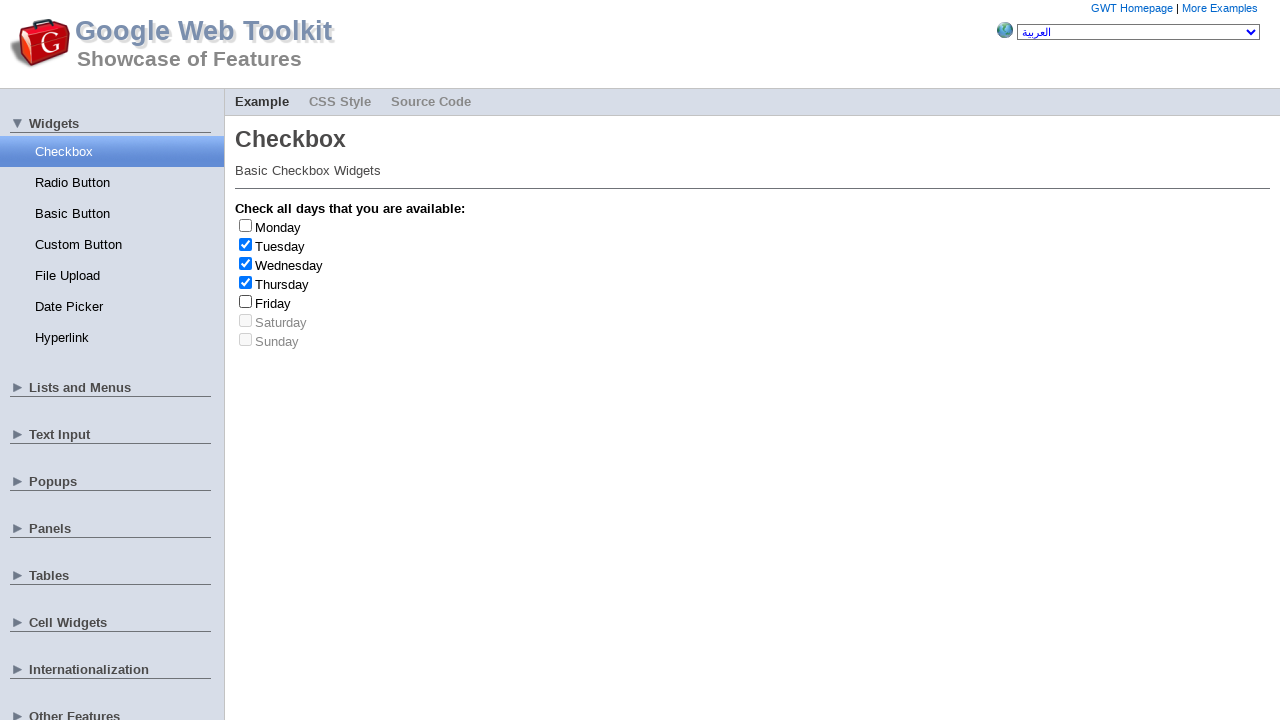